Tests date picker functionality by opening a calendar widget and selecting a specific date (March 12, 2023) by navigating through months and clicking on the target day.

Starting URL: https://rahulshettyacademy.com/dropdownsPractise/

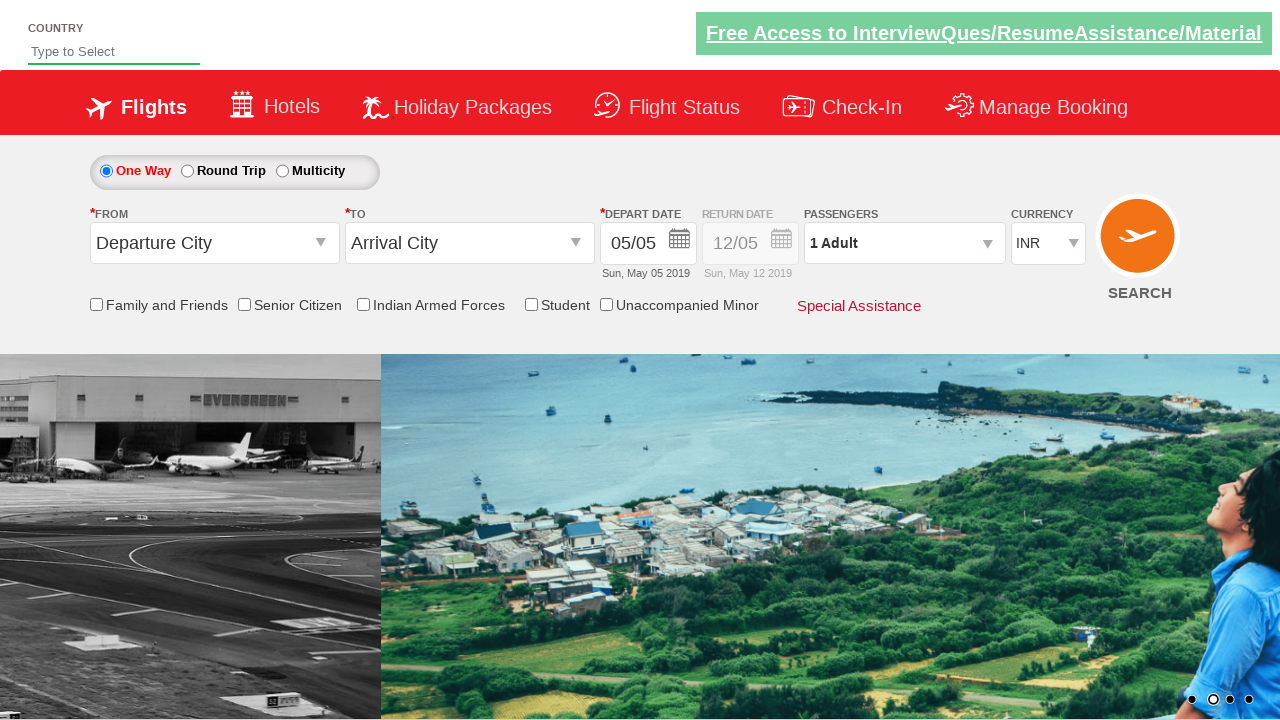

Clicked date picker input to open calendar widget at (648, 244) on #ctl00_mainContent_view_date1
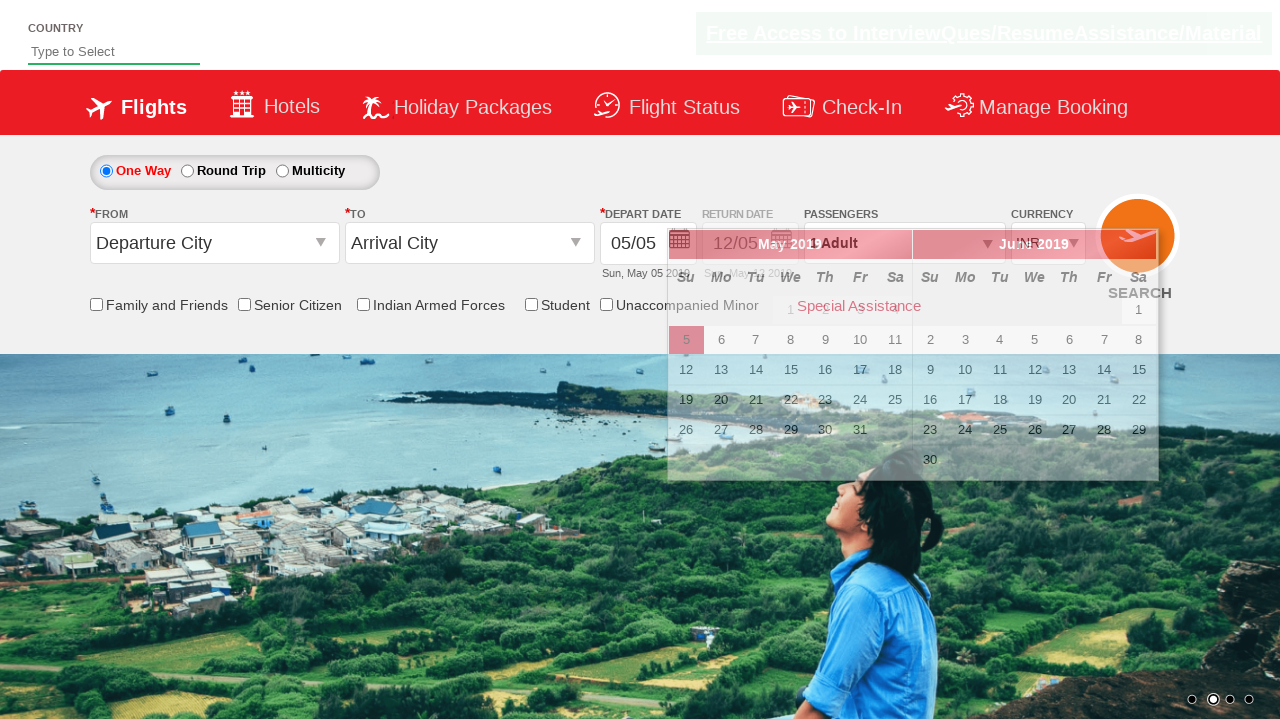

Retrieved current year from calendar display
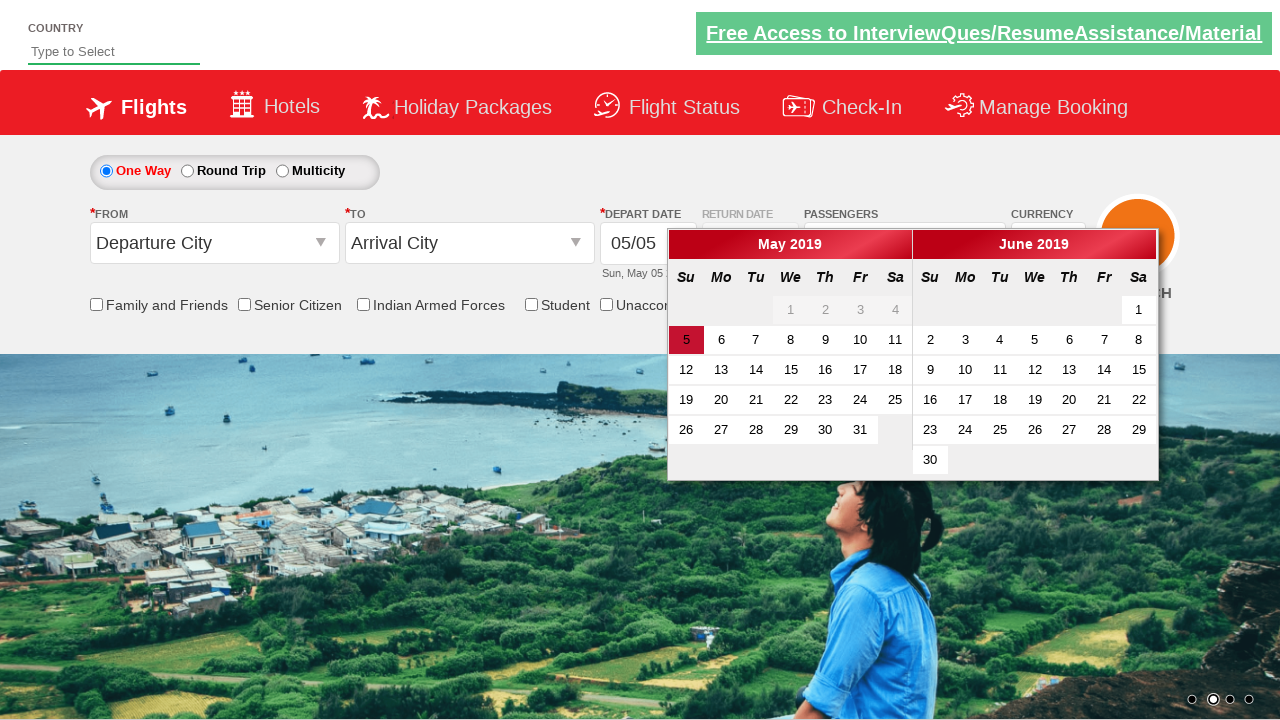

Retrieved current month from calendar display
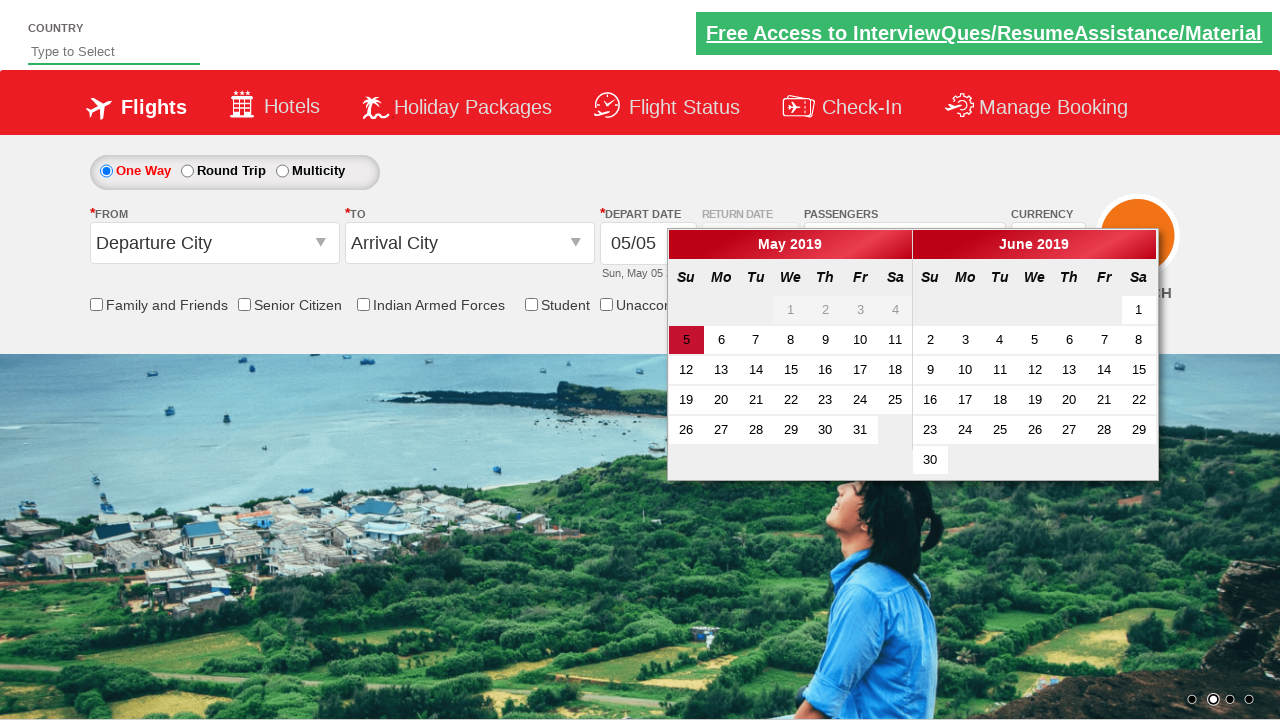

Navigated to next month (currently viewing May 2019) at (1141, 245) on a[data-handler='next']
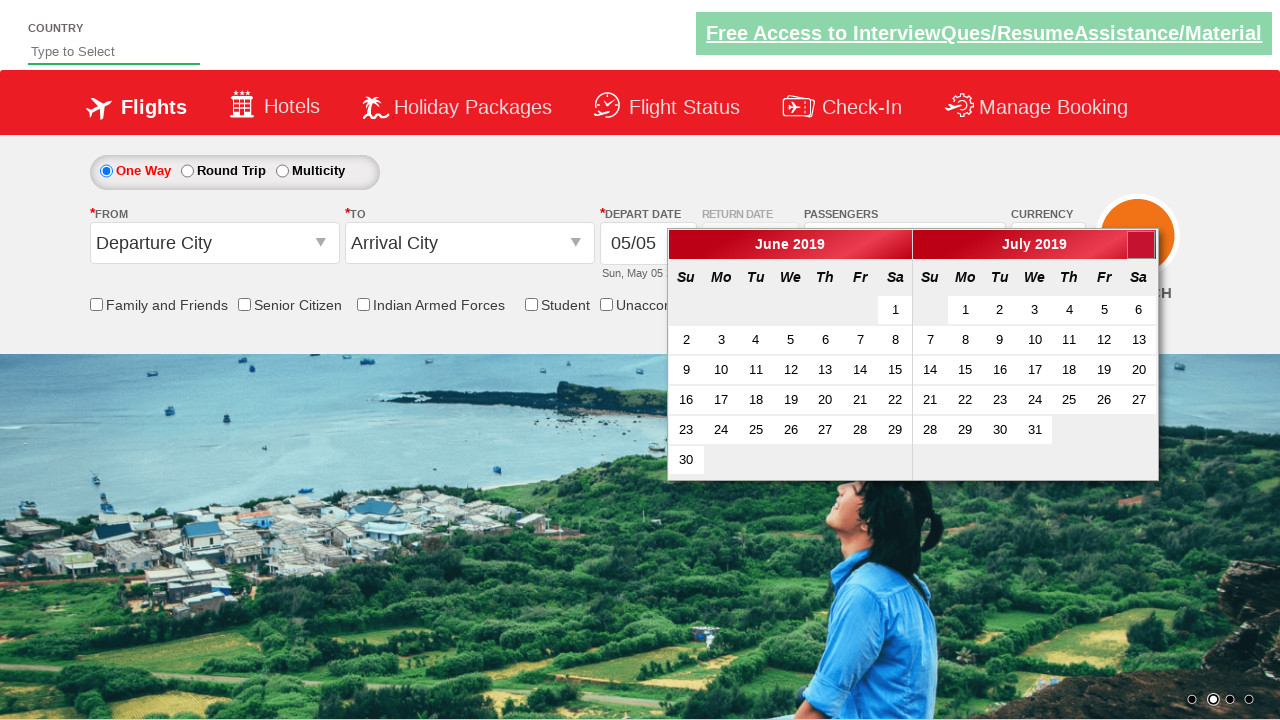

Retrieved current year from calendar display
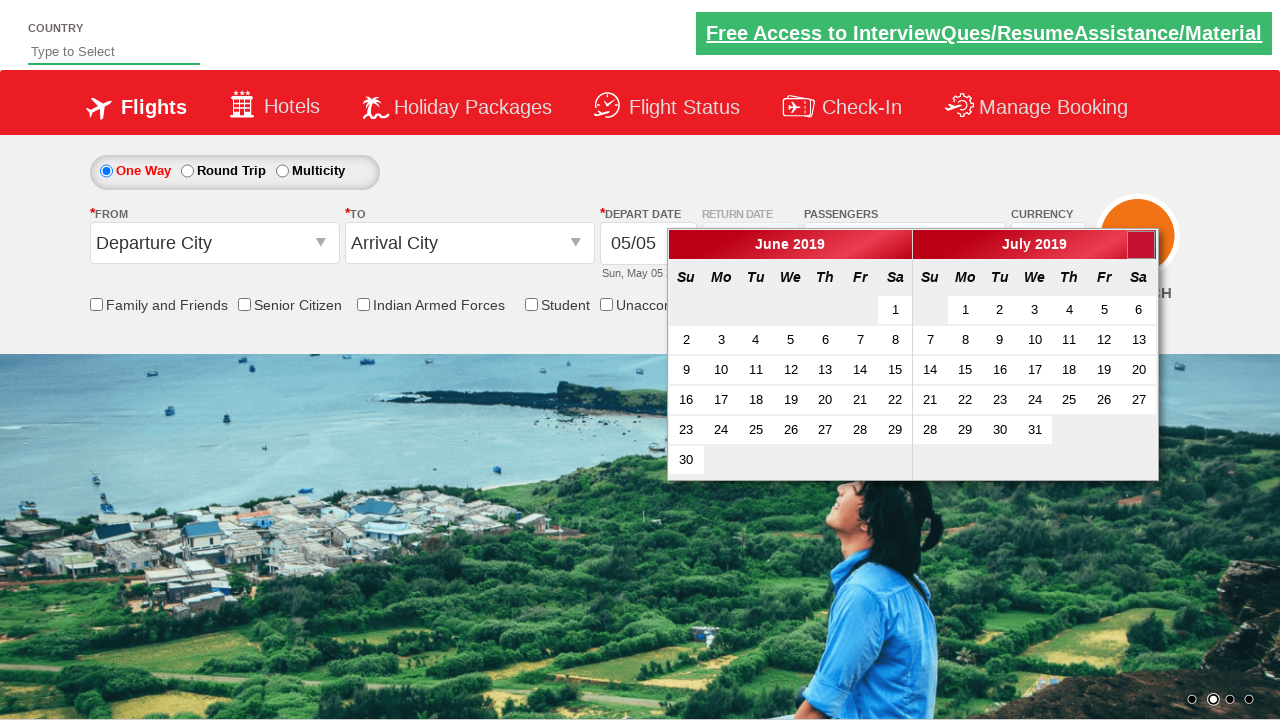

Retrieved current month from calendar display
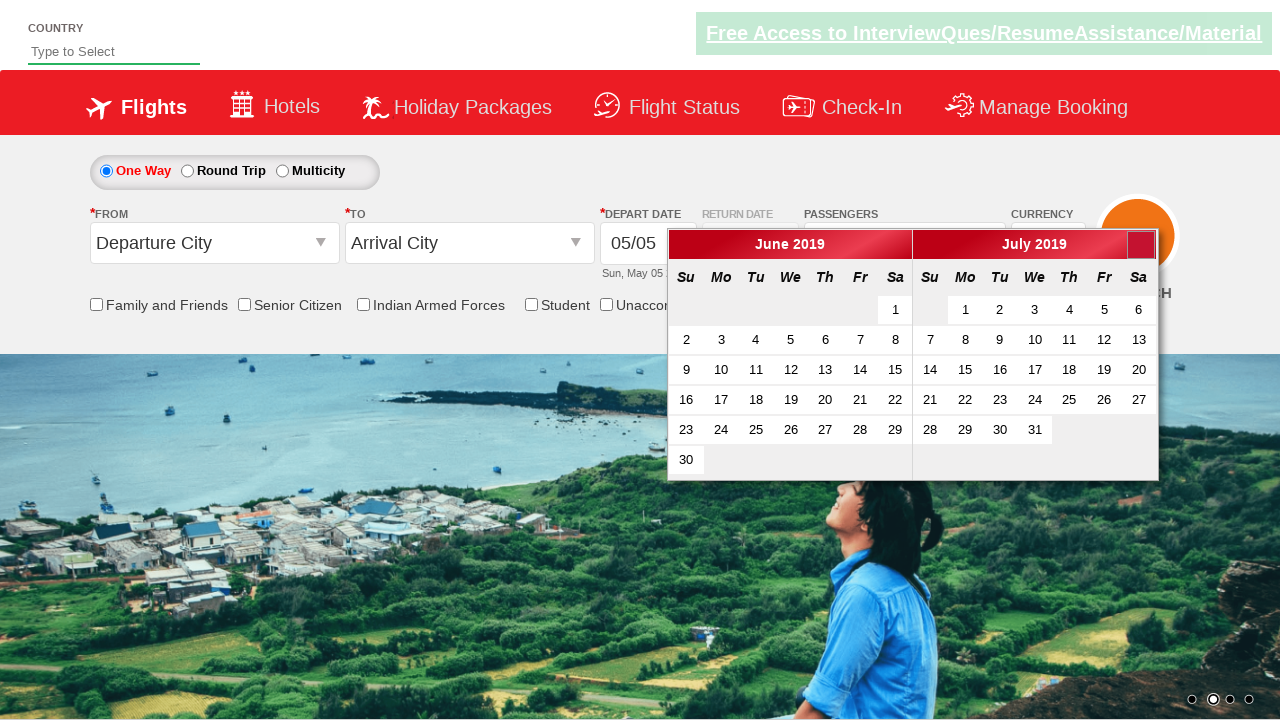

Navigated to next month (currently viewing June 2019) at (1141, 245) on a[data-handler='next']
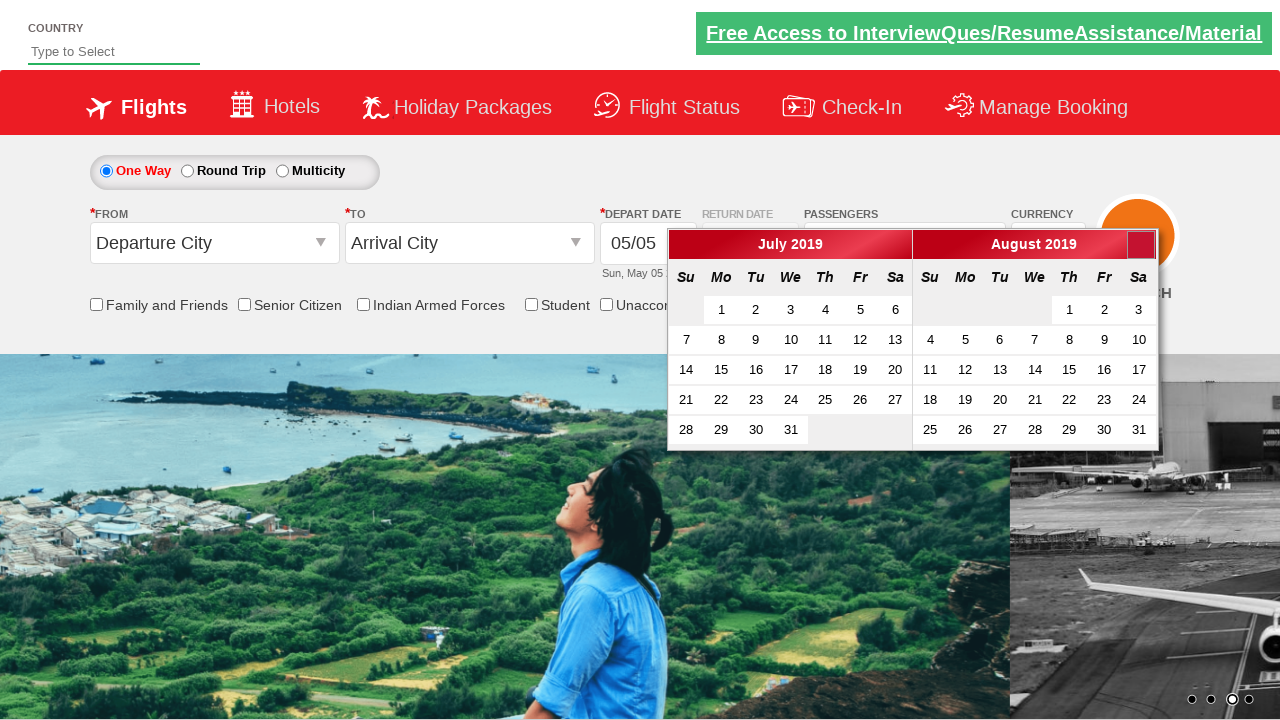

Retrieved current year from calendar display
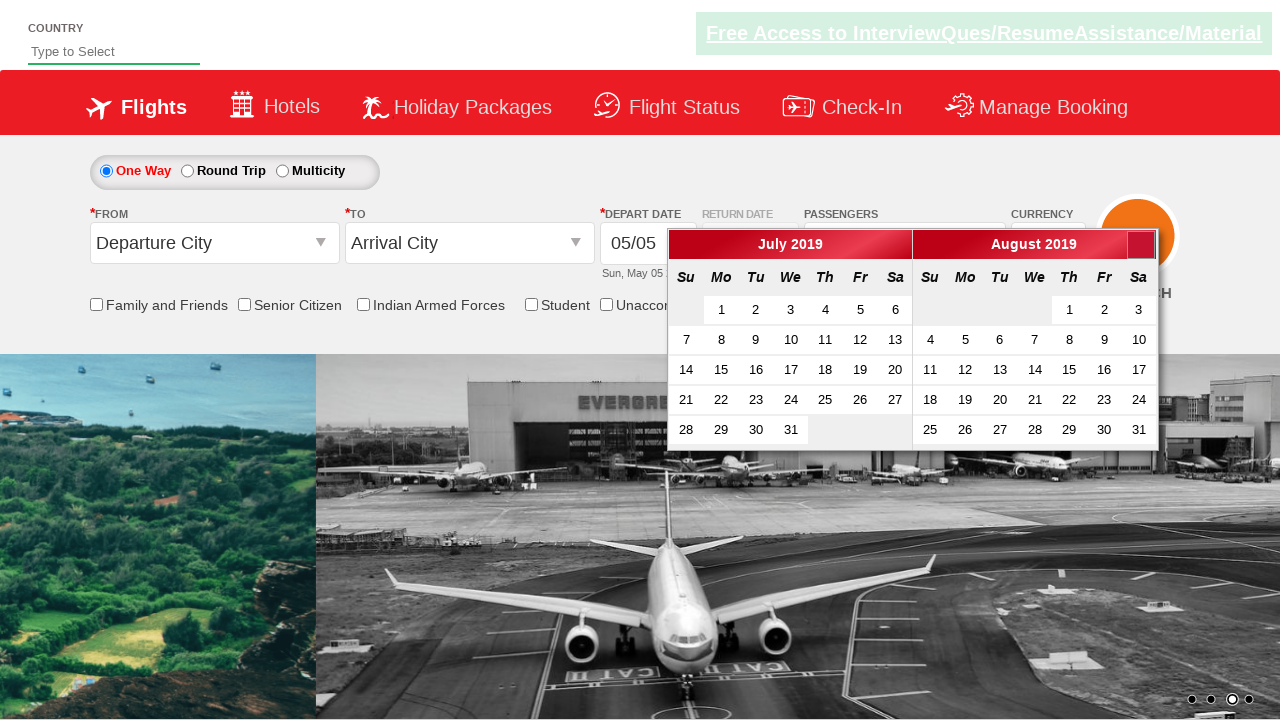

Retrieved current month from calendar display
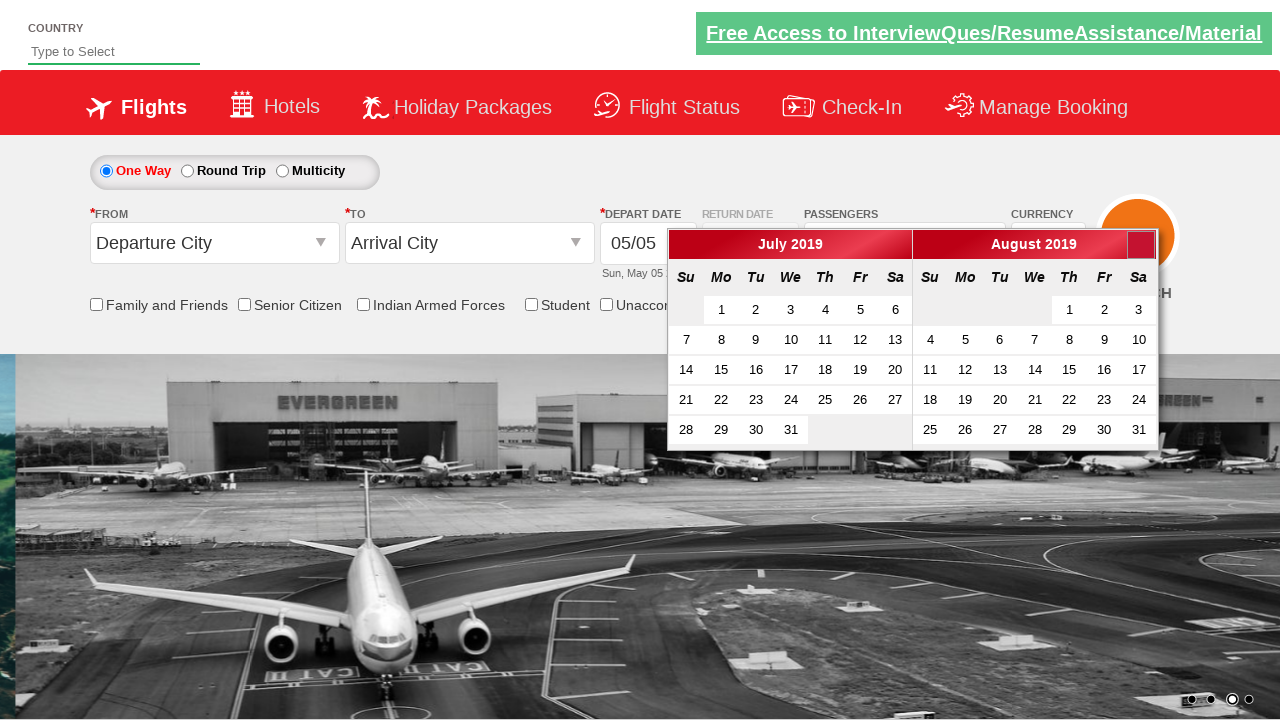

Navigated to next month (currently viewing July 2019) at (1141, 245) on a[data-handler='next']
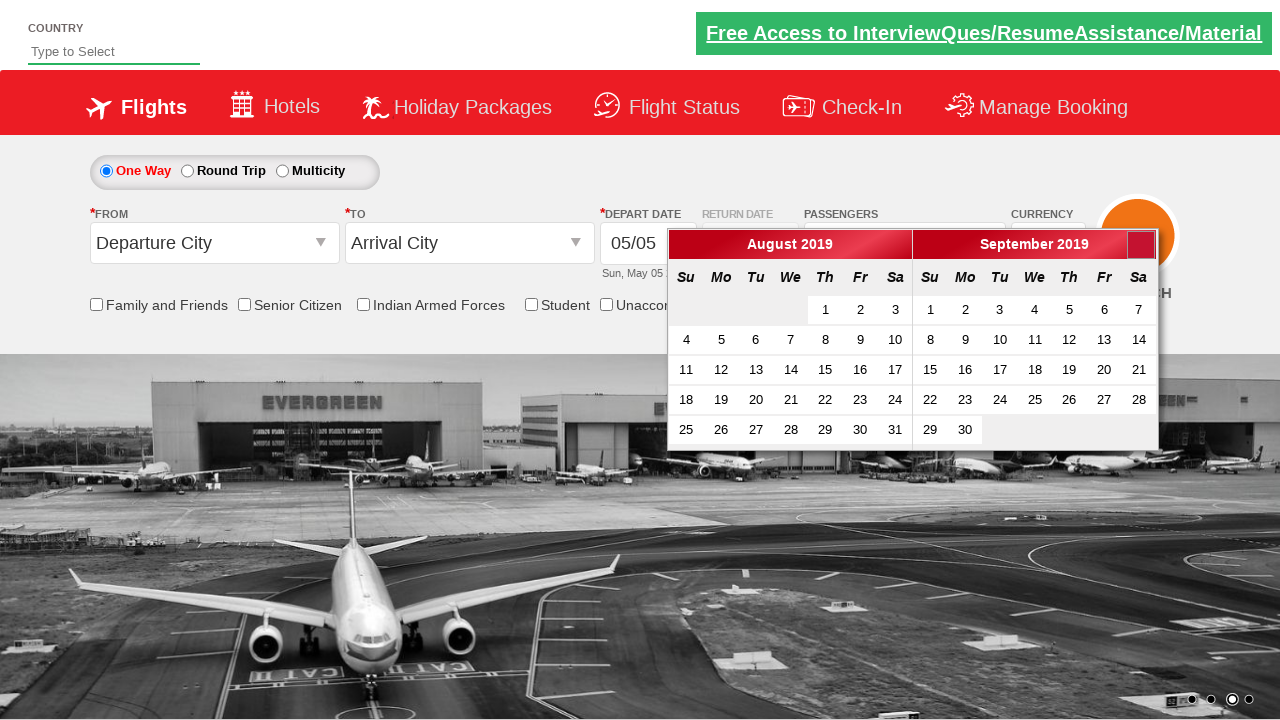

Retrieved current year from calendar display
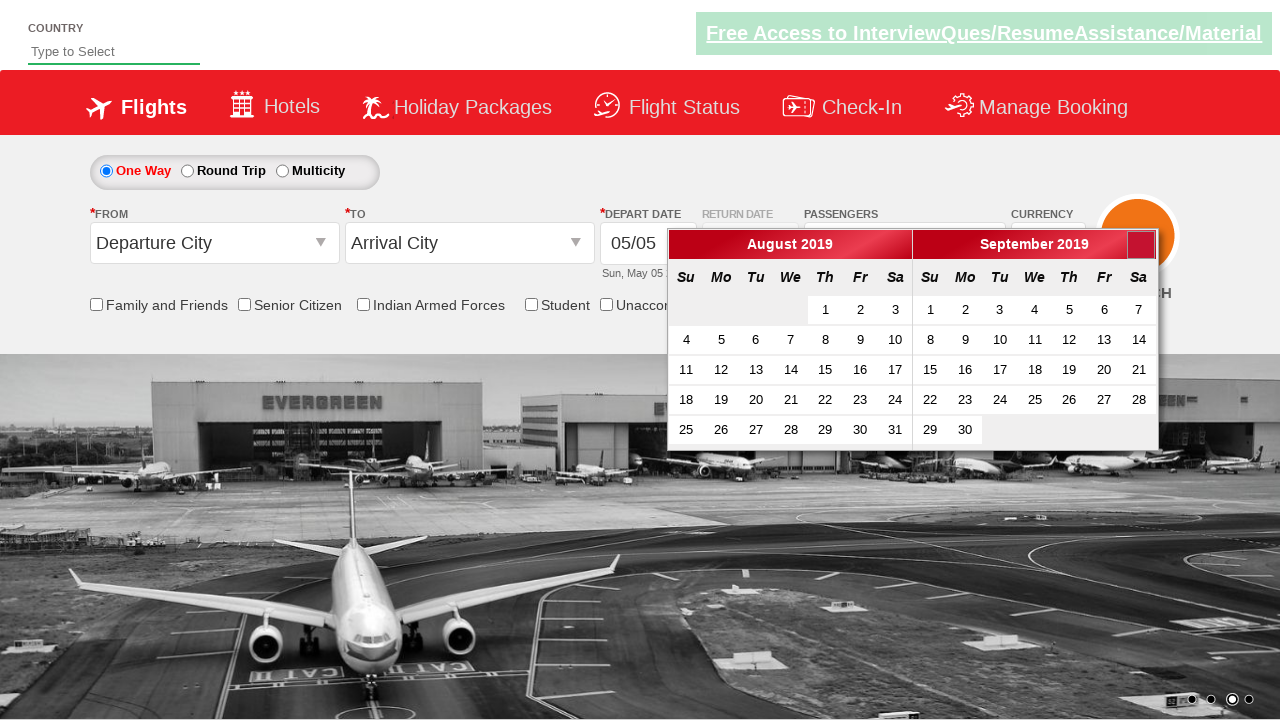

Retrieved current month from calendar display
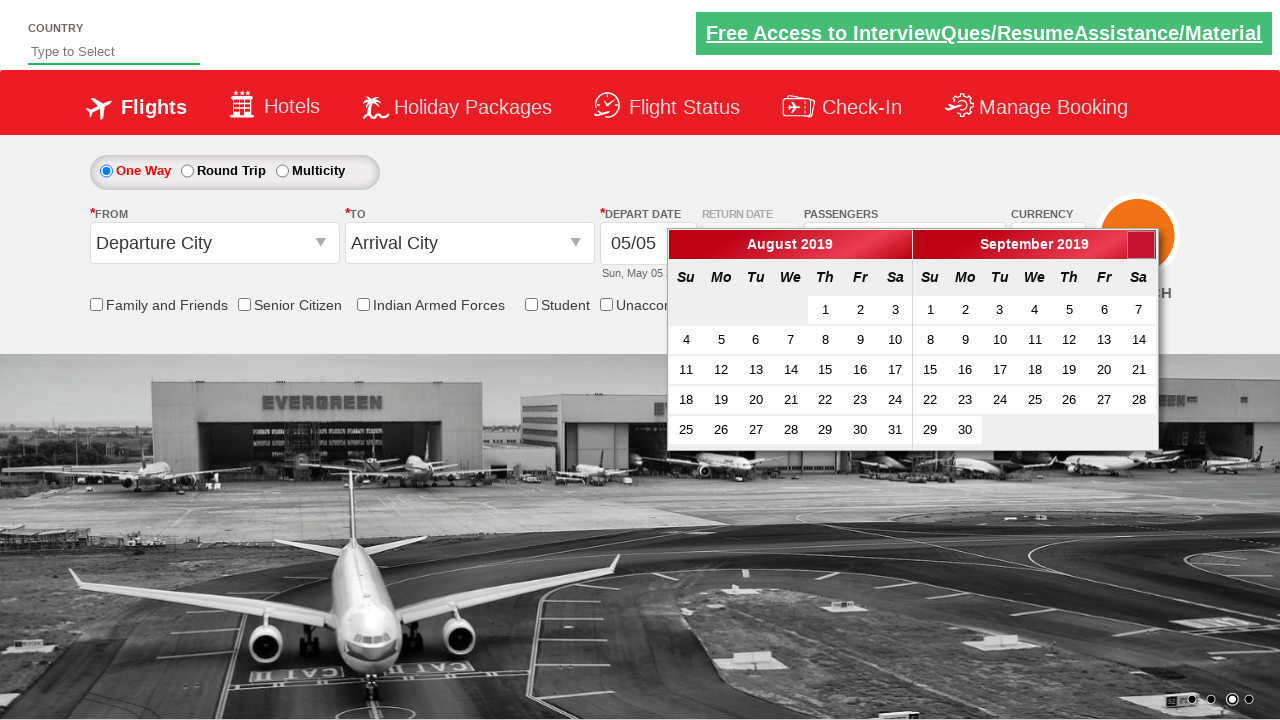

Navigated to next month (currently viewing August 2019) at (1141, 245) on a[data-handler='next']
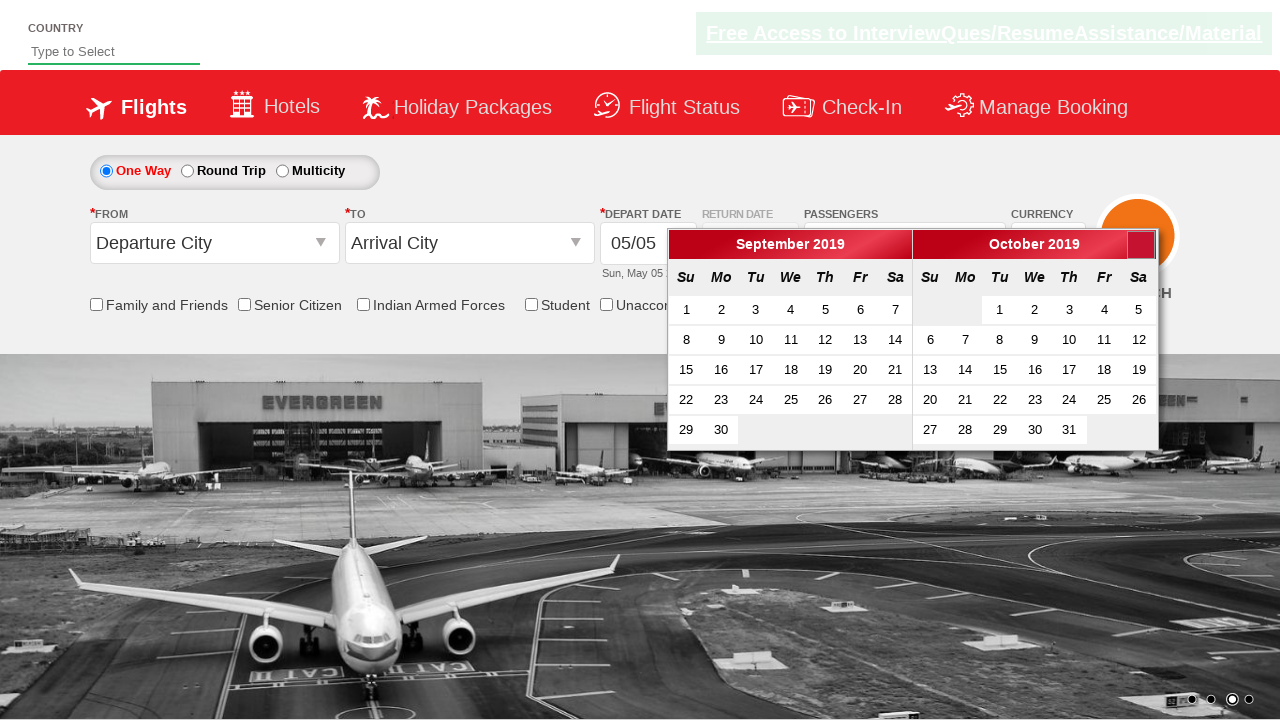

Retrieved current year from calendar display
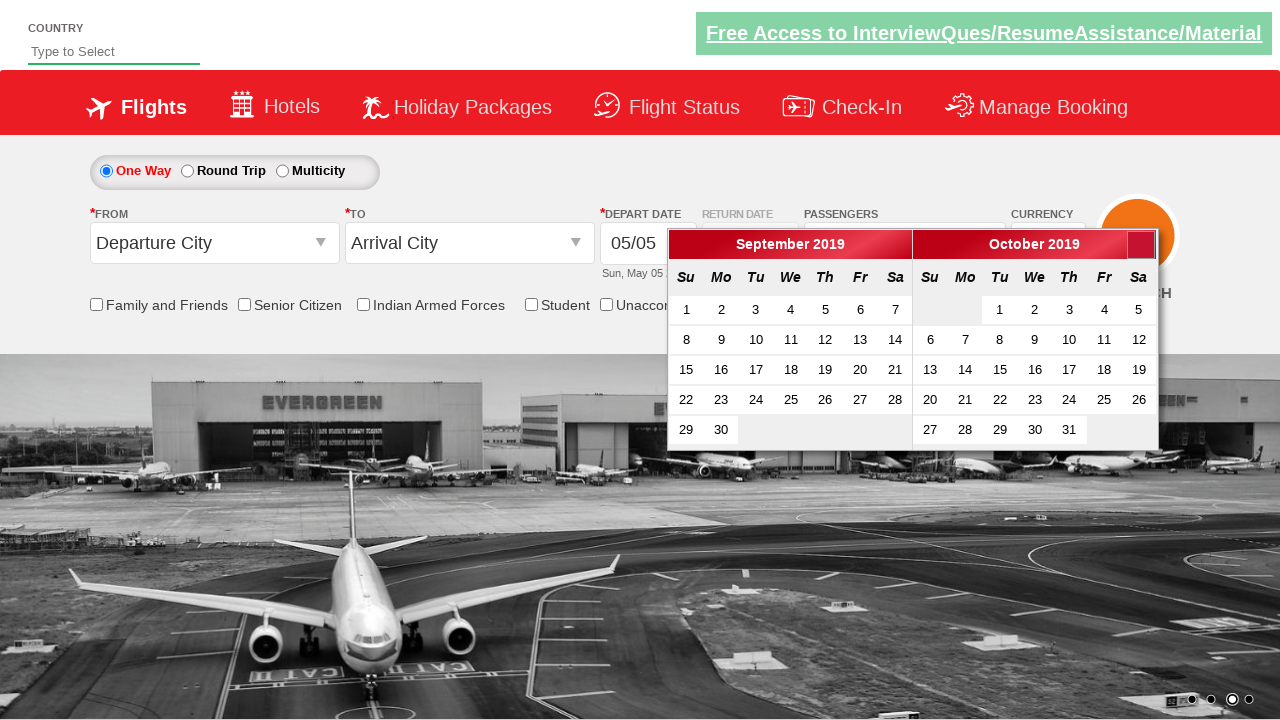

Retrieved current month from calendar display
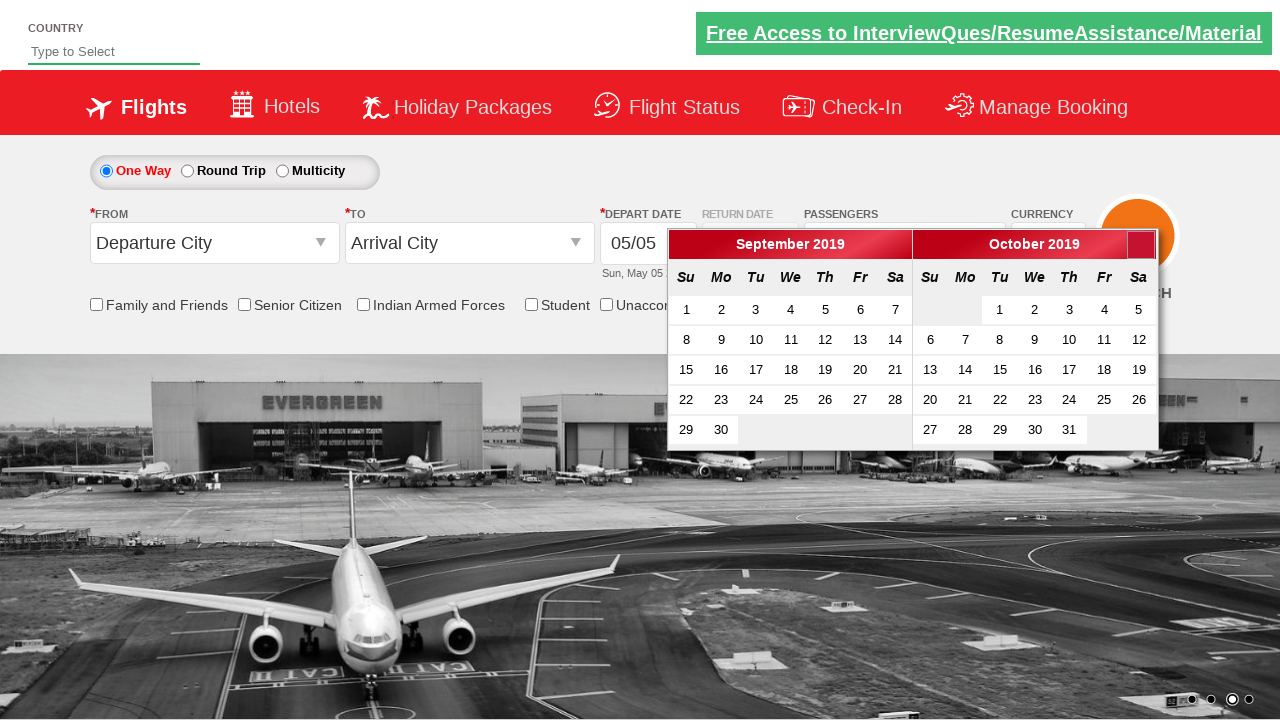

Navigated to next month (currently viewing September 2019) at (1141, 245) on a[data-handler='next']
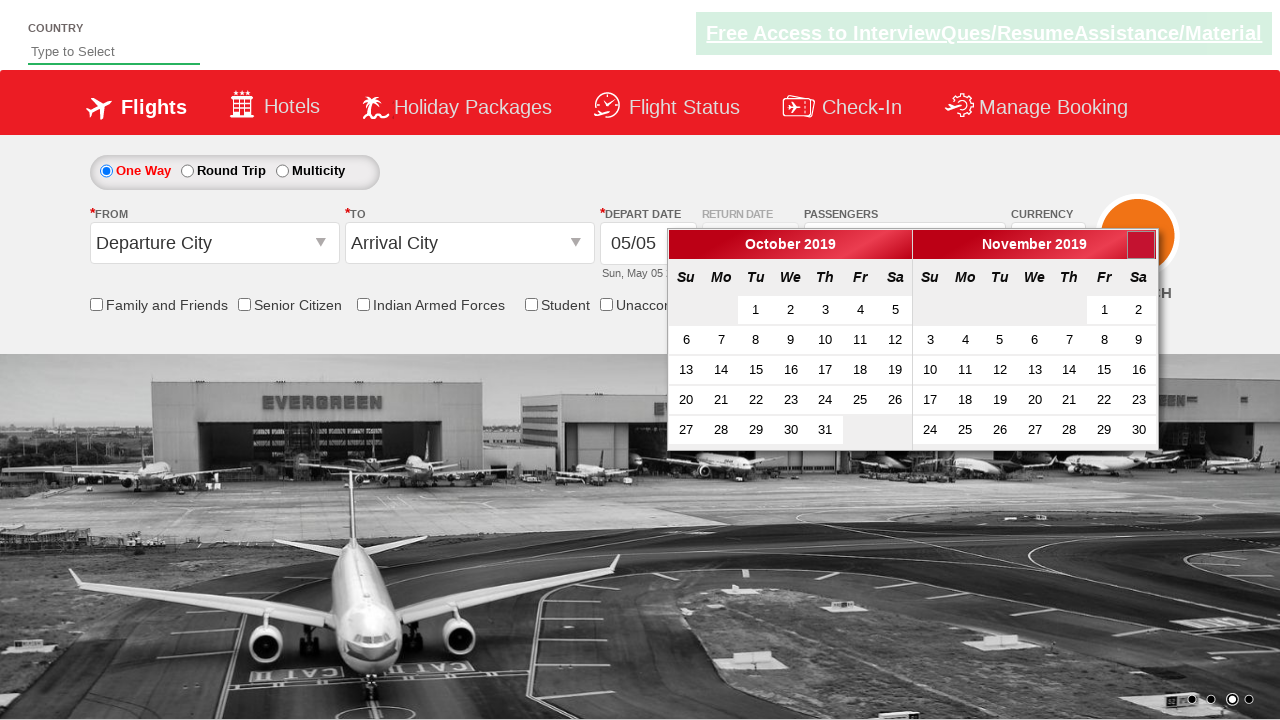

Retrieved current year from calendar display
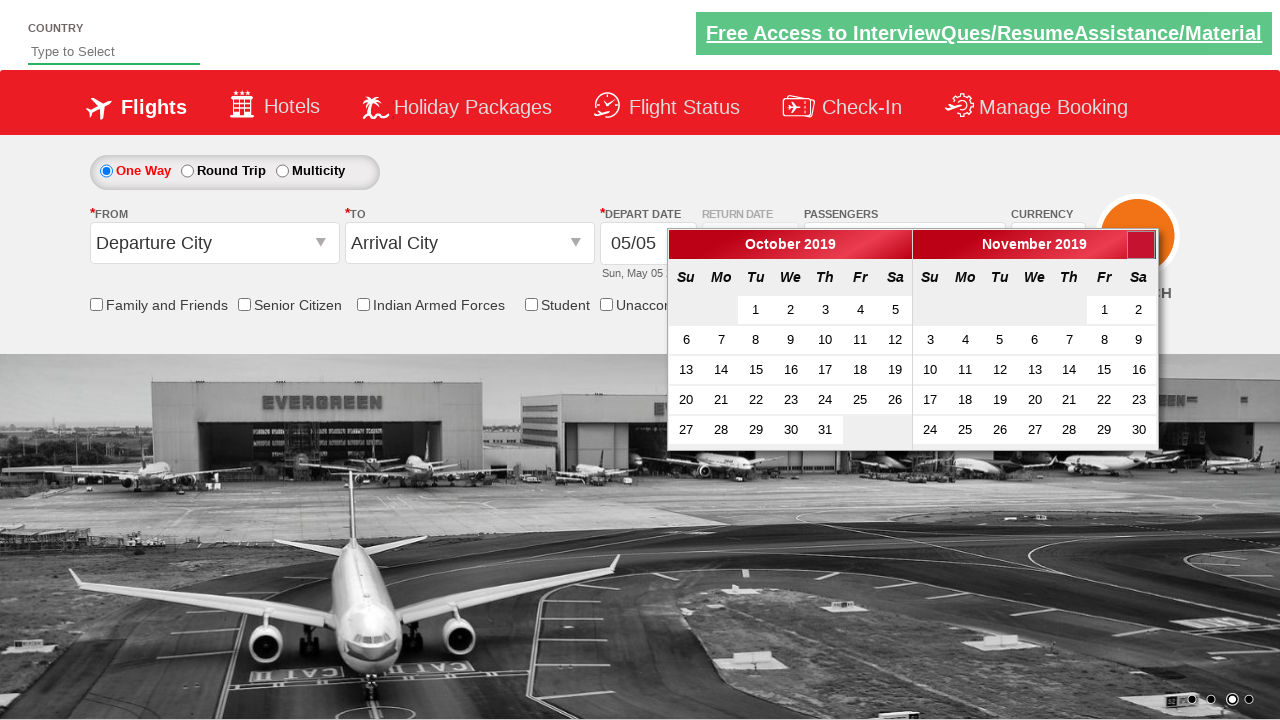

Retrieved current month from calendar display
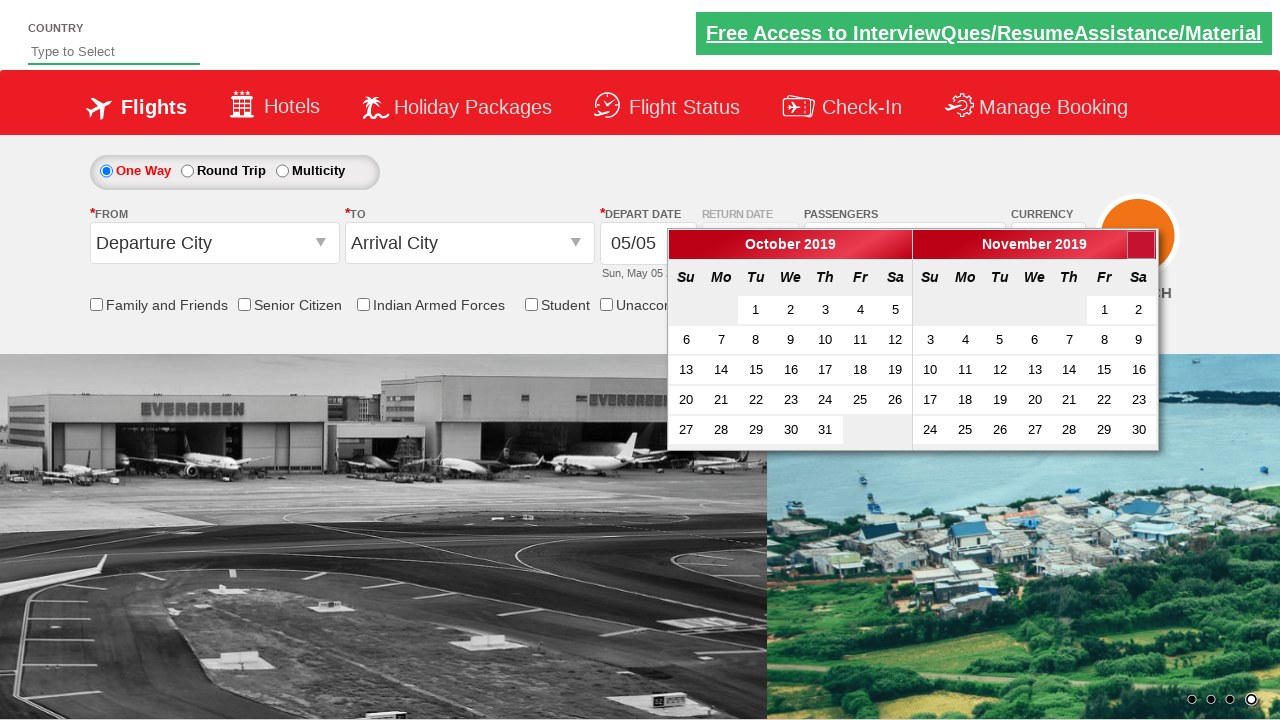

Navigated to next month (currently viewing October 2019) at (1141, 245) on a[data-handler='next']
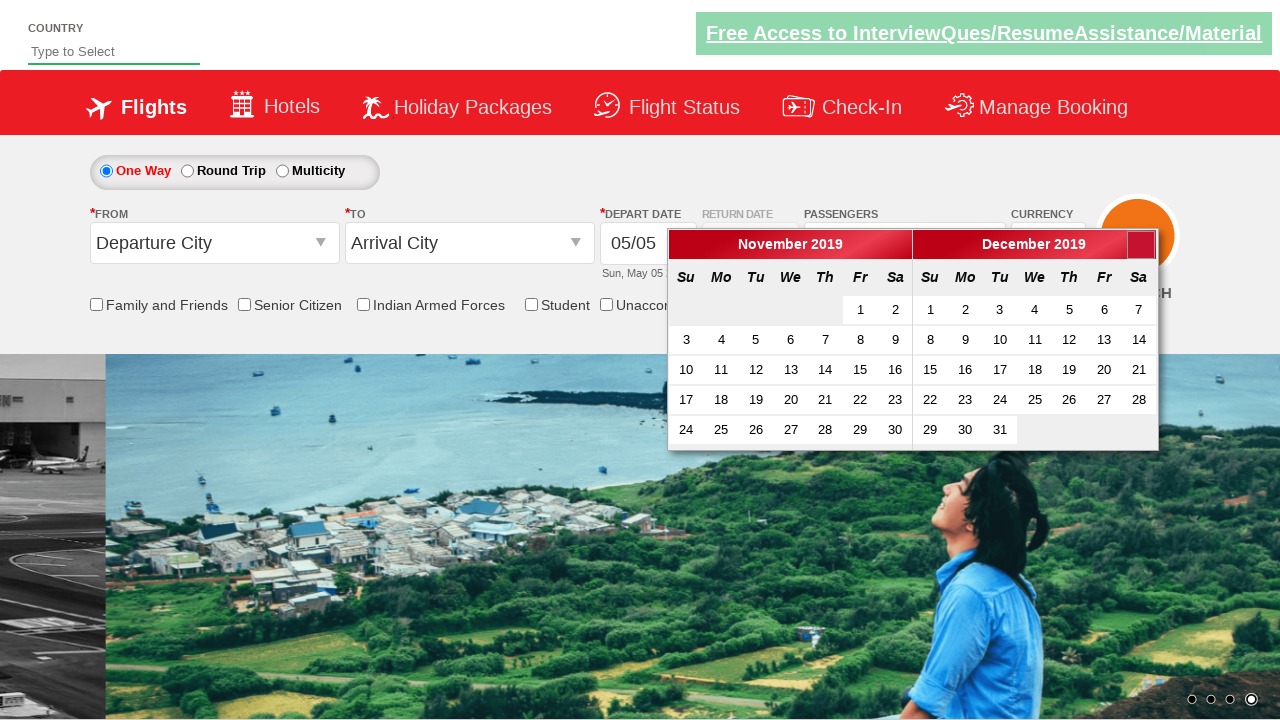

Retrieved current year from calendar display
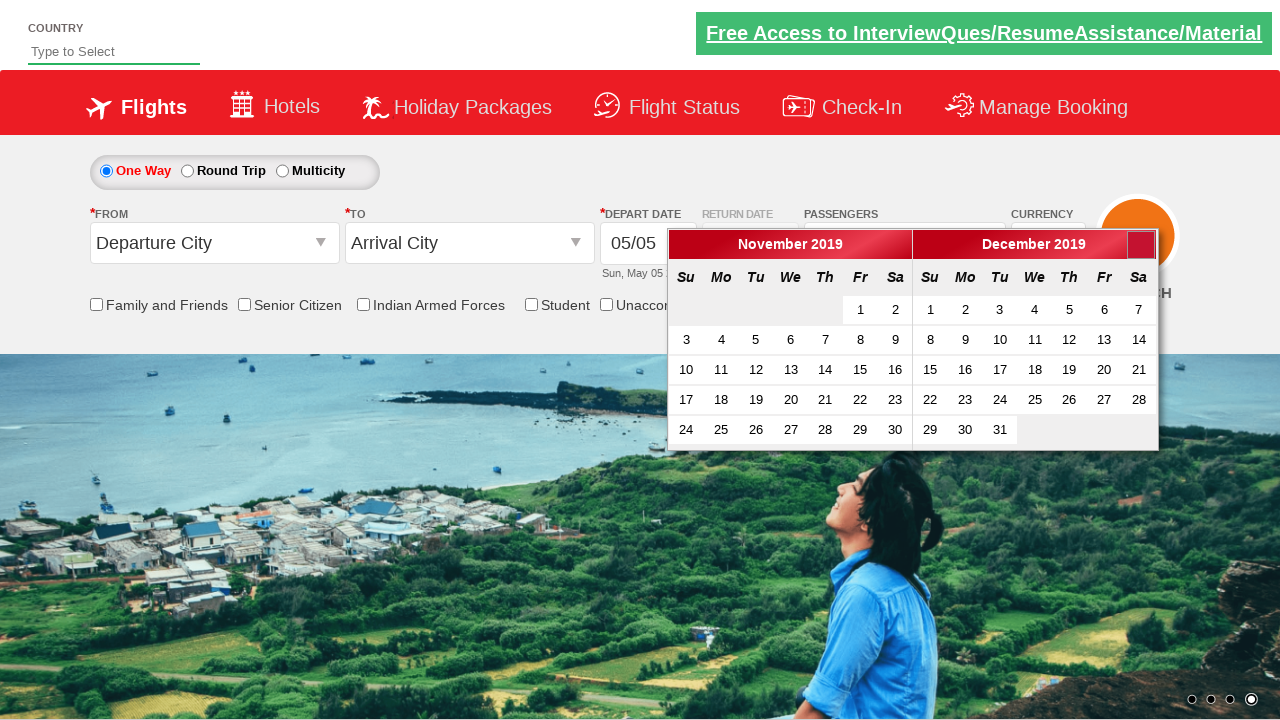

Retrieved current month from calendar display
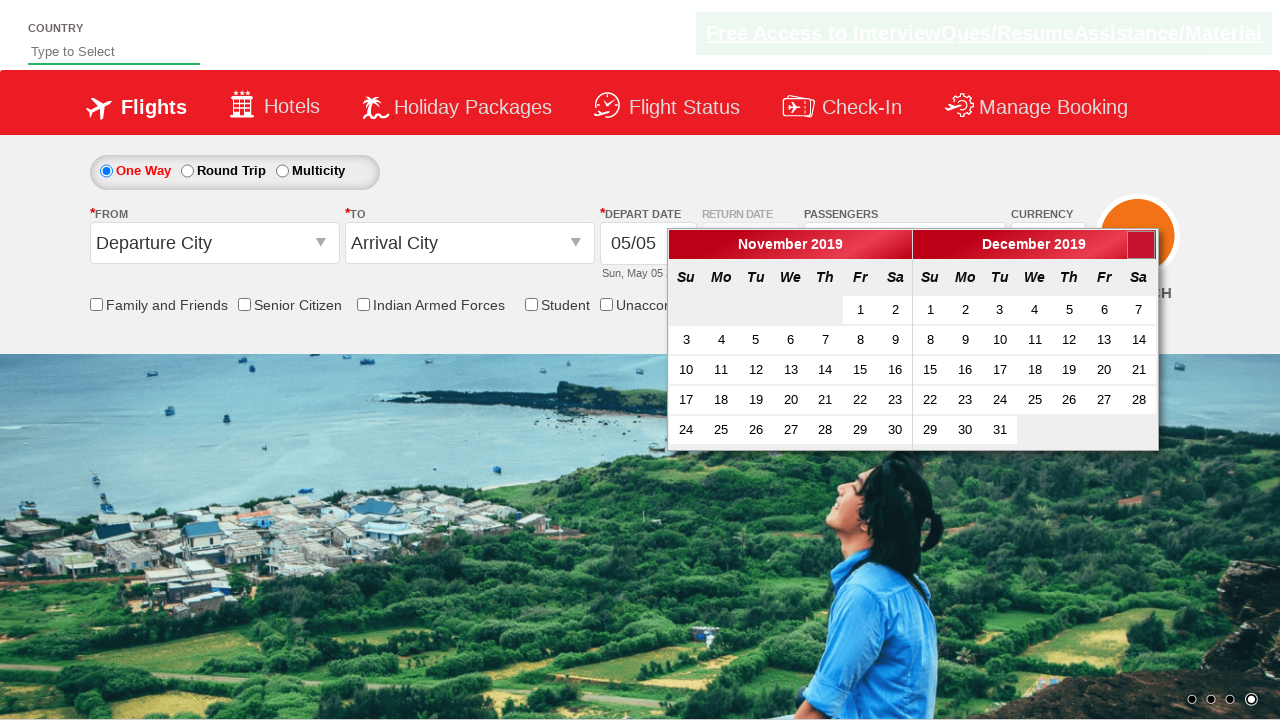

Navigated to next month (currently viewing November 2019) at (1141, 245) on a[data-handler='next']
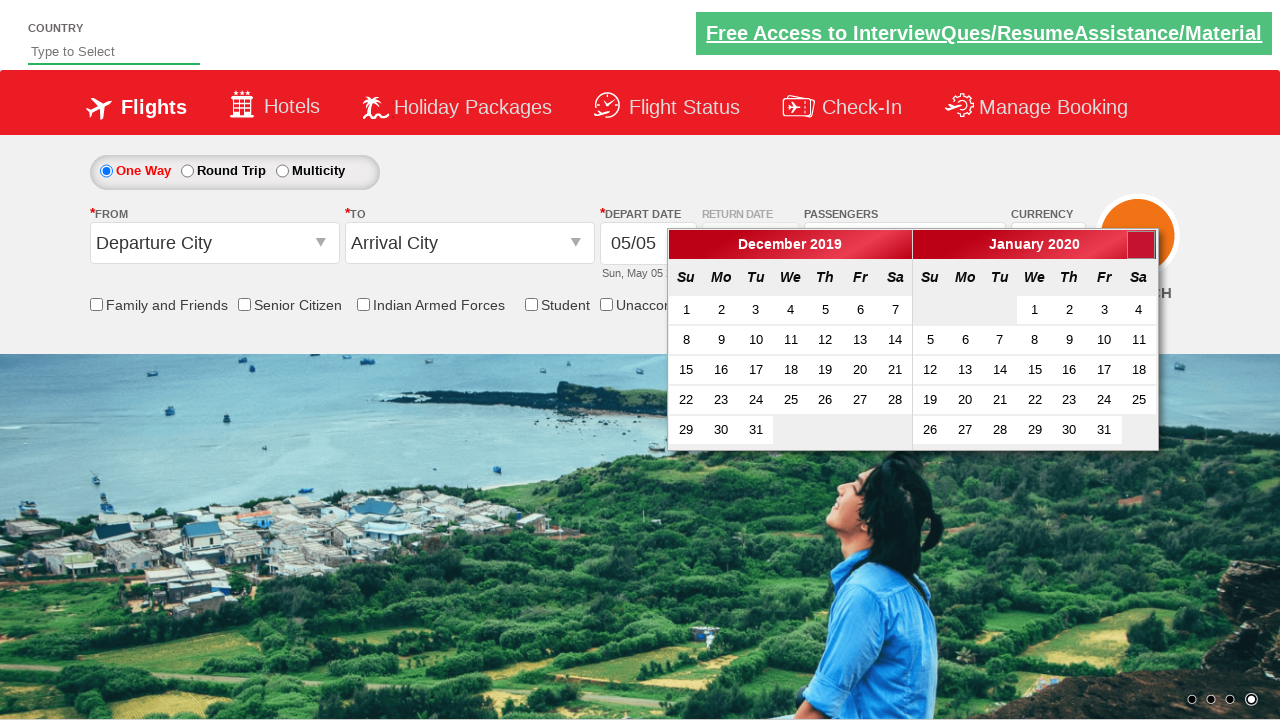

Retrieved current year from calendar display
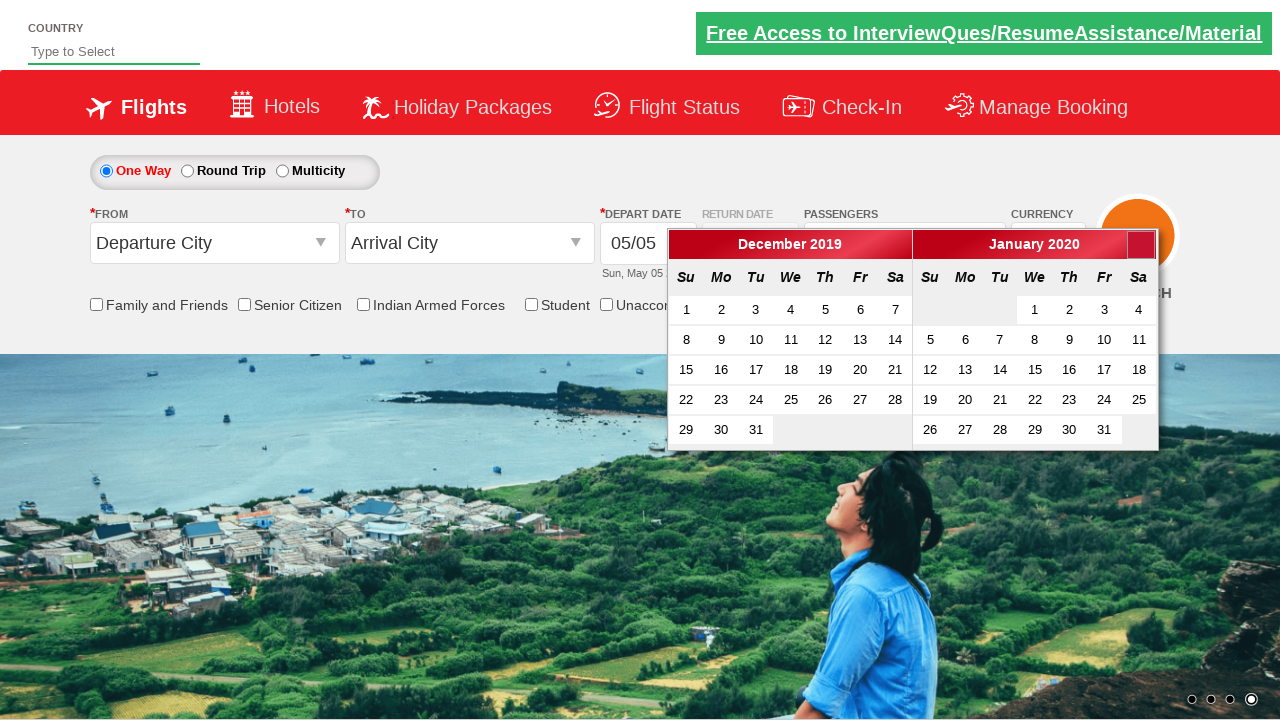

Retrieved current month from calendar display
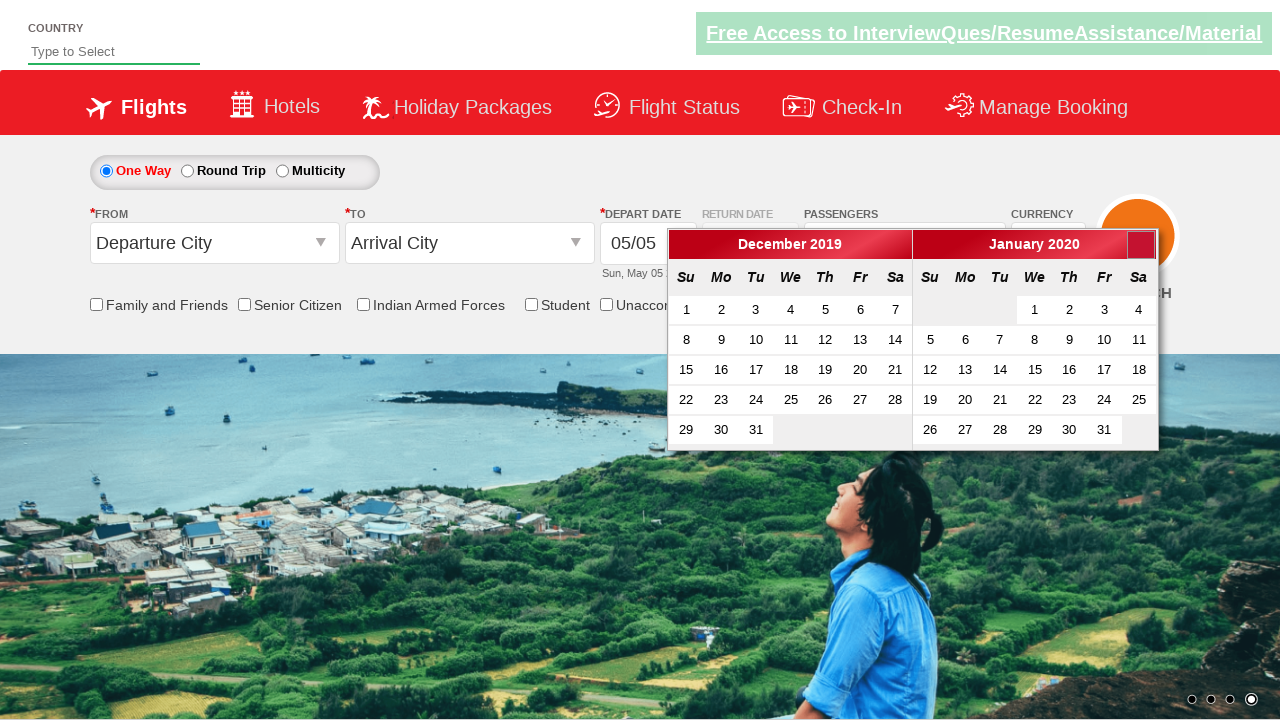

Navigated to next month (currently viewing December 2019) at (1141, 245) on a[data-handler='next']
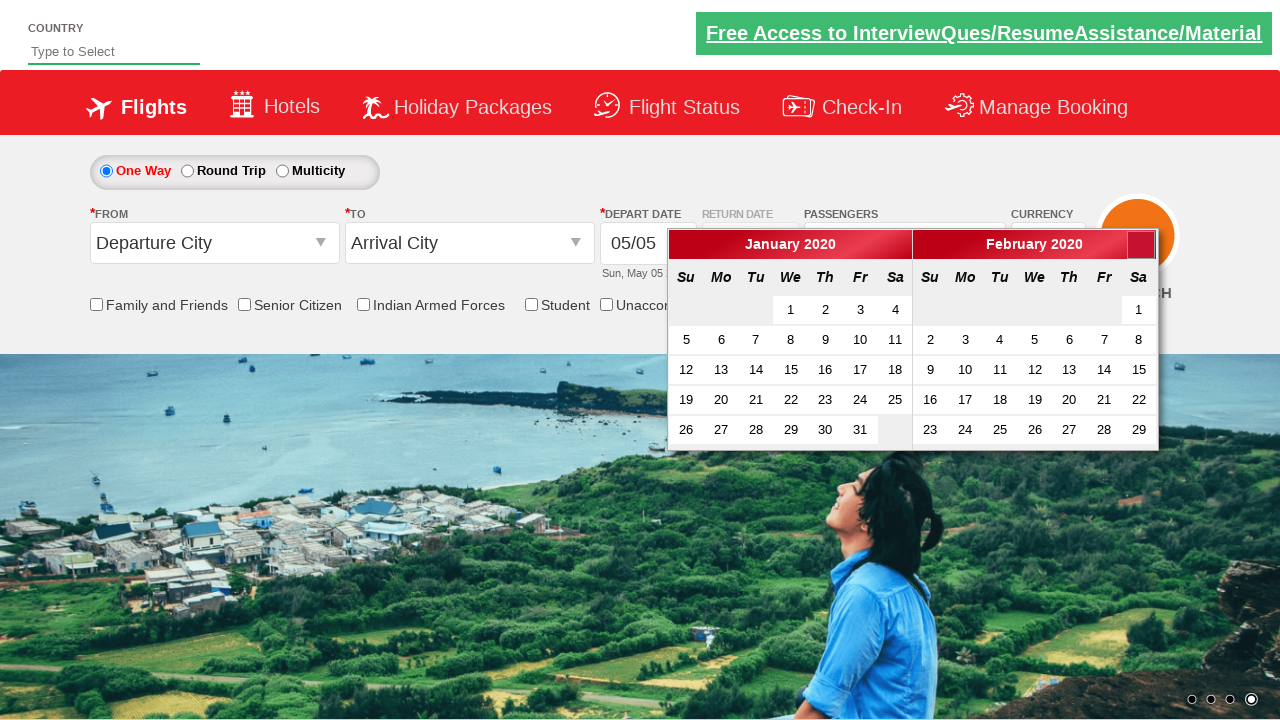

Retrieved current year from calendar display
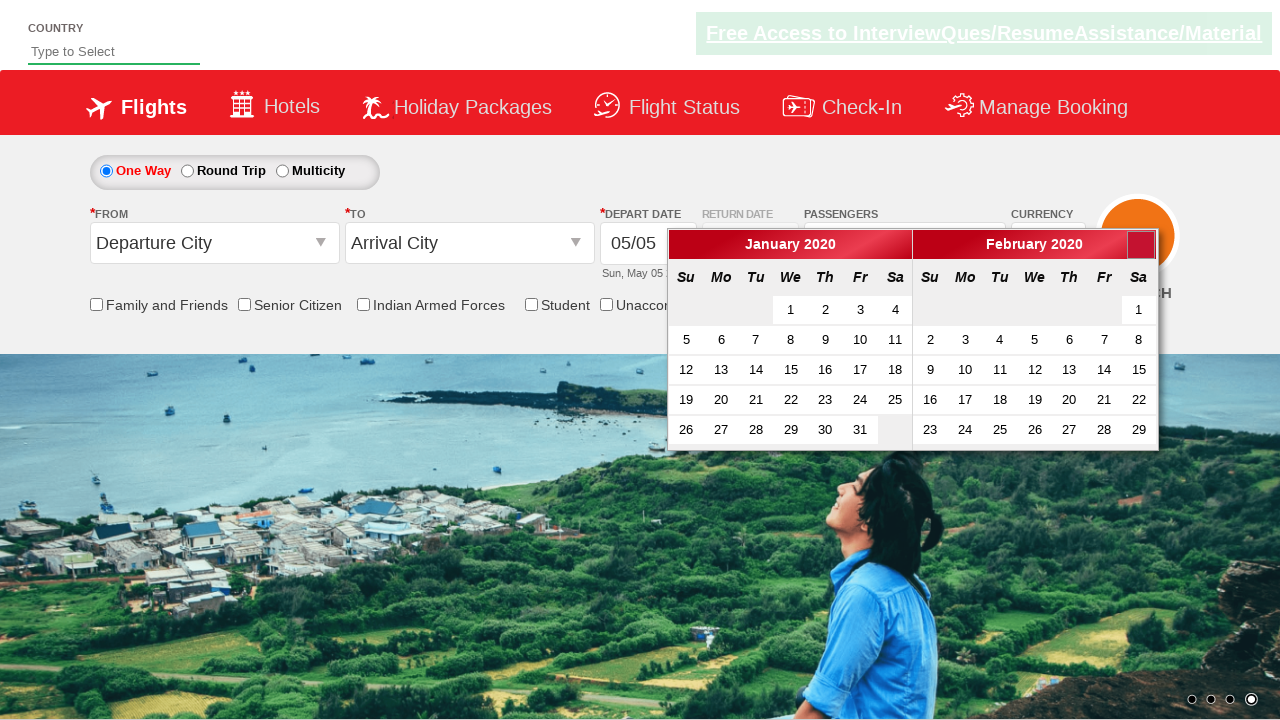

Retrieved current month from calendar display
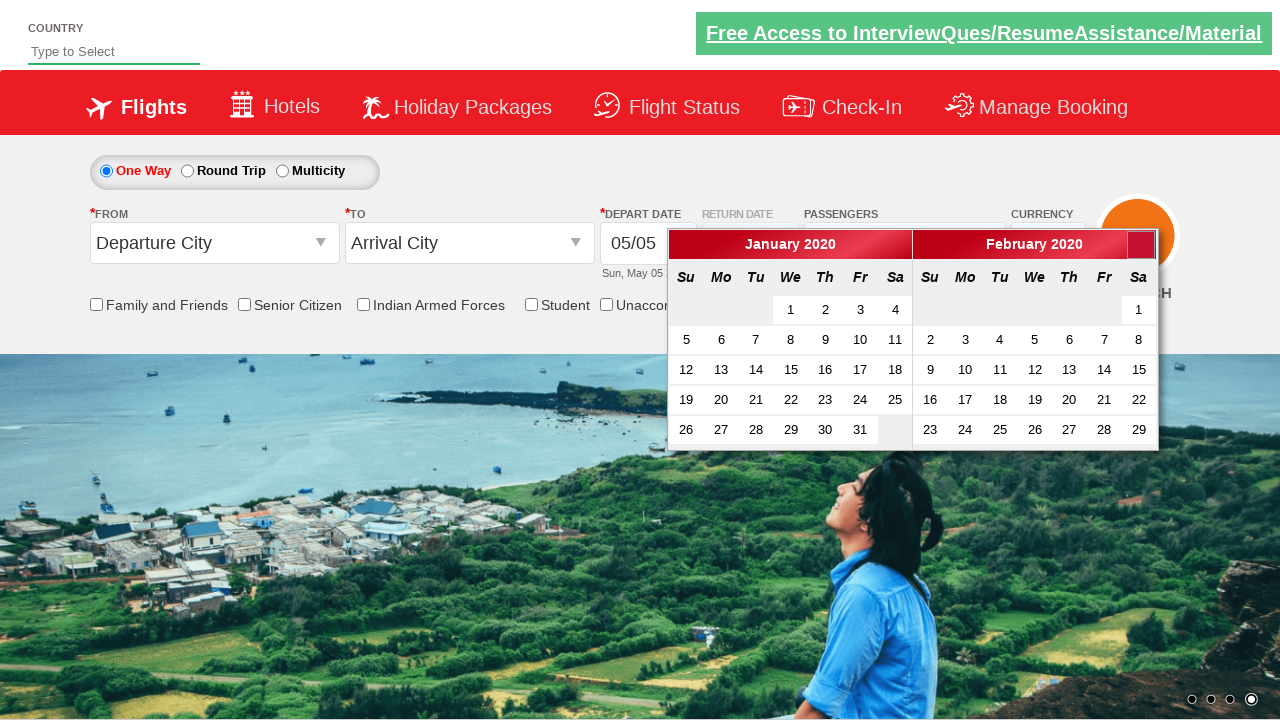

Navigated to next month (currently viewing January 2020) at (1141, 245) on a[data-handler='next']
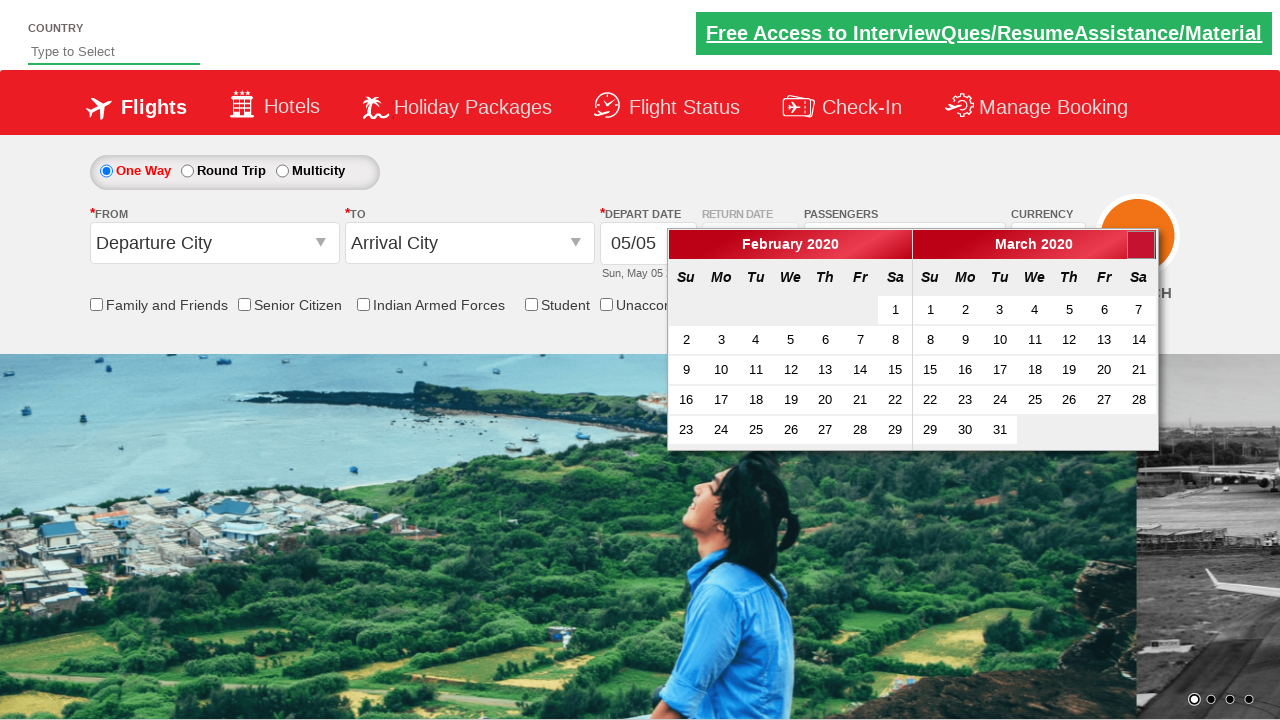

Retrieved current year from calendar display
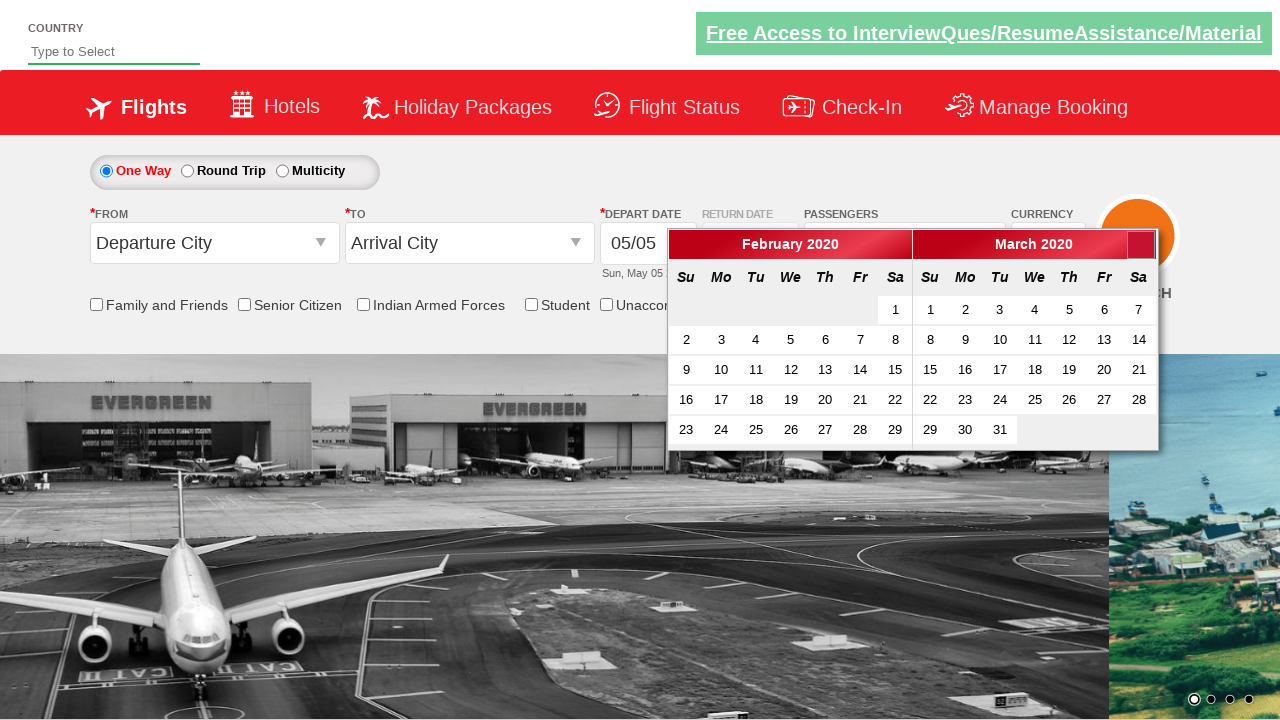

Retrieved current month from calendar display
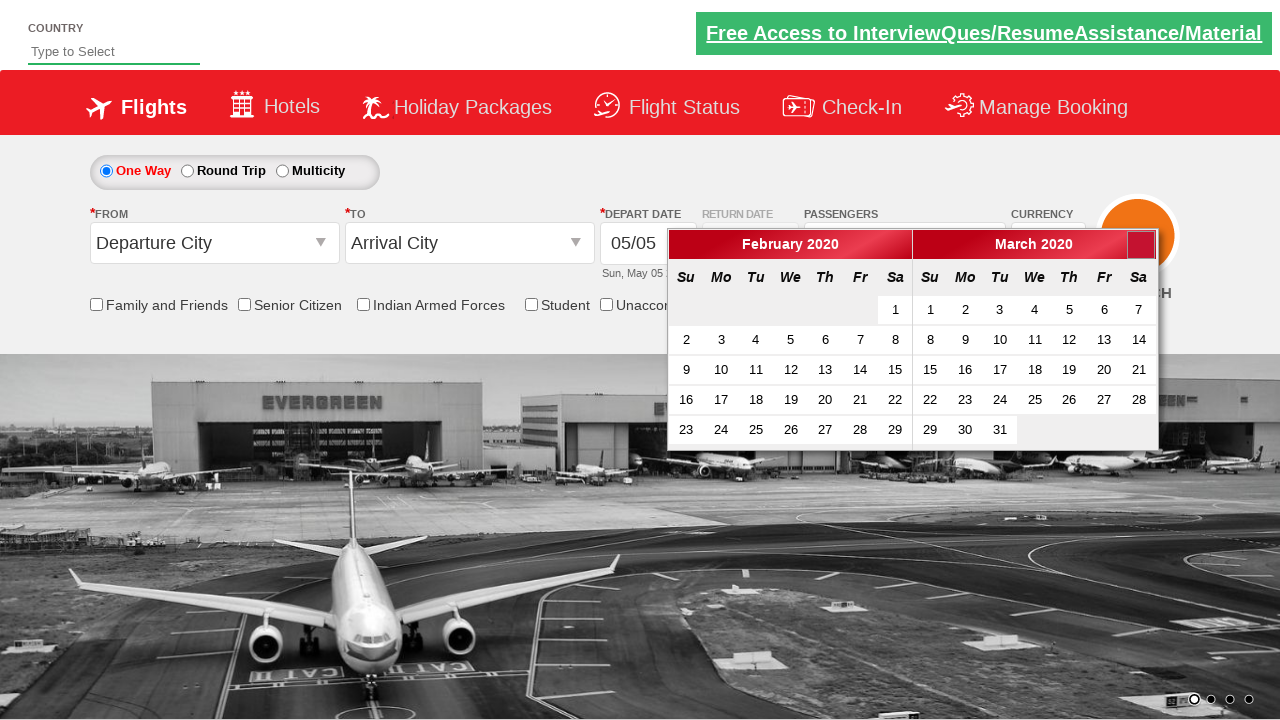

Navigated to next month (currently viewing February 2020) at (1141, 245) on a[data-handler='next']
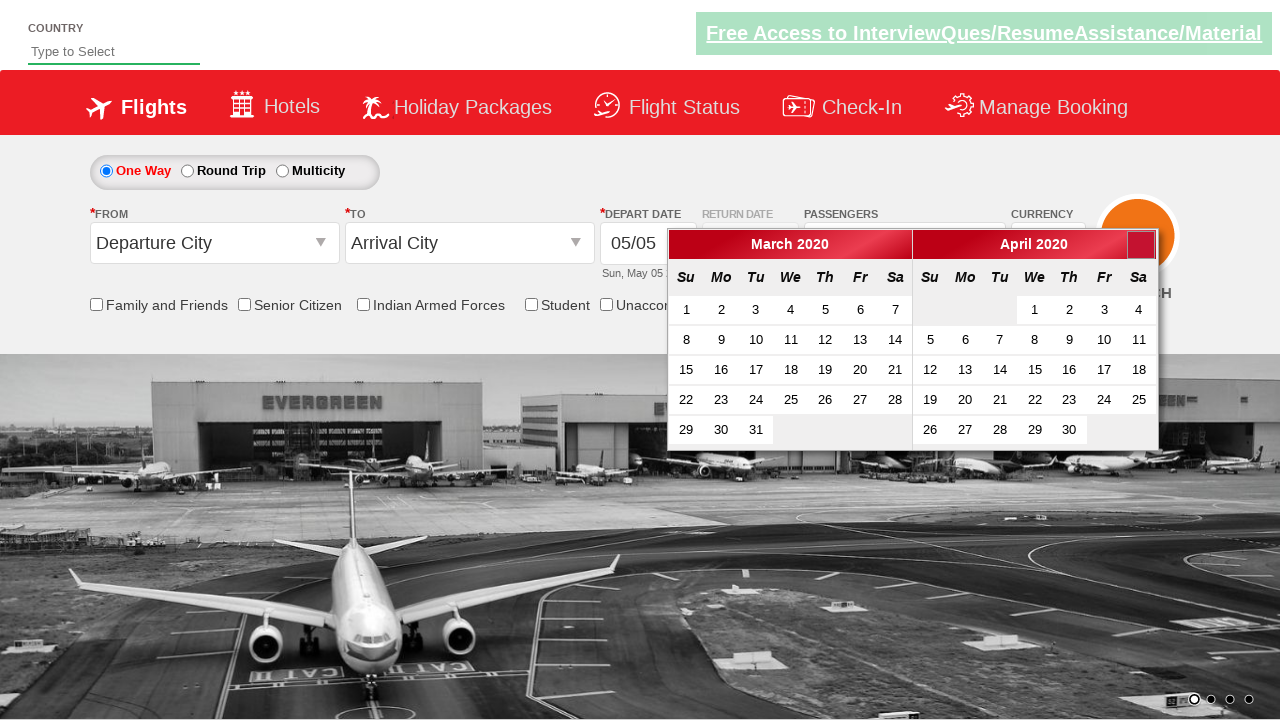

Retrieved current year from calendar display
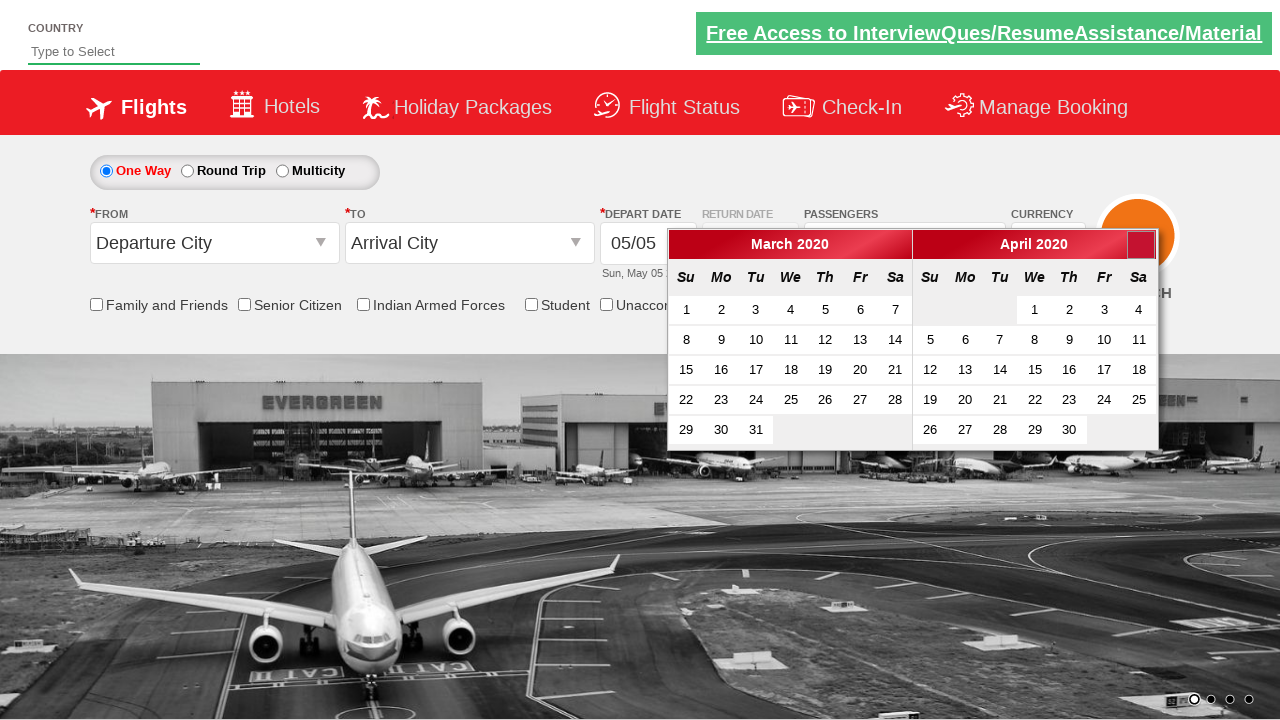

Retrieved current month from calendar display
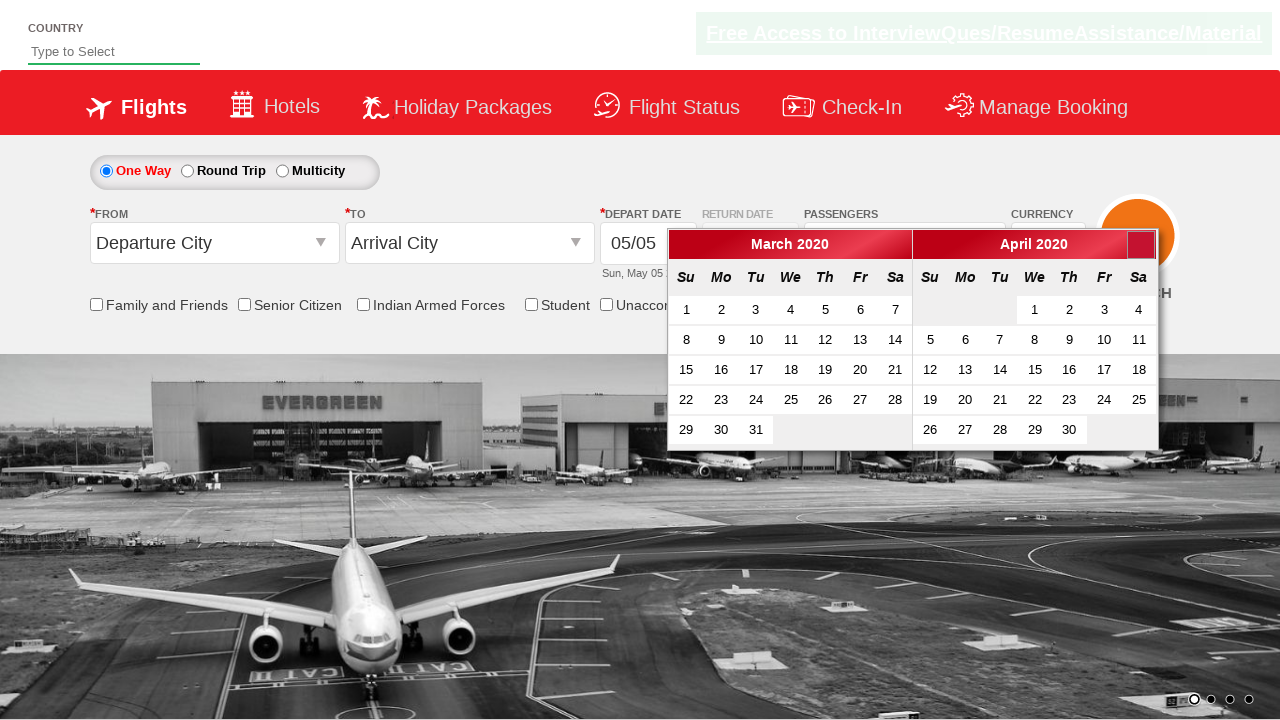

Navigated to next month (currently viewing March 2020) at (1141, 245) on a[data-handler='next']
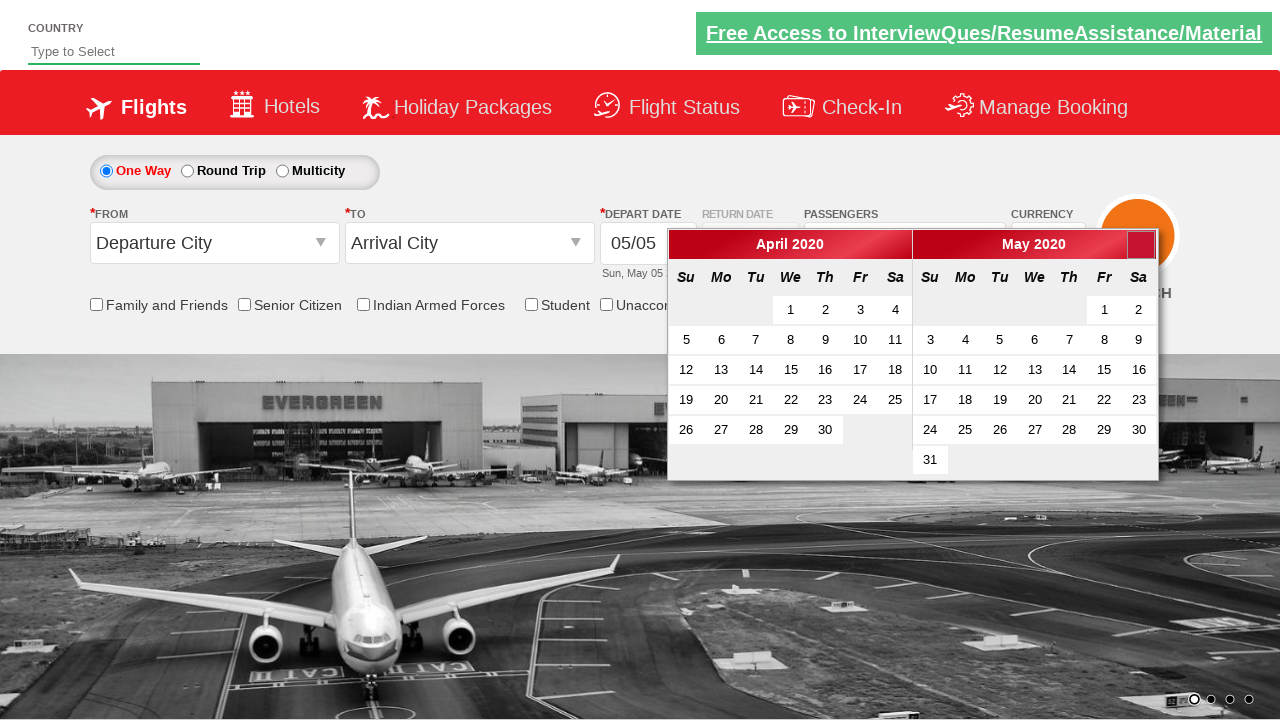

Retrieved current year from calendar display
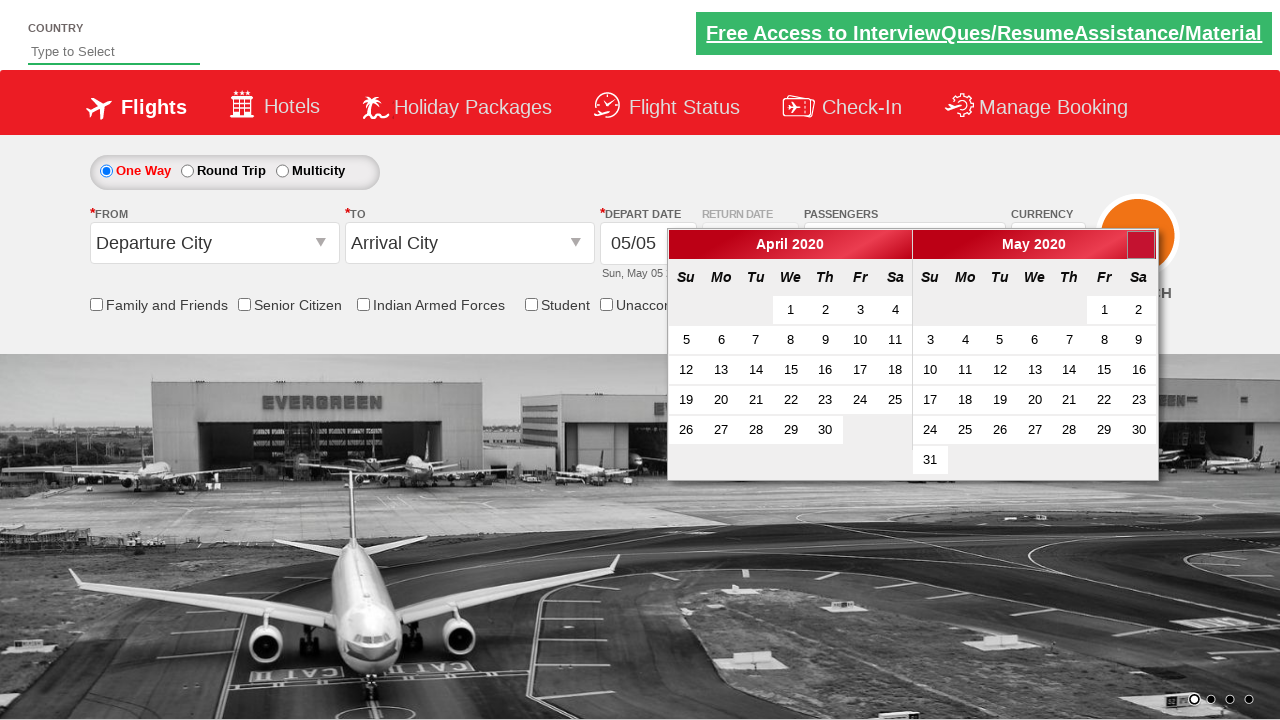

Retrieved current month from calendar display
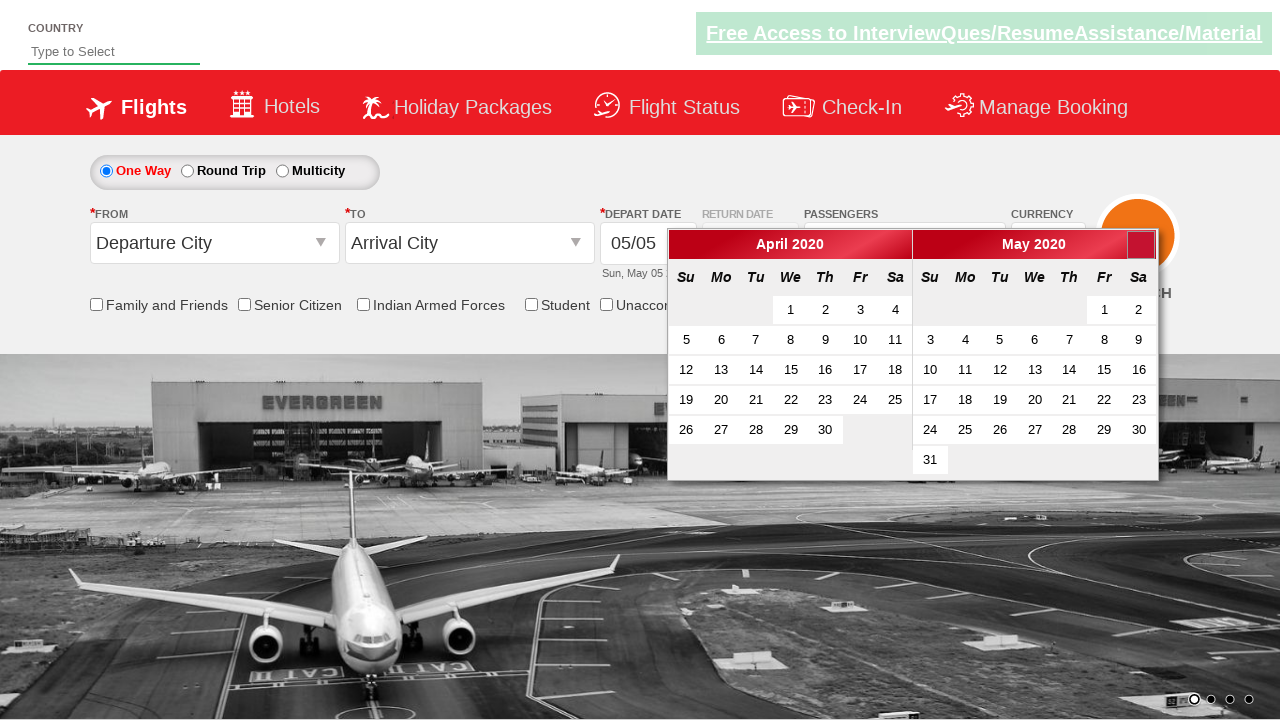

Navigated to next month (currently viewing April 2020) at (1141, 245) on a[data-handler='next']
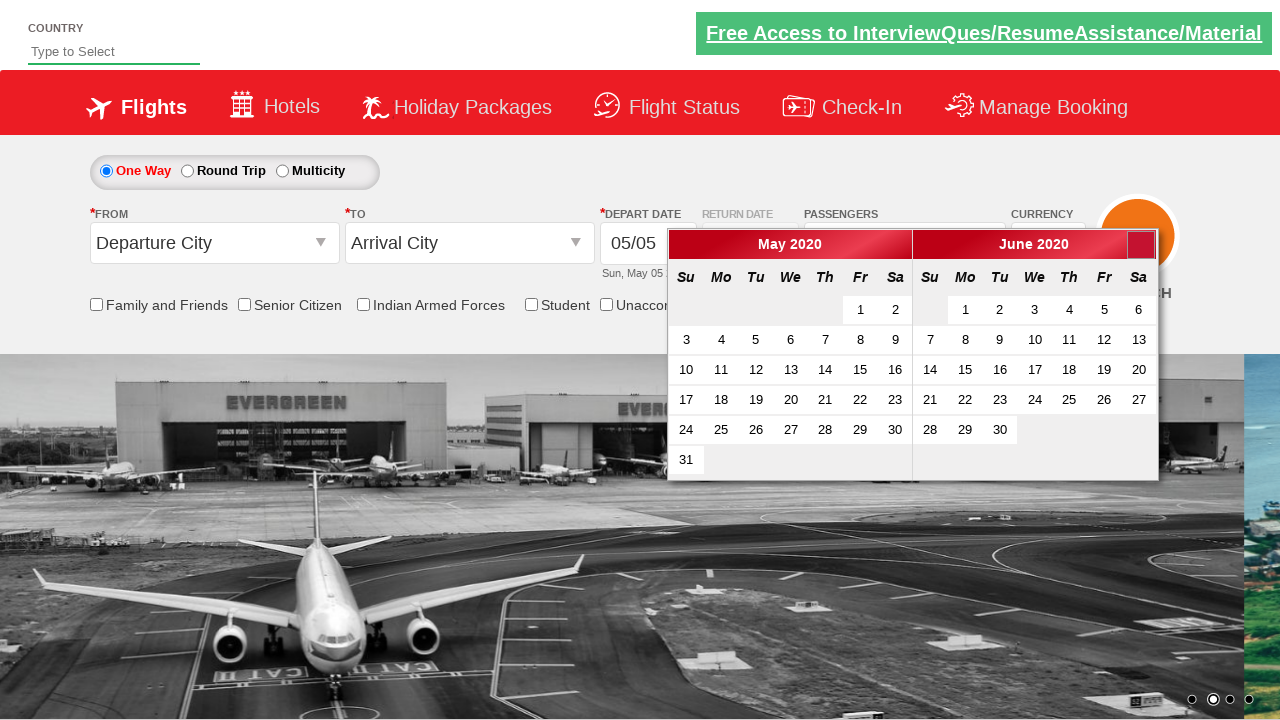

Retrieved current year from calendar display
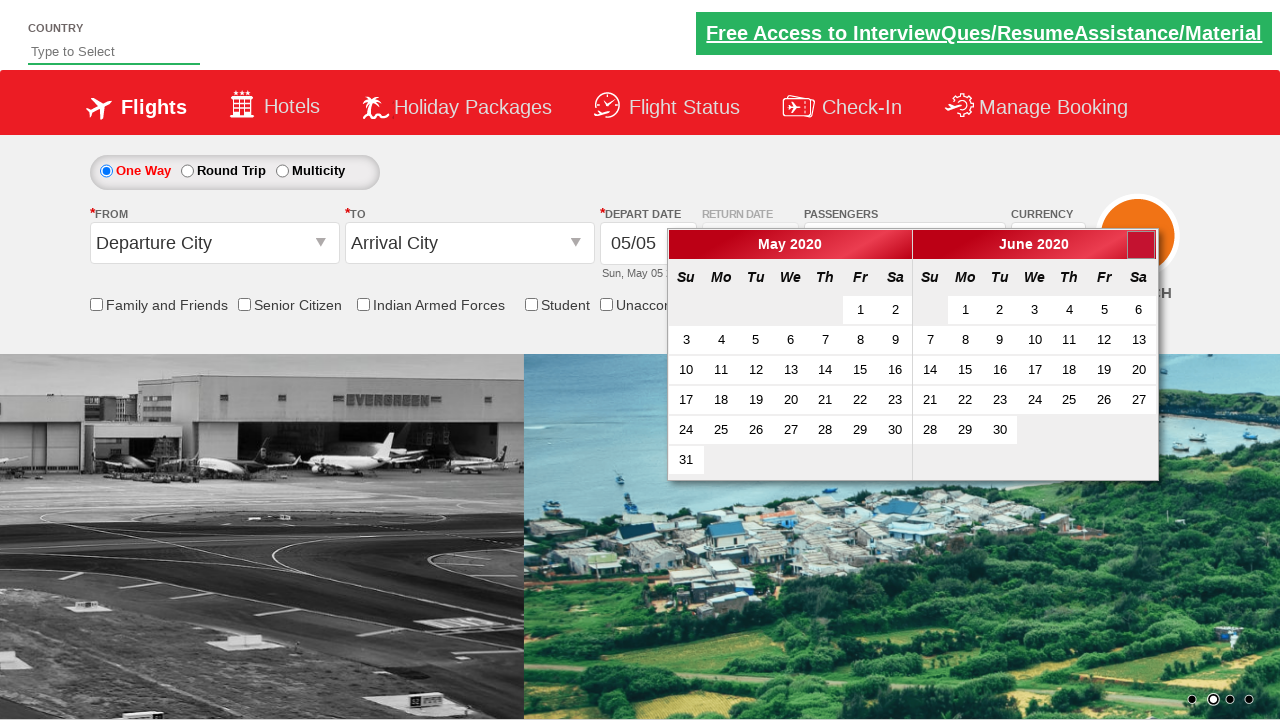

Retrieved current month from calendar display
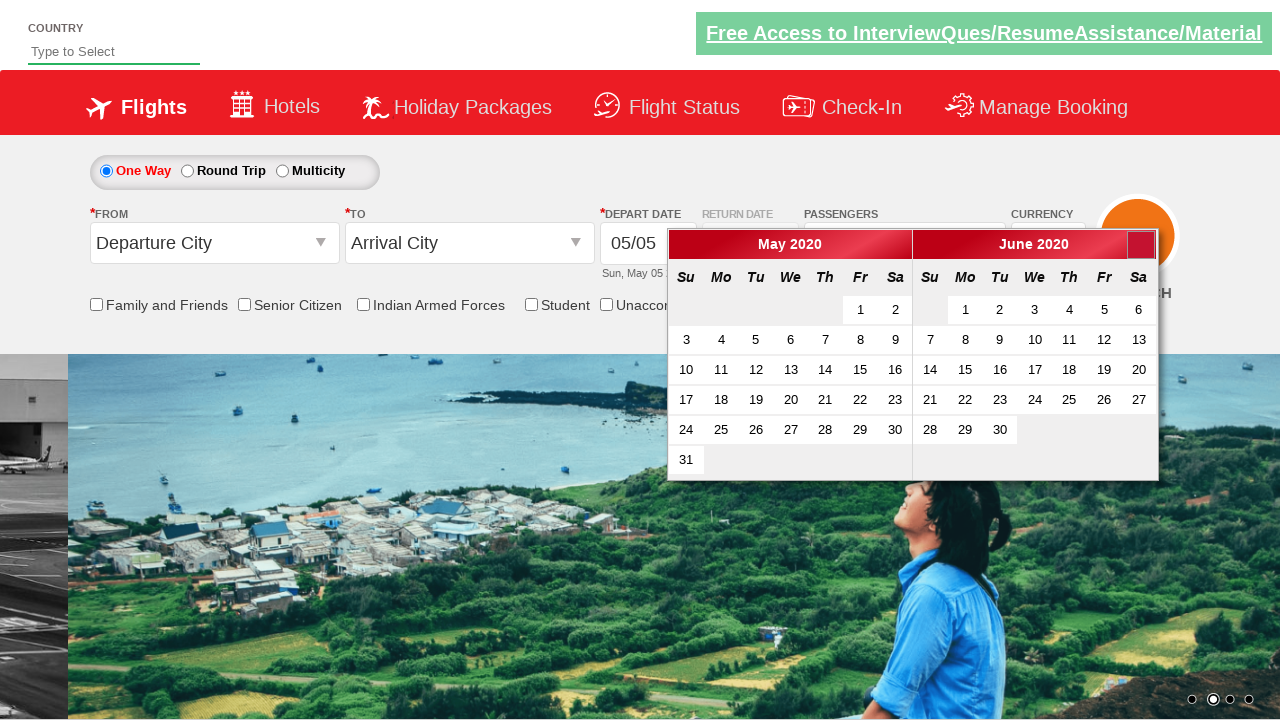

Navigated to next month (currently viewing May 2020) at (1141, 245) on a[data-handler='next']
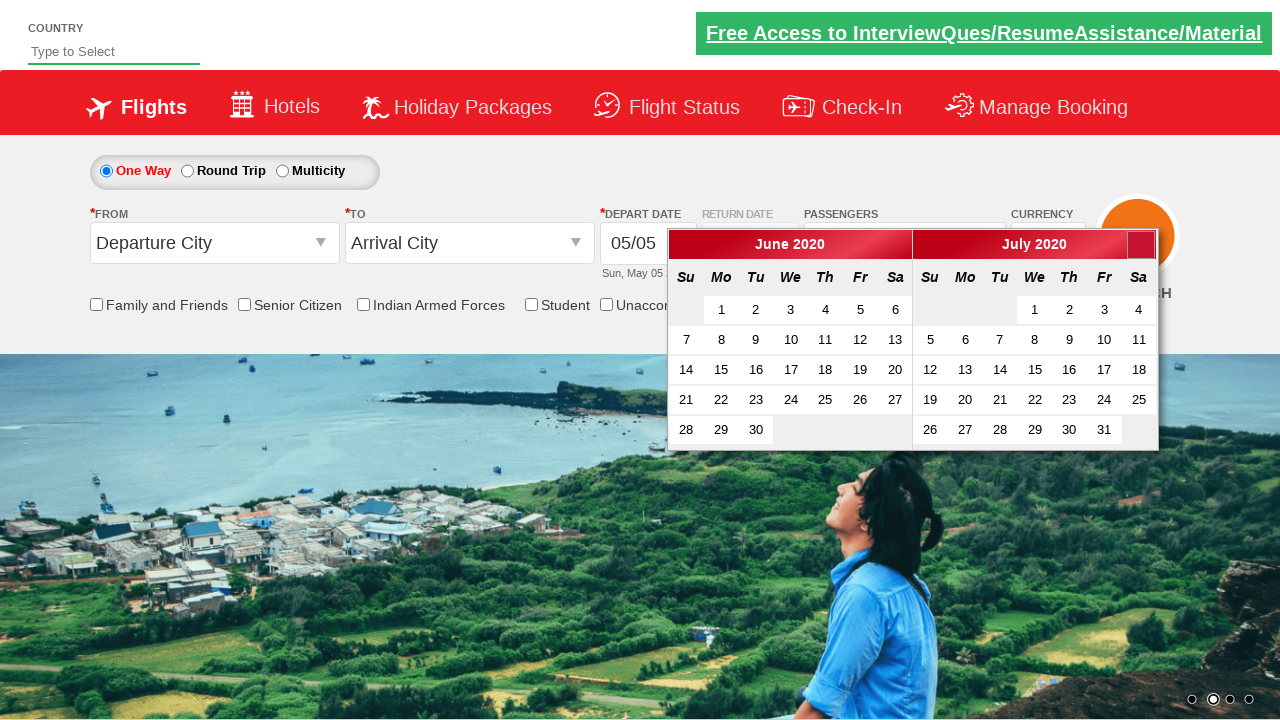

Retrieved current year from calendar display
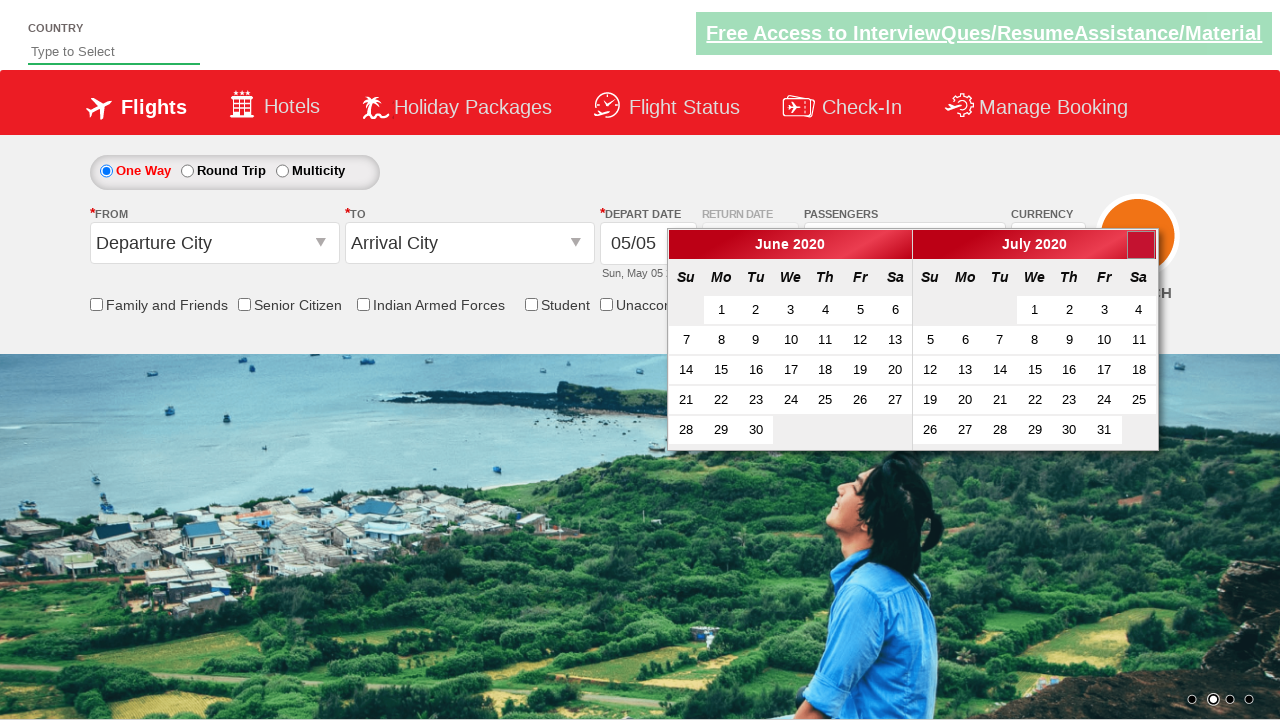

Retrieved current month from calendar display
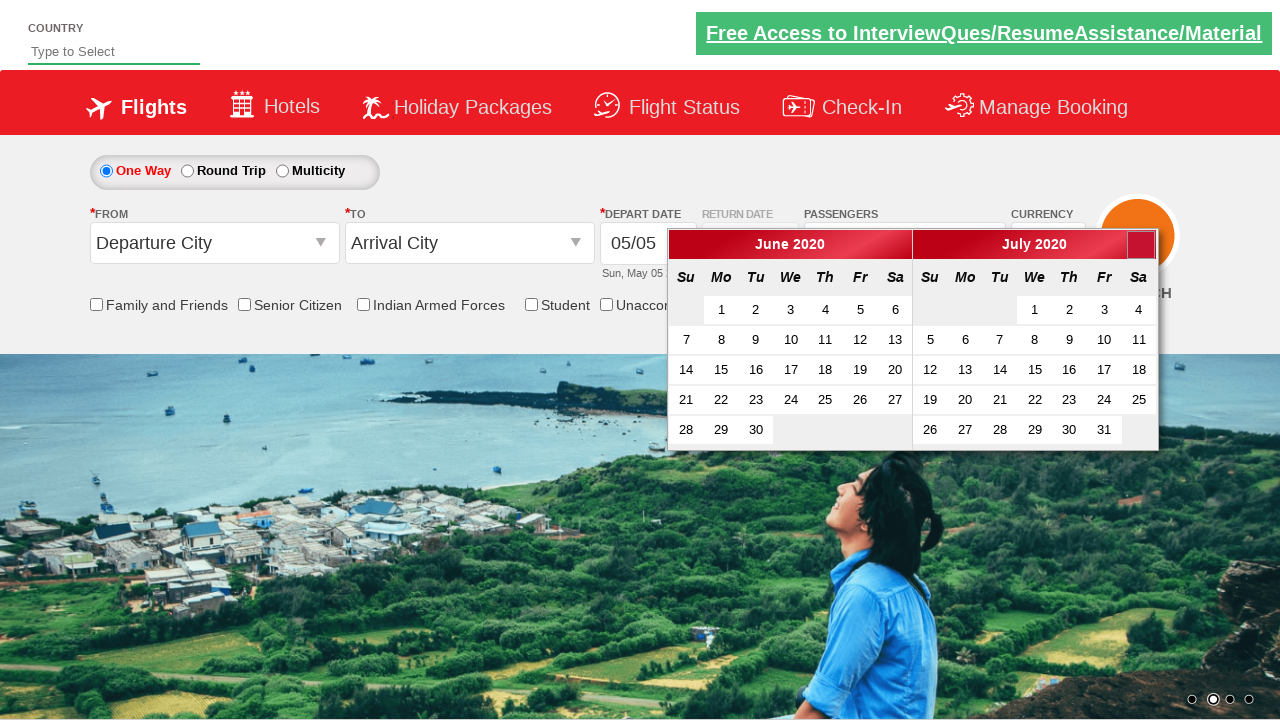

Navigated to next month (currently viewing June 2020) at (1141, 245) on a[data-handler='next']
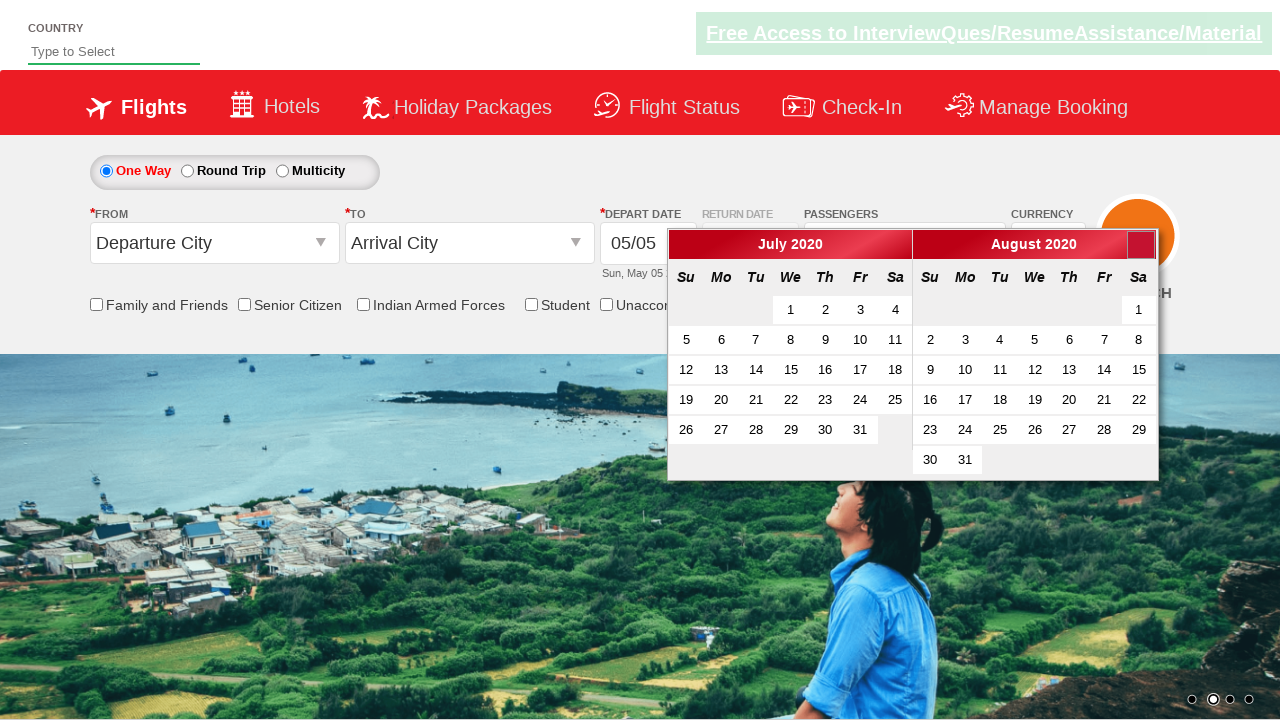

Retrieved current year from calendar display
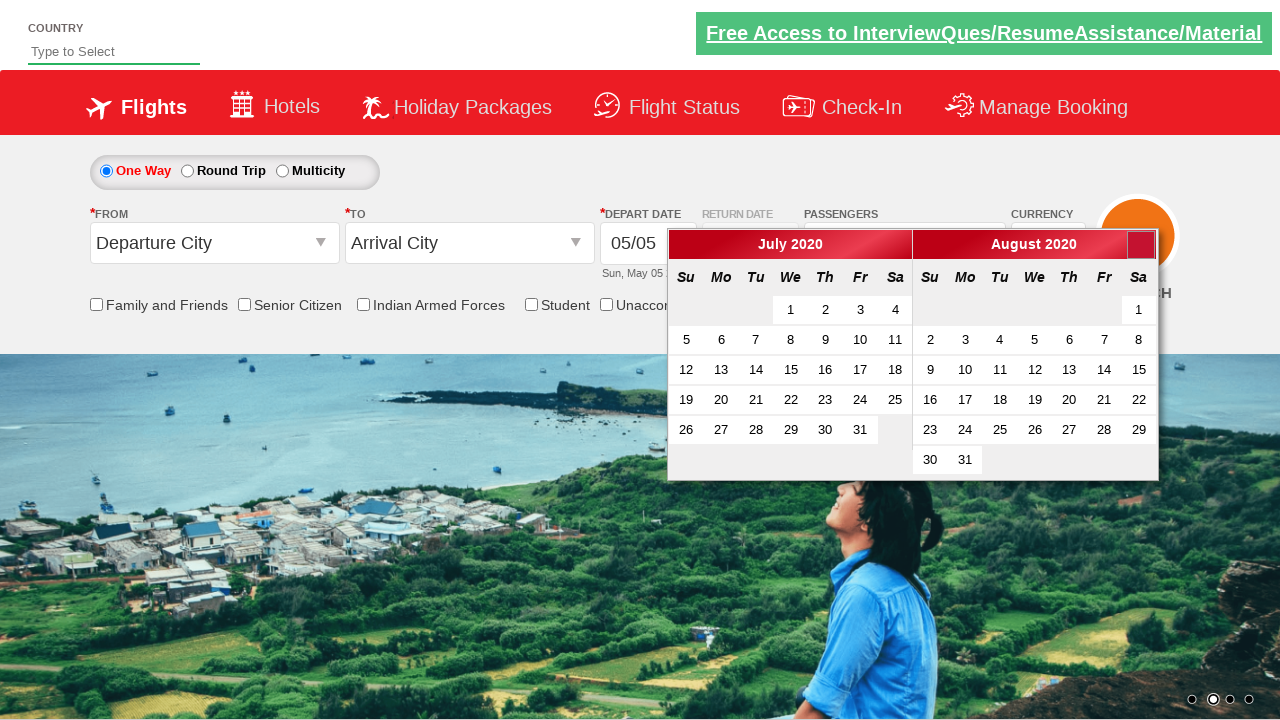

Retrieved current month from calendar display
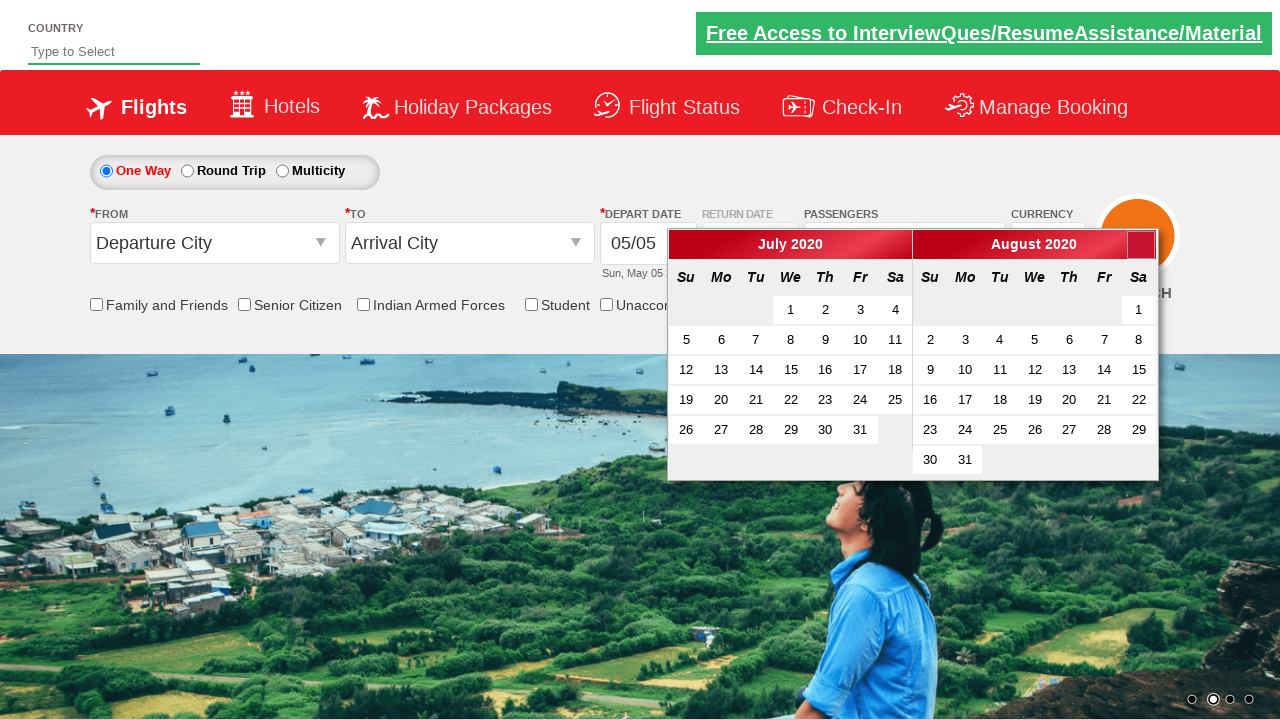

Navigated to next month (currently viewing July 2020) at (1141, 245) on a[data-handler='next']
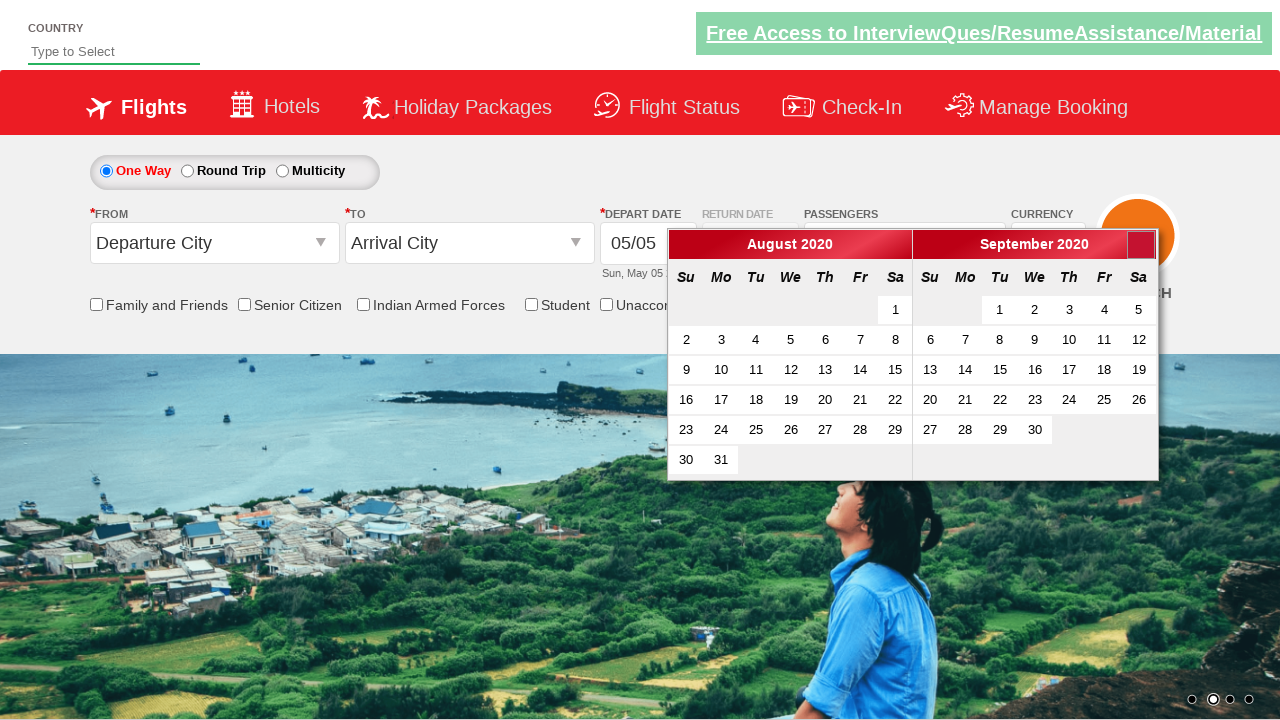

Retrieved current year from calendar display
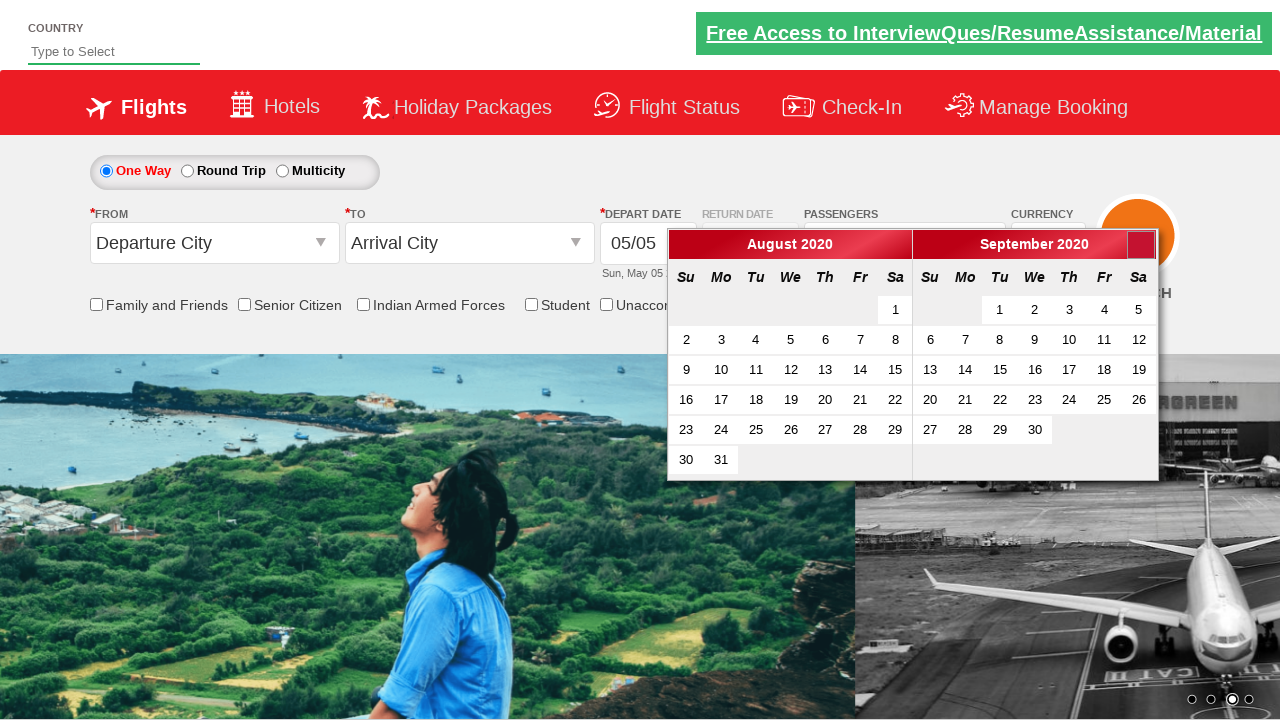

Retrieved current month from calendar display
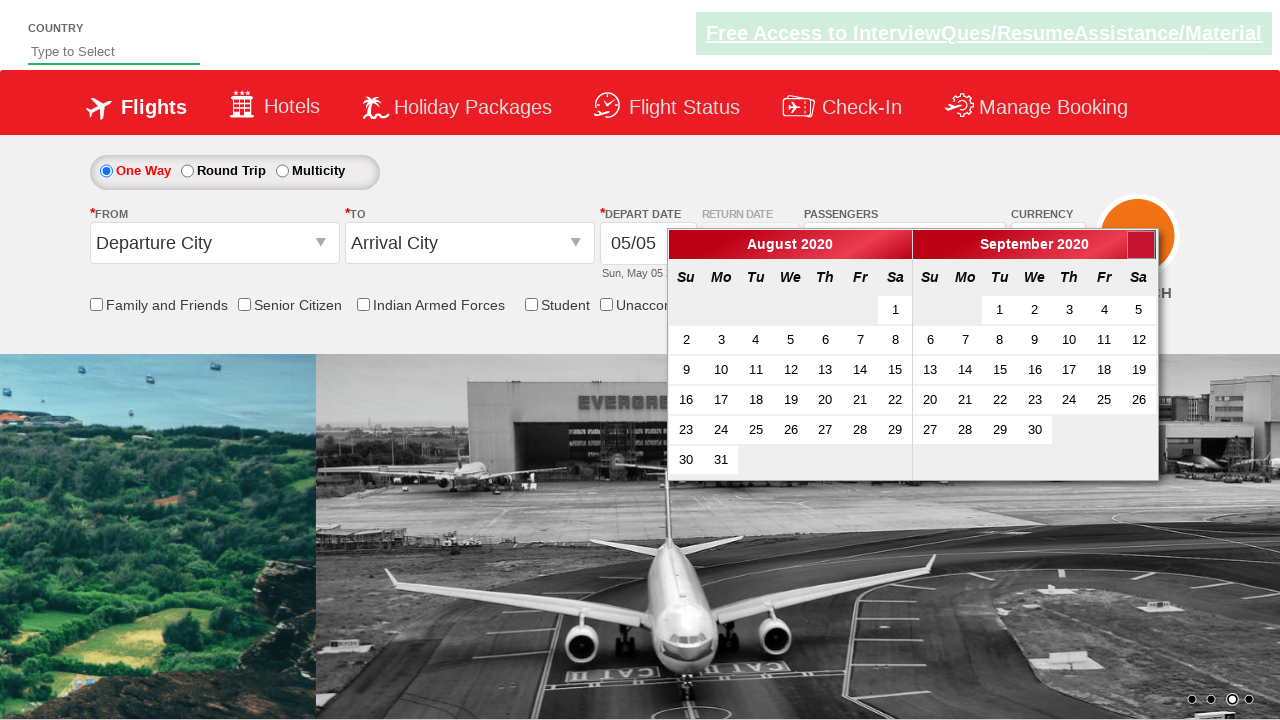

Navigated to next month (currently viewing August 2020) at (1141, 245) on a[data-handler='next']
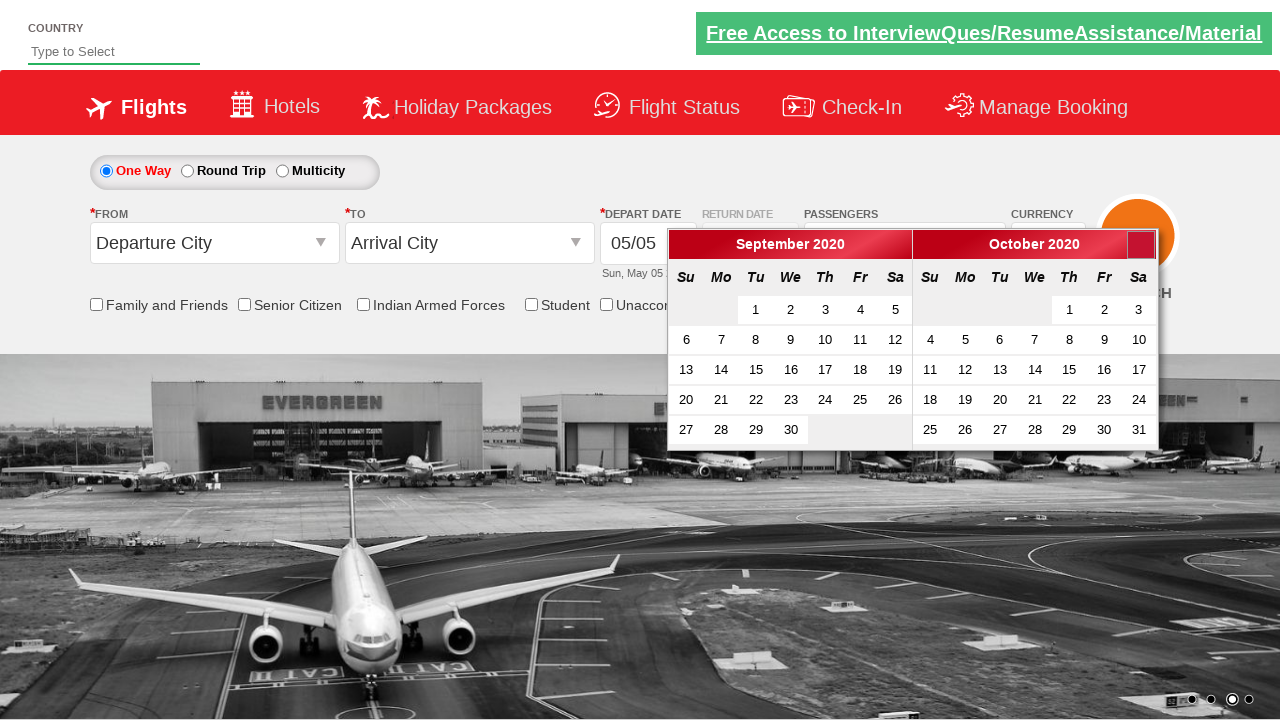

Retrieved current year from calendar display
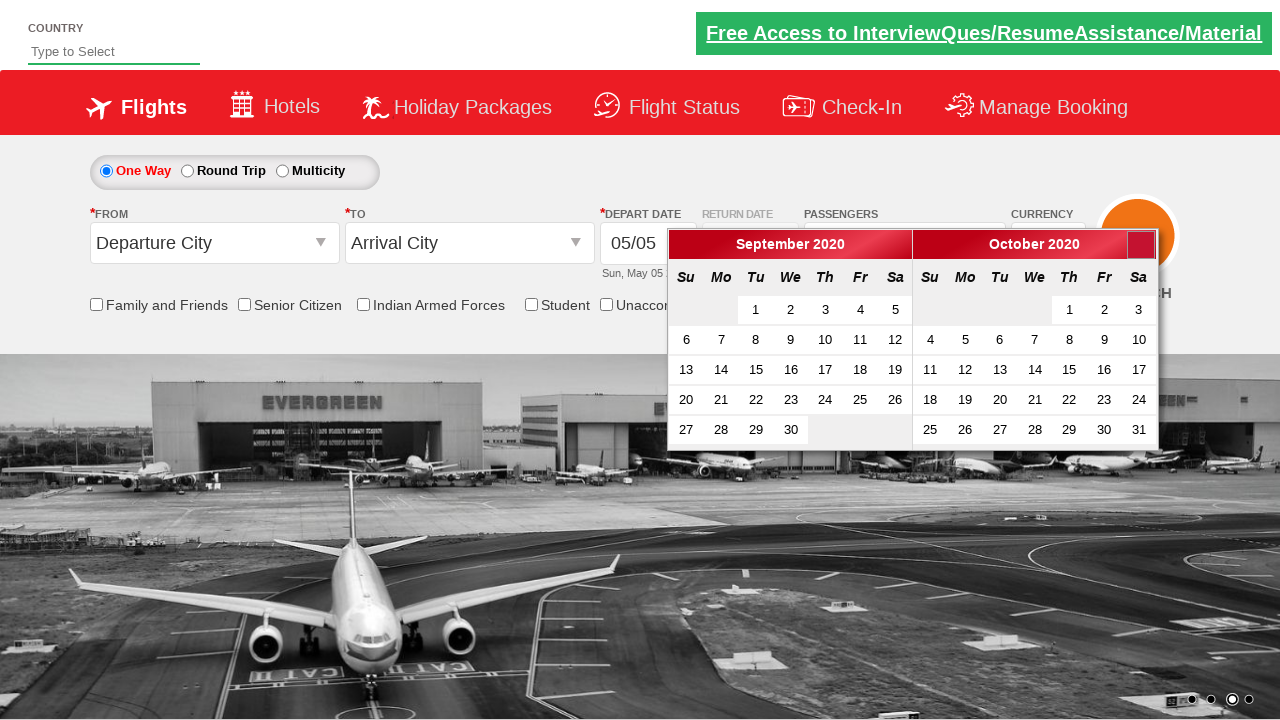

Retrieved current month from calendar display
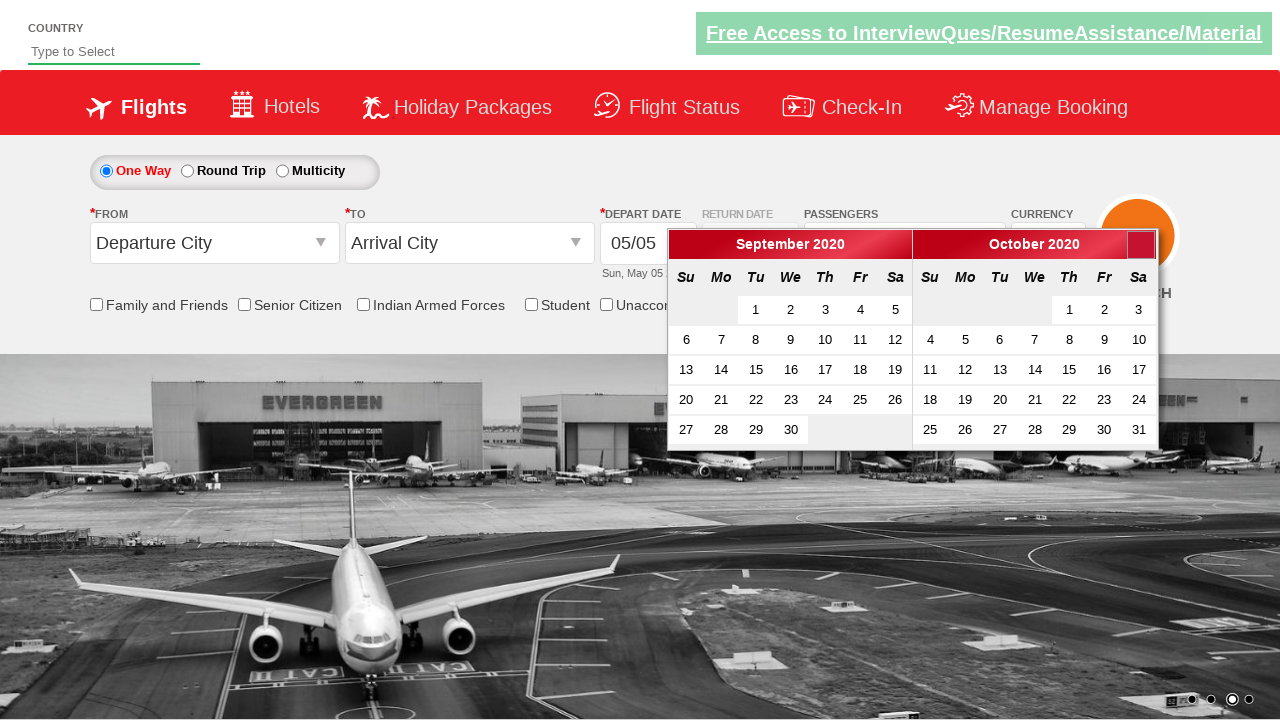

Navigated to next month (currently viewing September 2020) at (1141, 245) on a[data-handler='next']
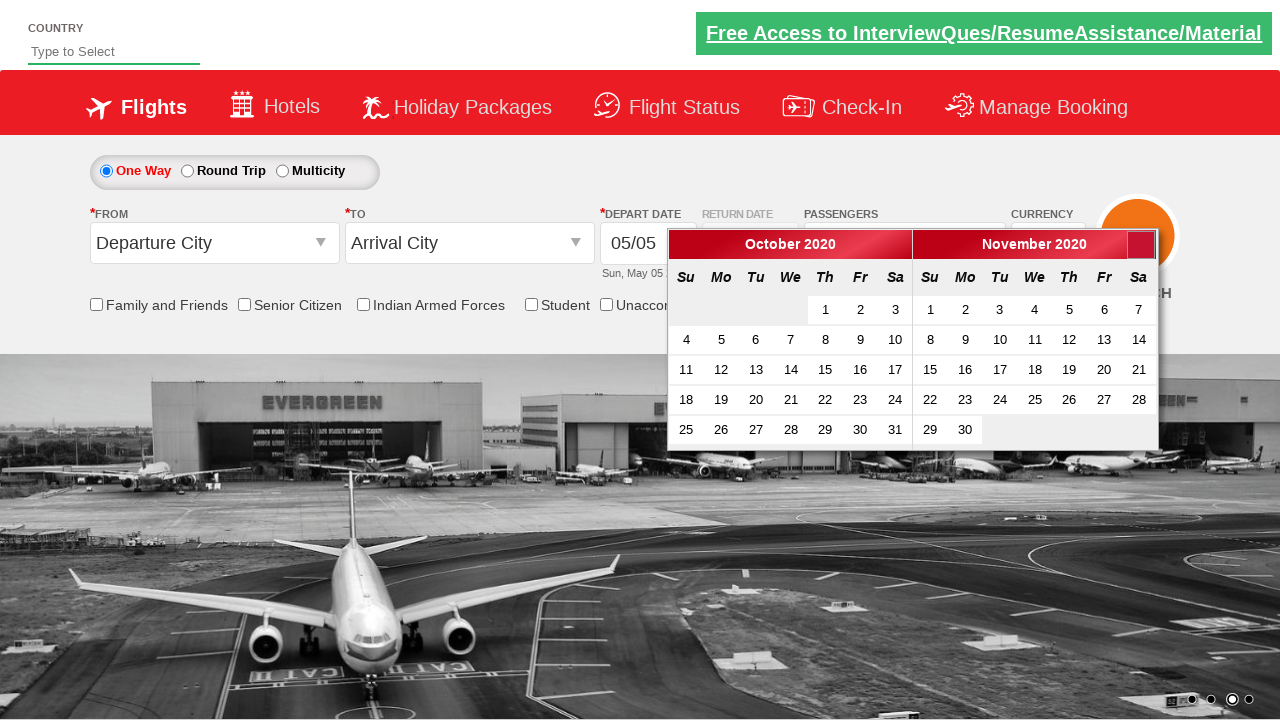

Retrieved current year from calendar display
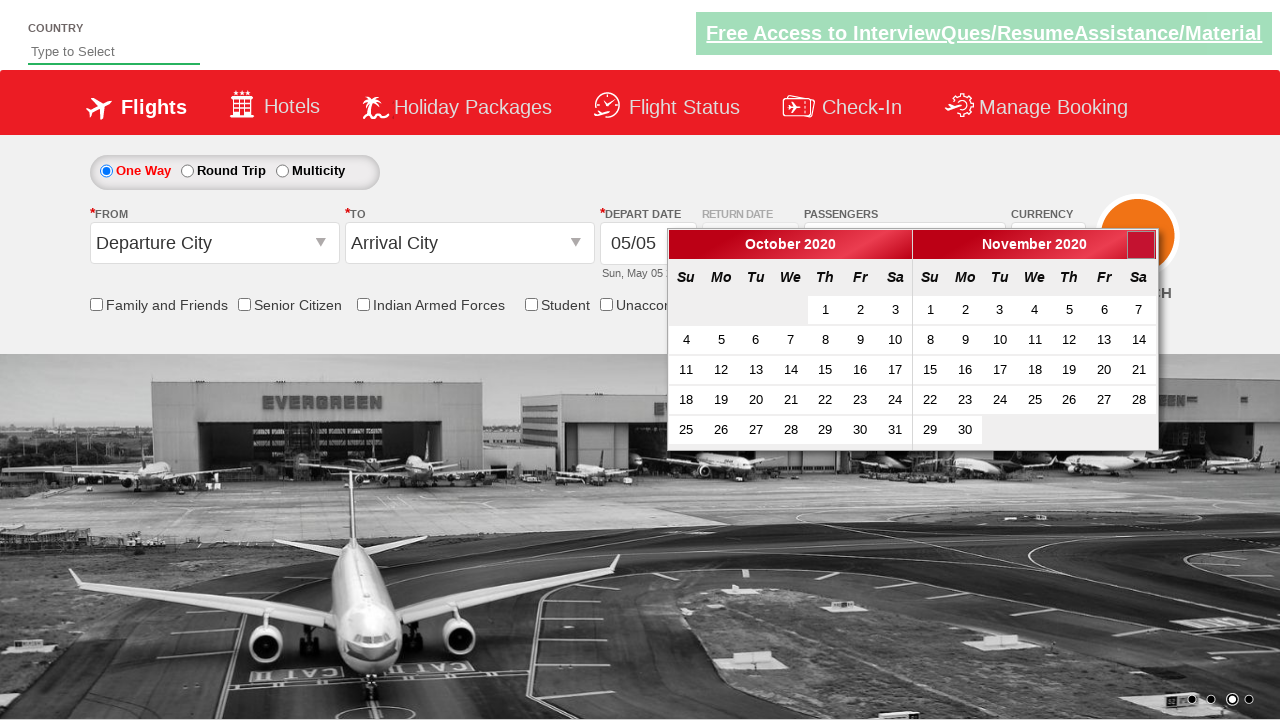

Retrieved current month from calendar display
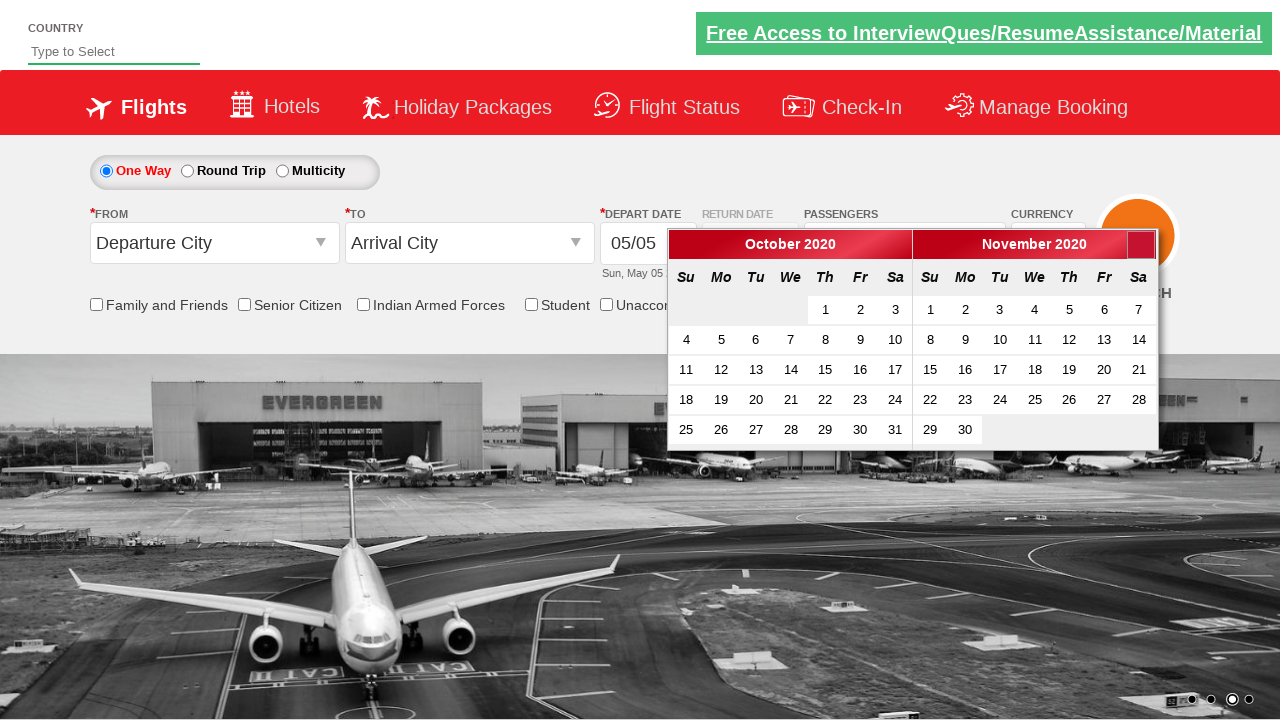

Navigated to next month (currently viewing October 2020) at (1141, 245) on a[data-handler='next']
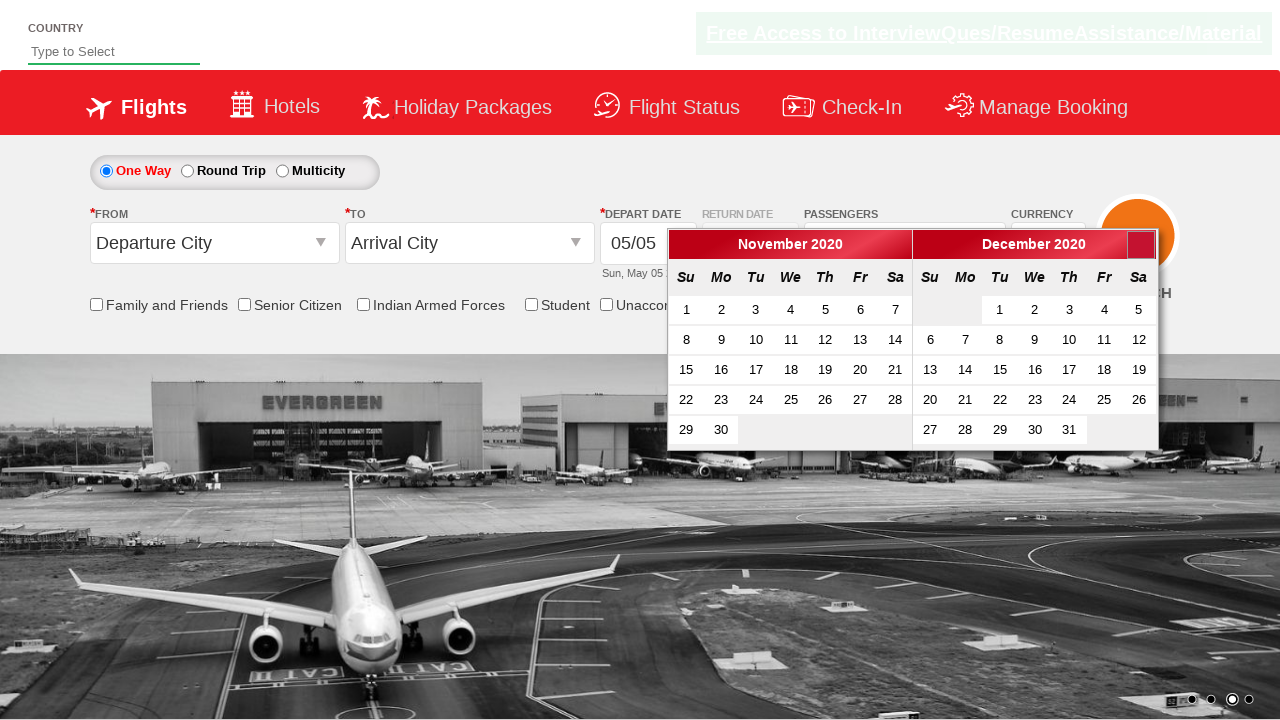

Retrieved current year from calendar display
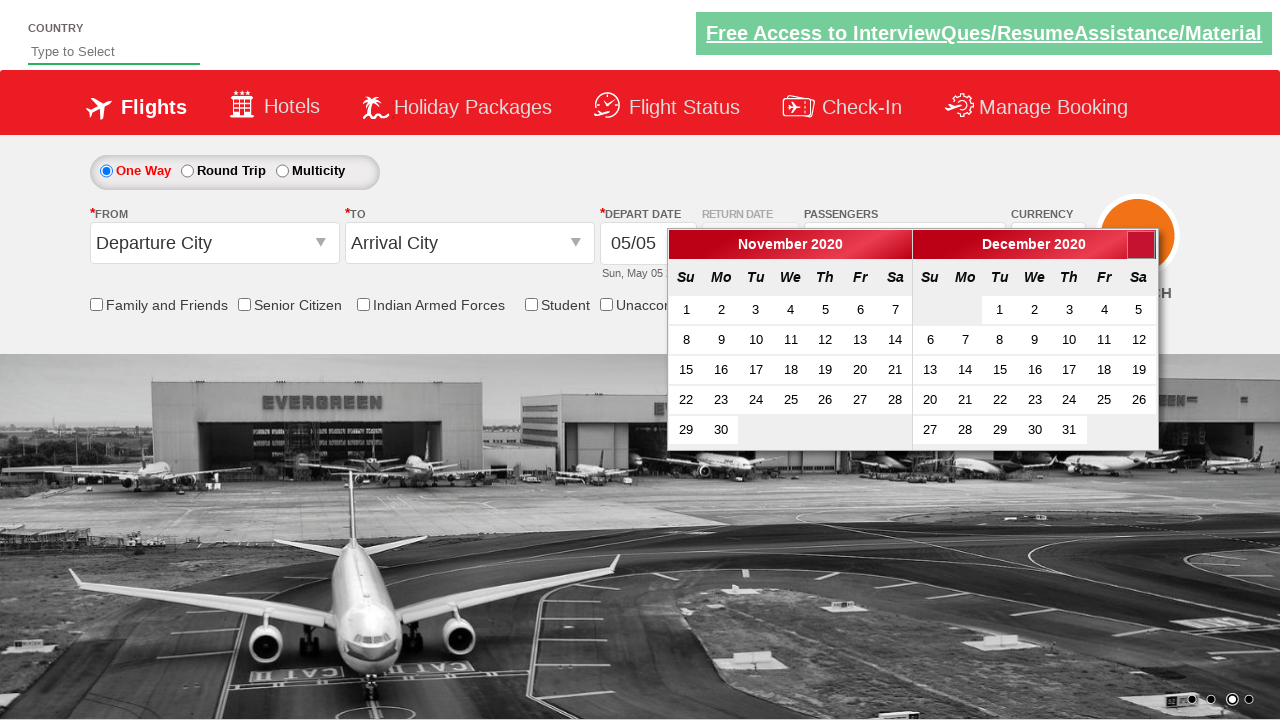

Retrieved current month from calendar display
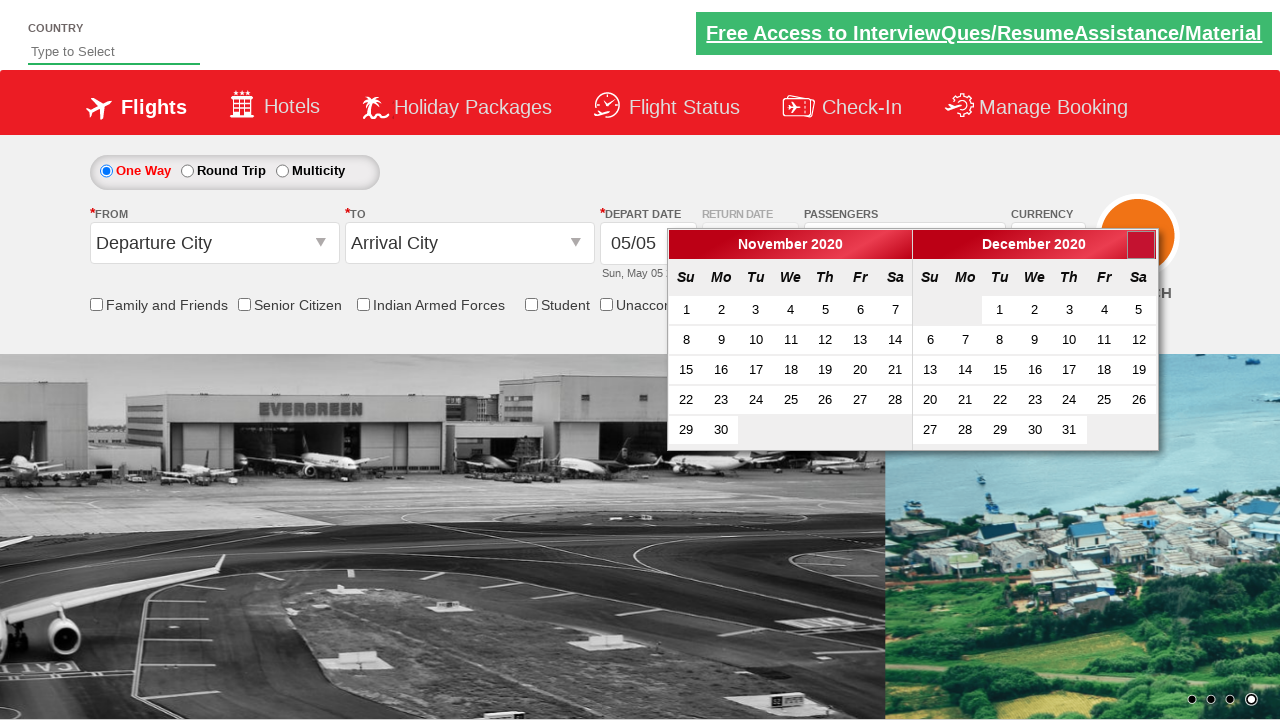

Navigated to next month (currently viewing November 2020) at (1141, 245) on a[data-handler='next']
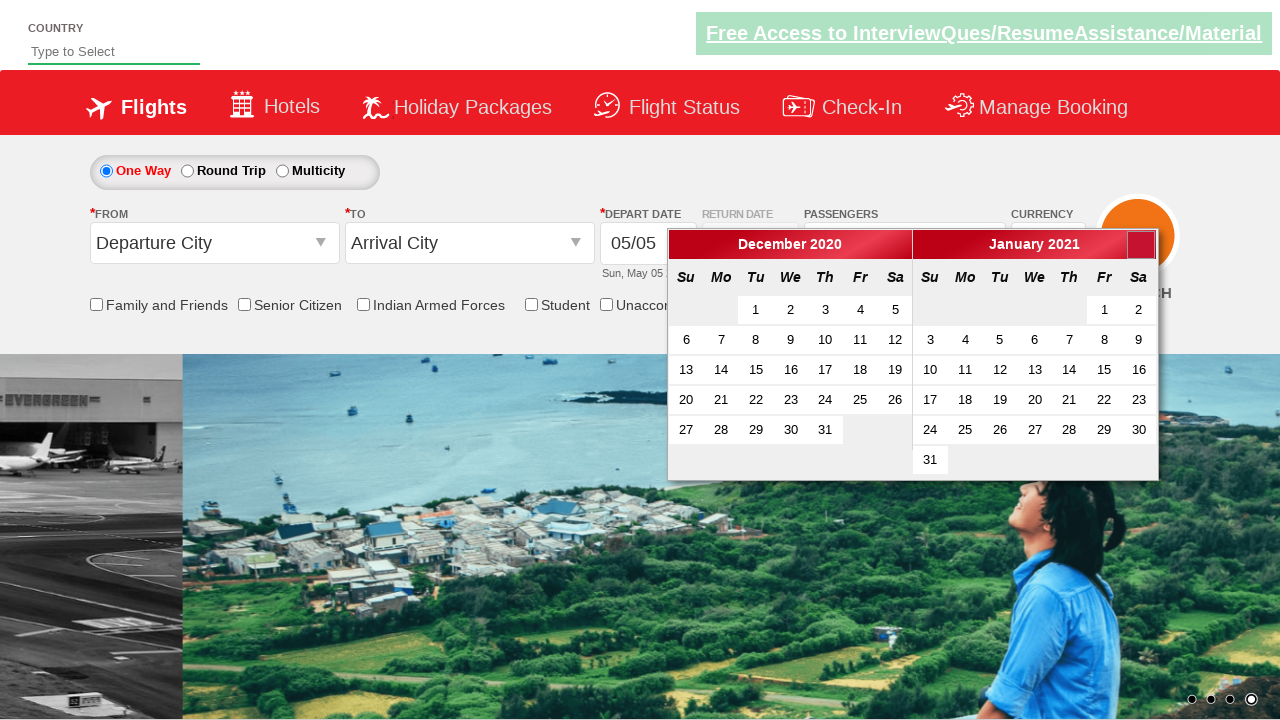

Retrieved current year from calendar display
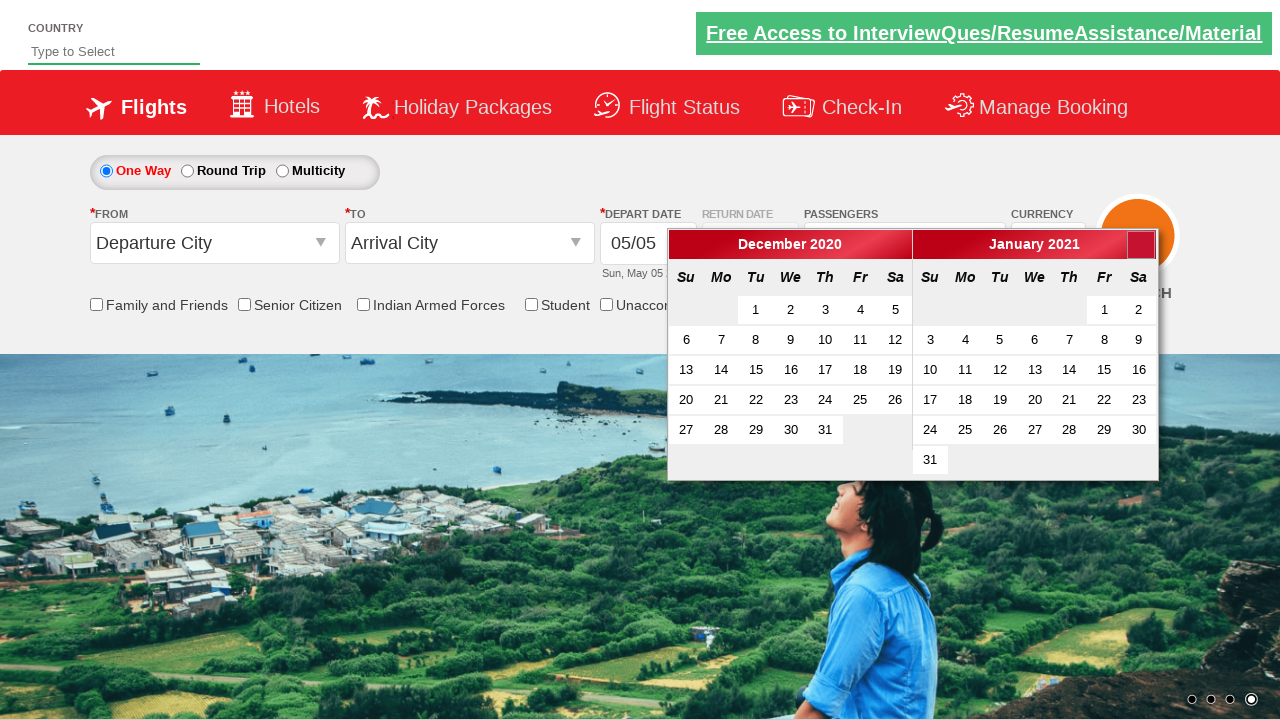

Retrieved current month from calendar display
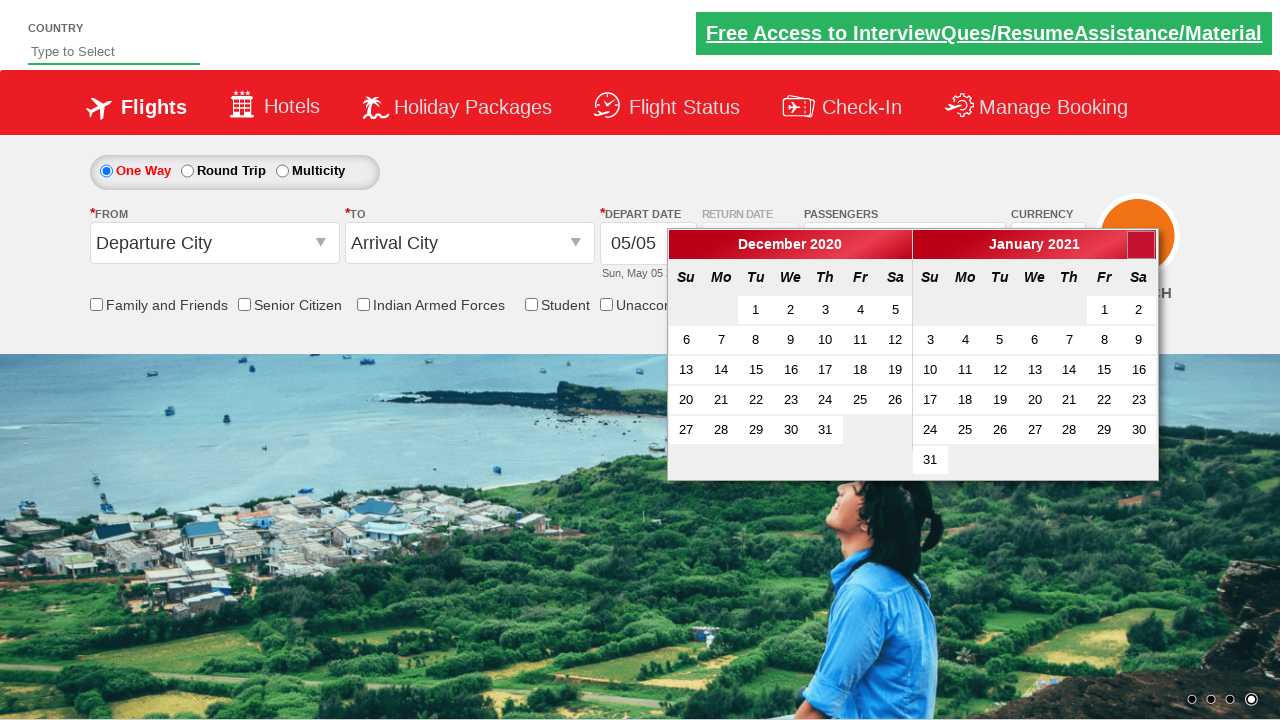

Navigated to next month (currently viewing December 2020) at (1141, 245) on a[data-handler='next']
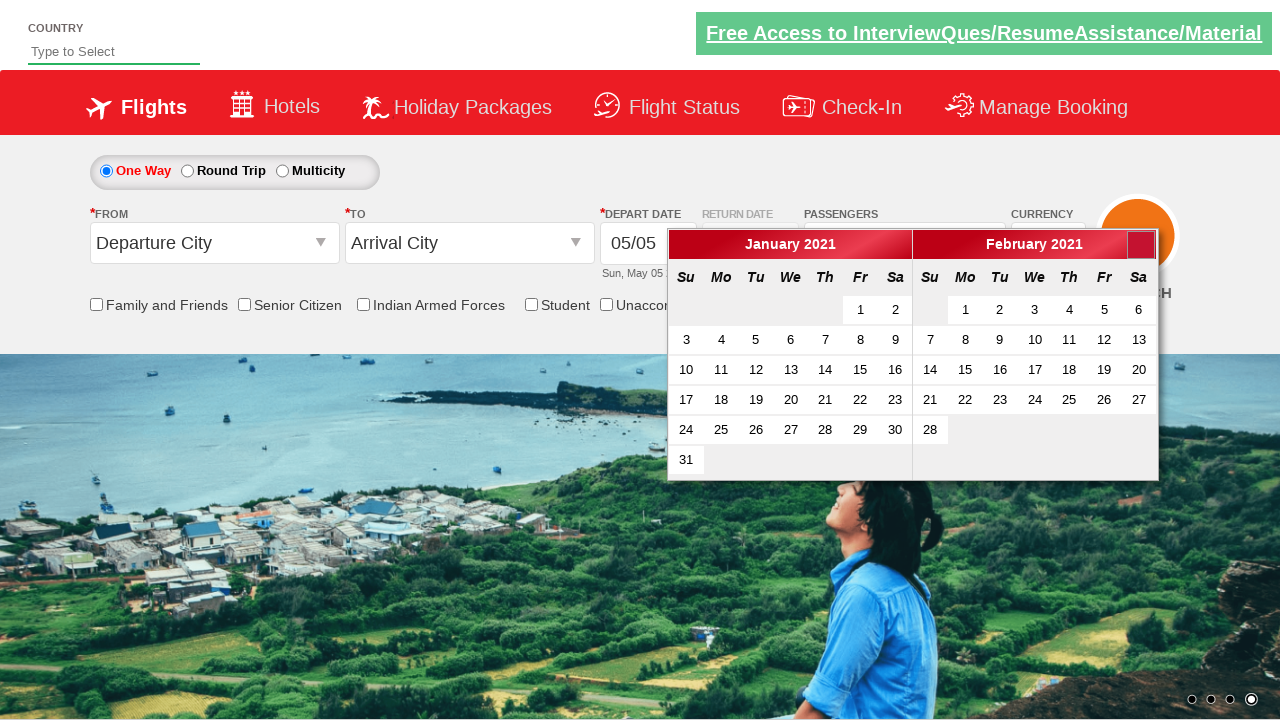

Retrieved current year from calendar display
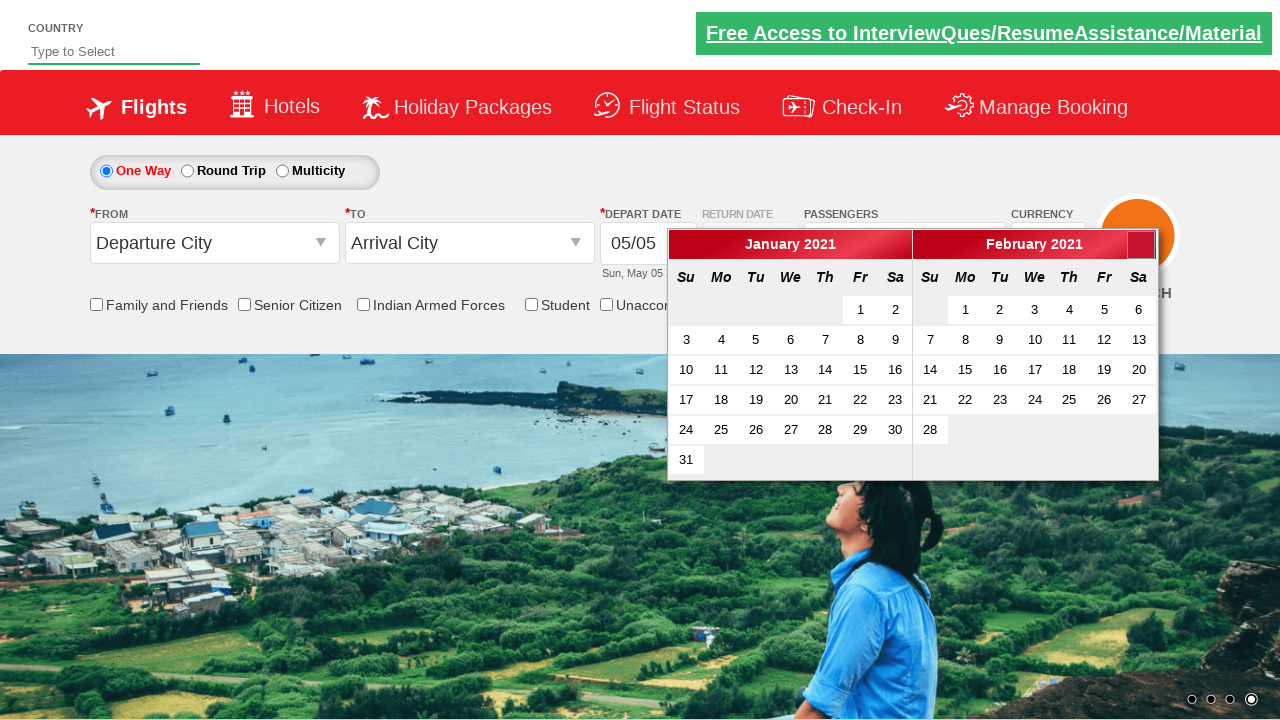

Retrieved current month from calendar display
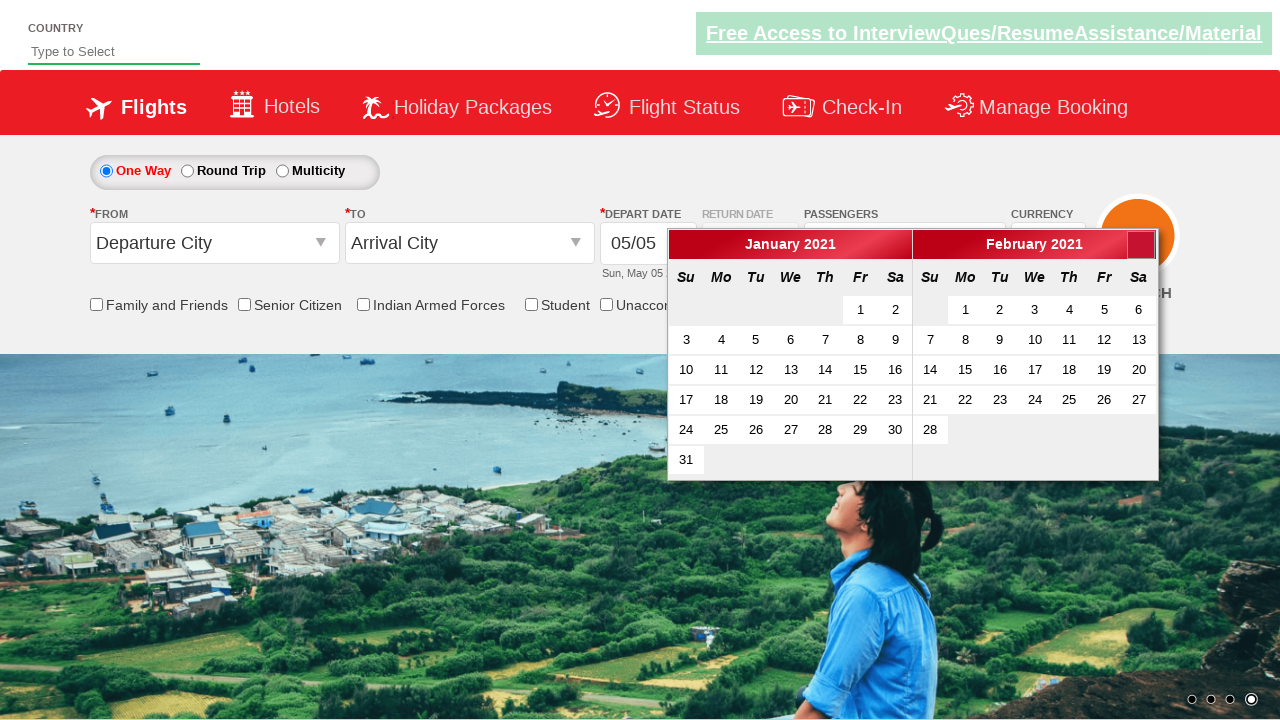

Navigated to next month (currently viewing January 2021) at (1141, 245) on a[data-handler='next']
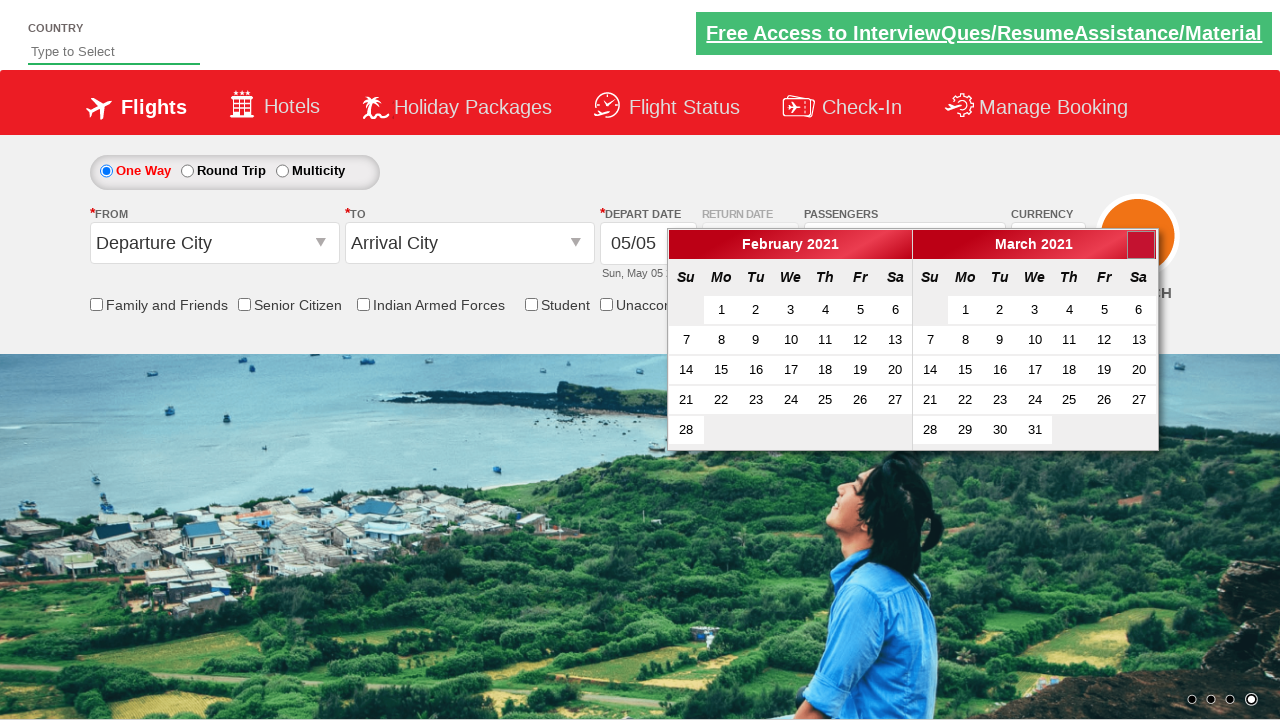

Retrieved current year from calendar display
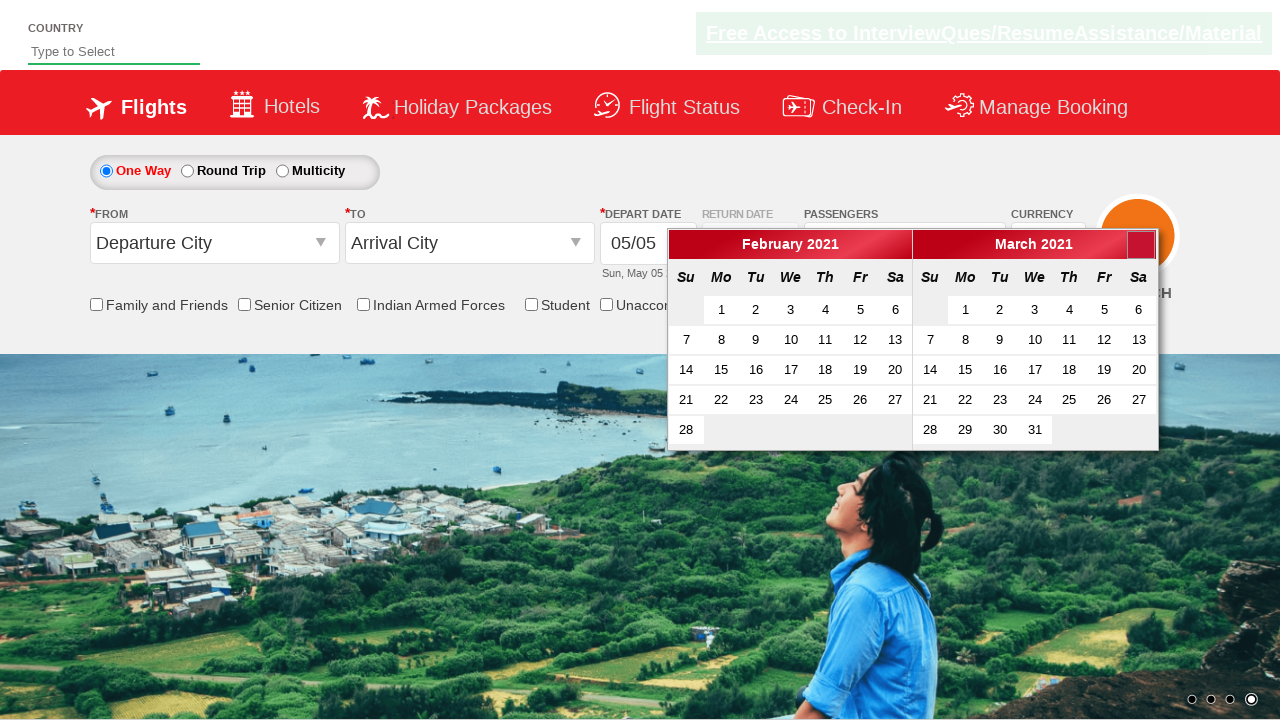

Retrieved current month from calendar display
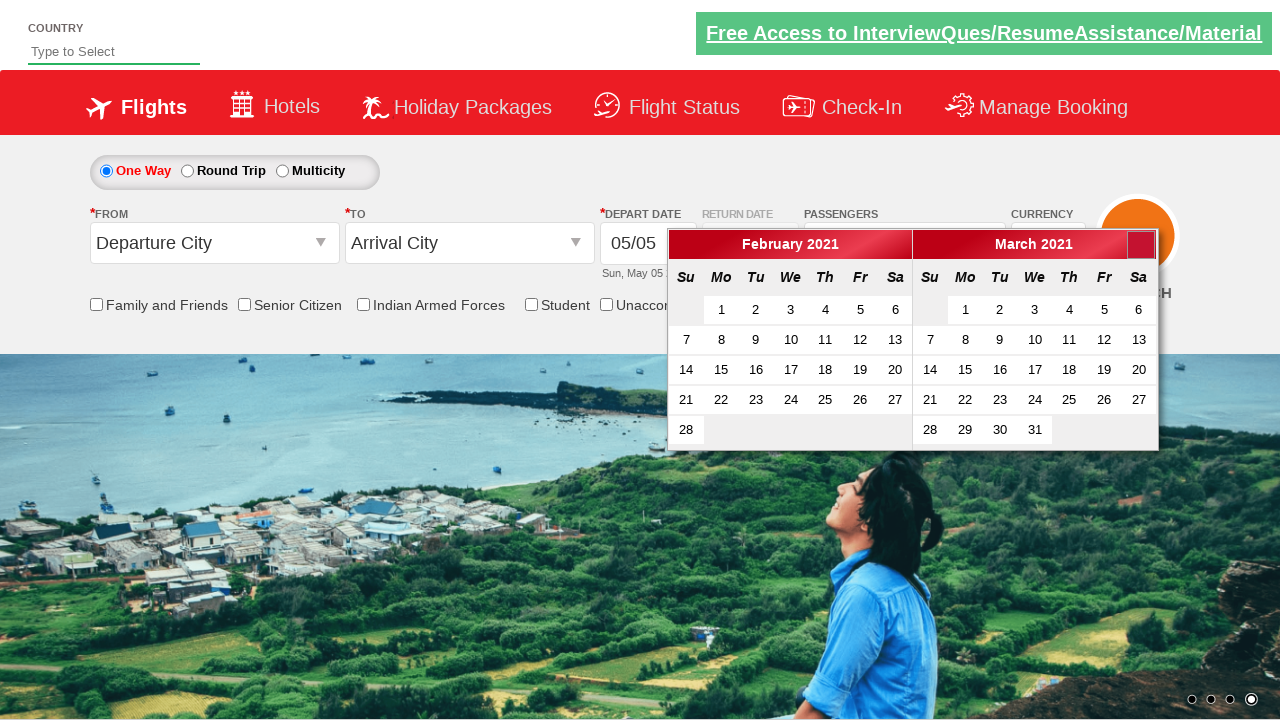

Navigated to next month (currently viewing February 2021) at (1141, 245) on a[data-handler='next']
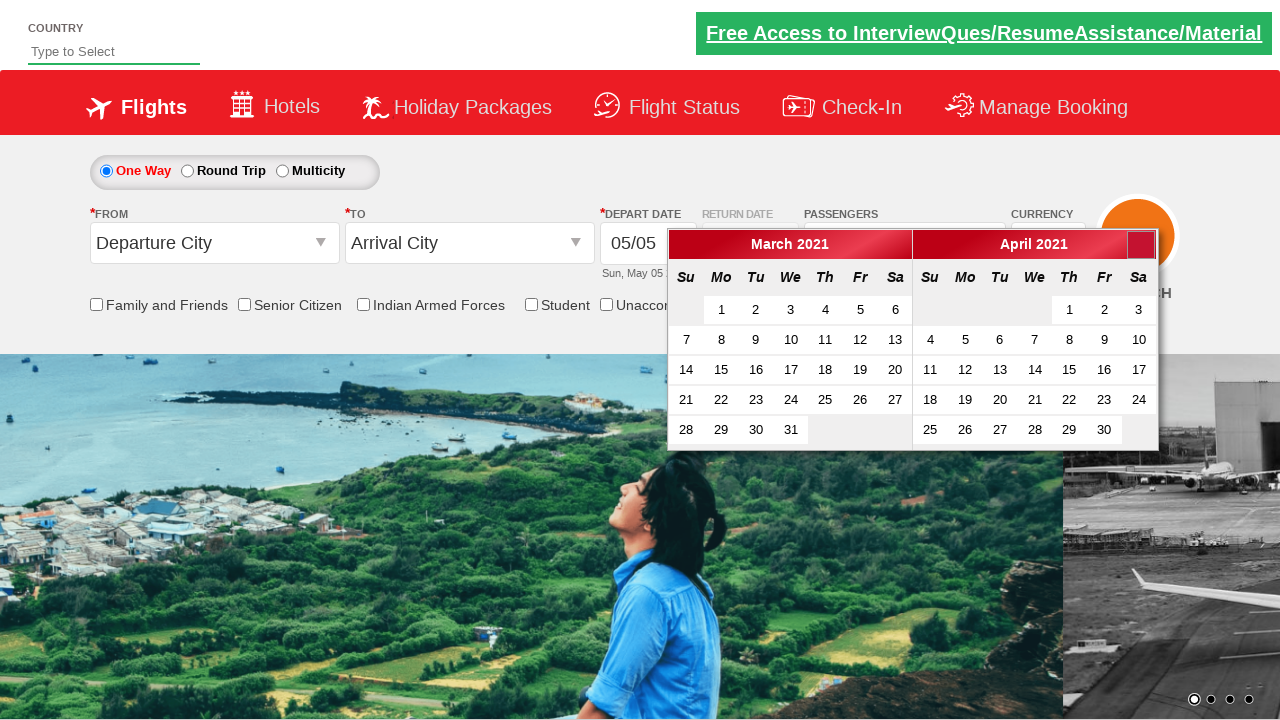

Retrieved current year from calendar display
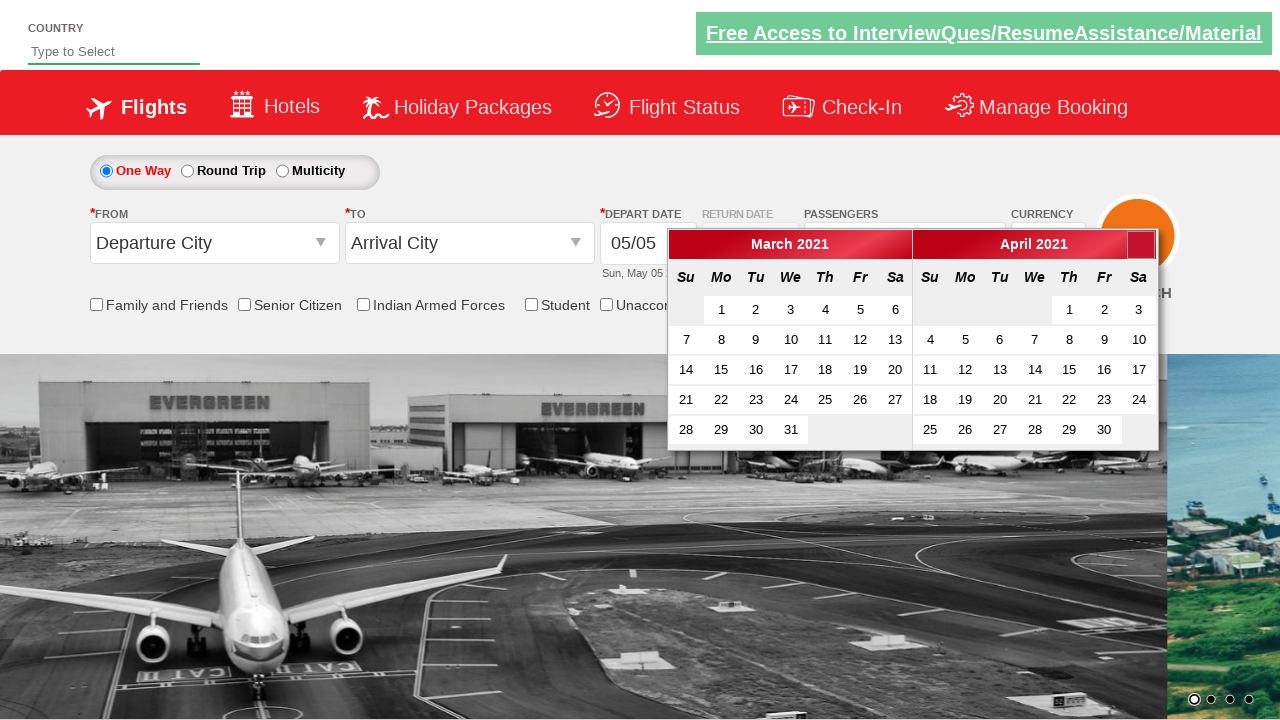

Retrieved current month from calendar display
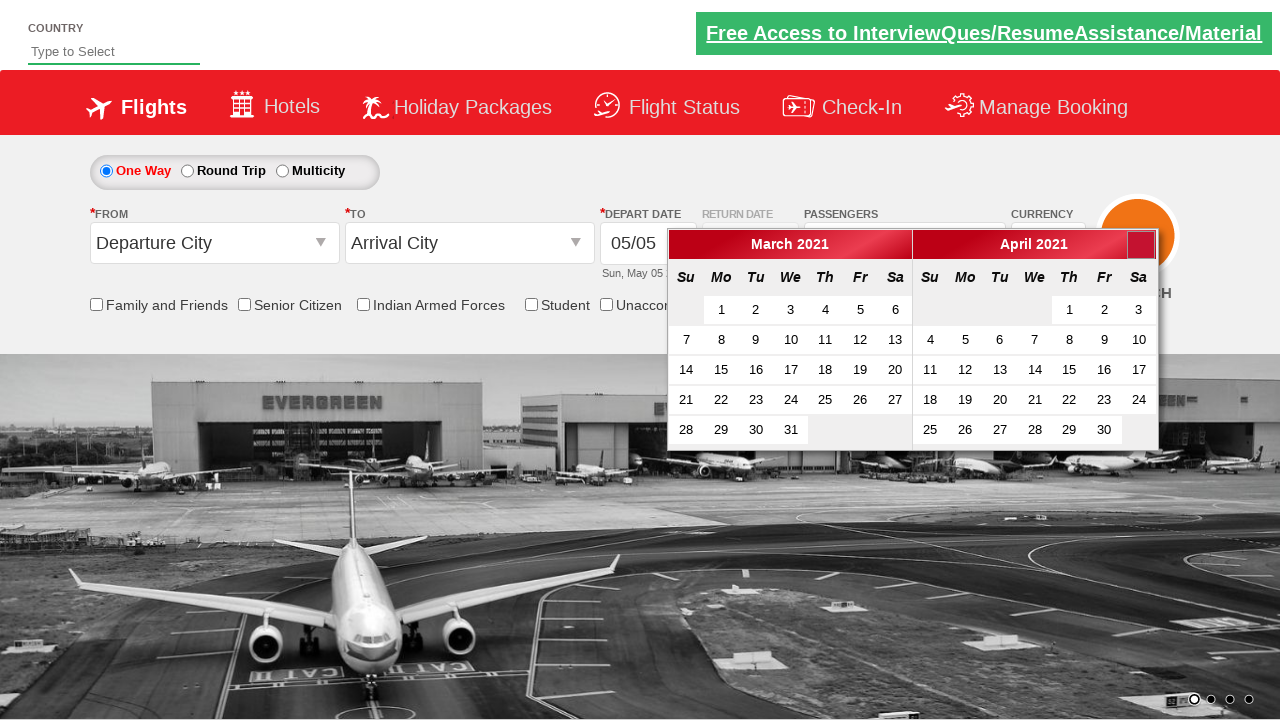

Navigated to next month (currently viewing March 2021) at (1141, 245) on a[data-handler='next']
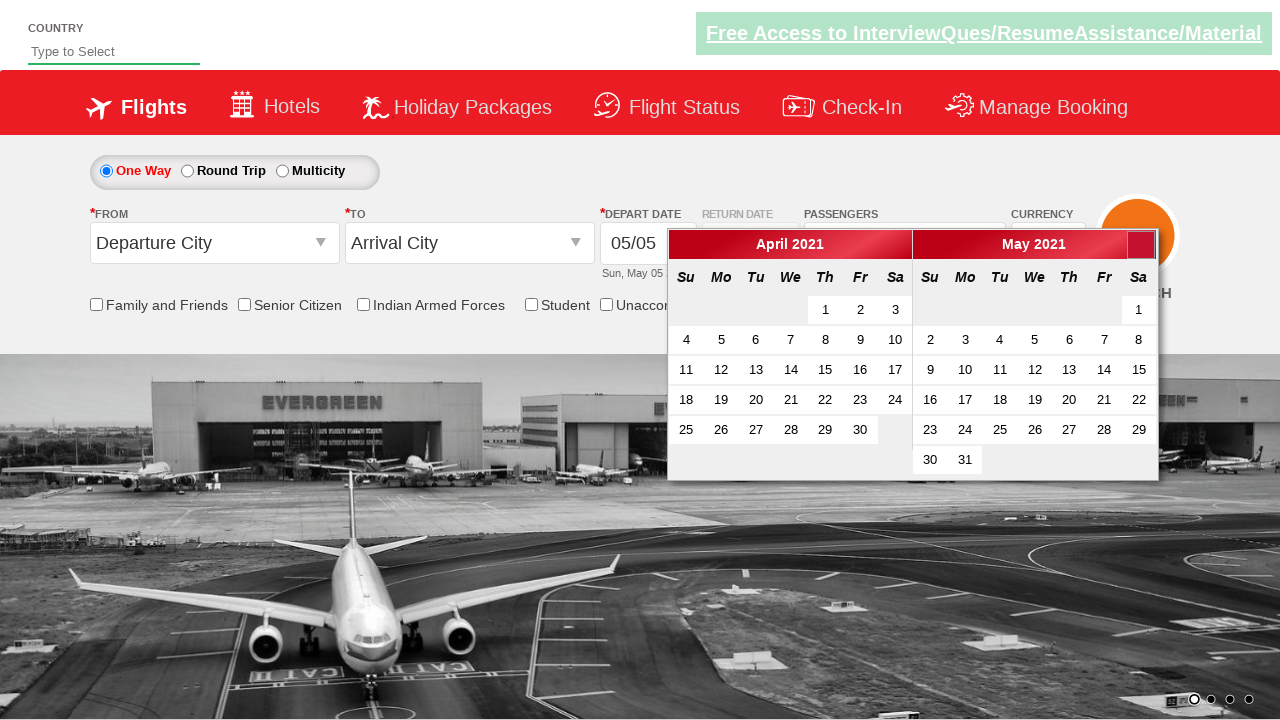

Retrieved current year from calendar display
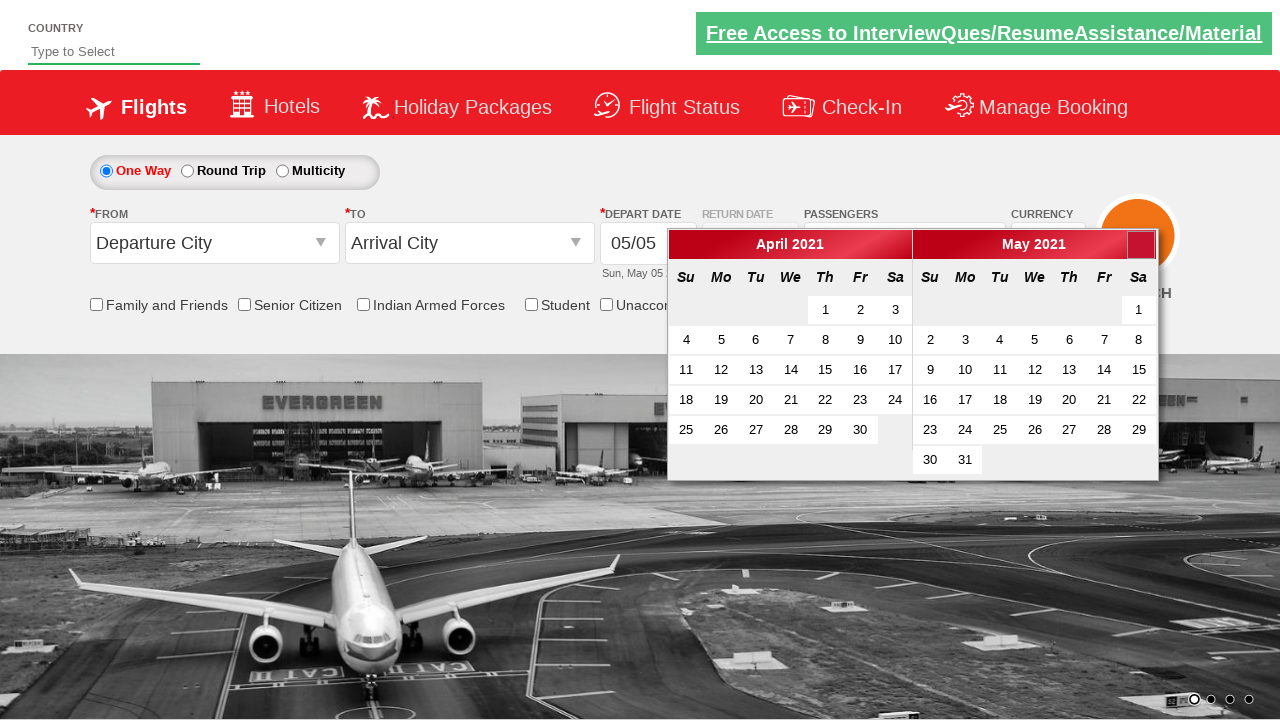

Retrieved current month from calendar display
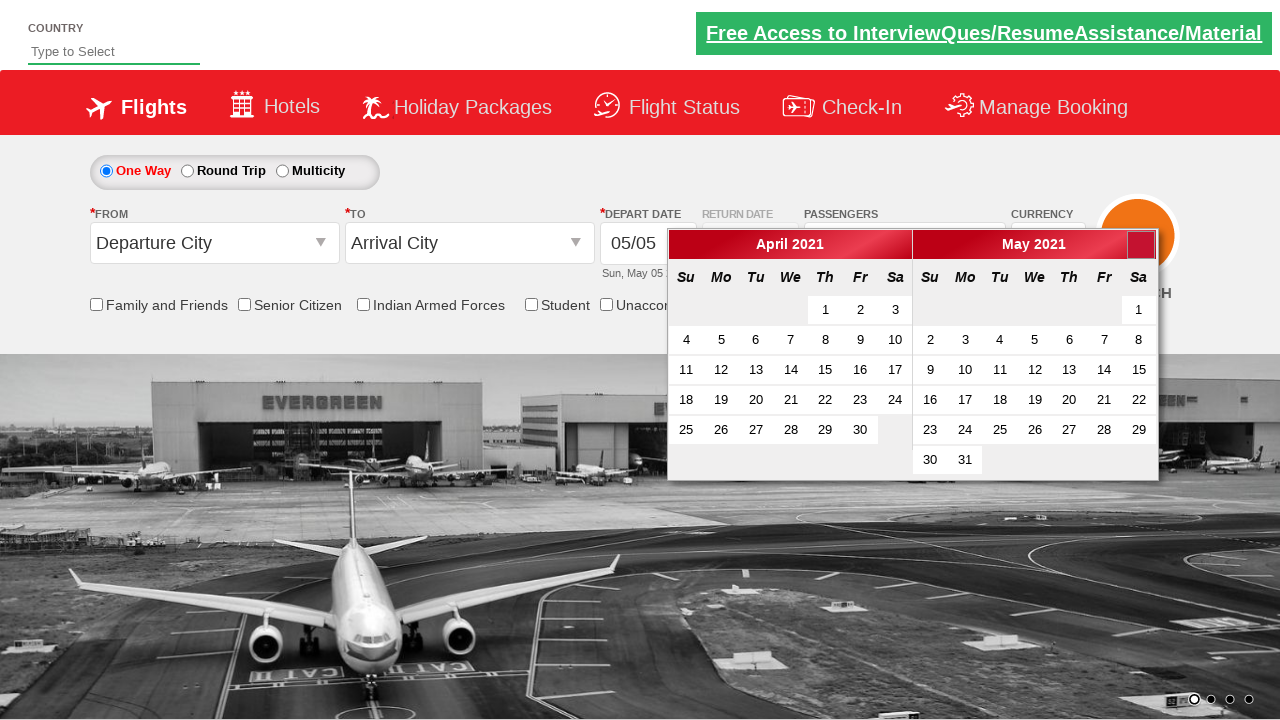

Navigated to next month (currently viewing April 2021) at (1141, 245) on a[data-handler='next']
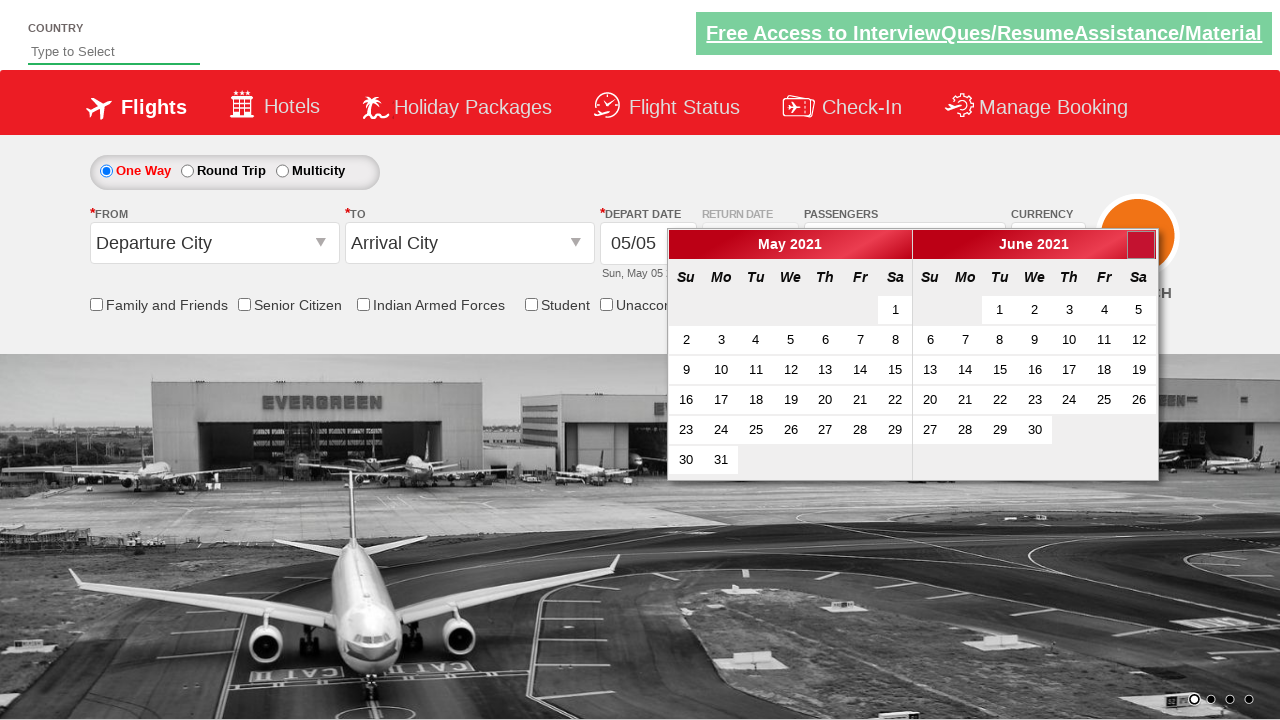

Retrieved current year from calendar display
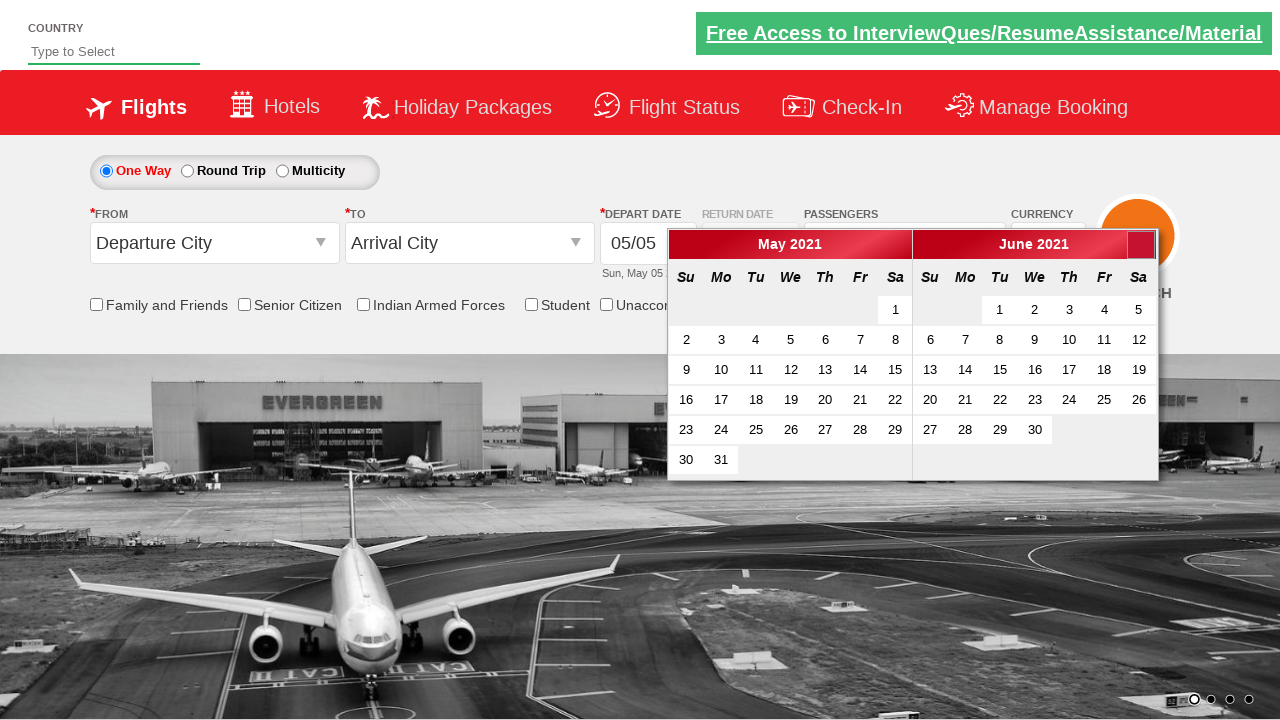

Retrieved current month from calendar display
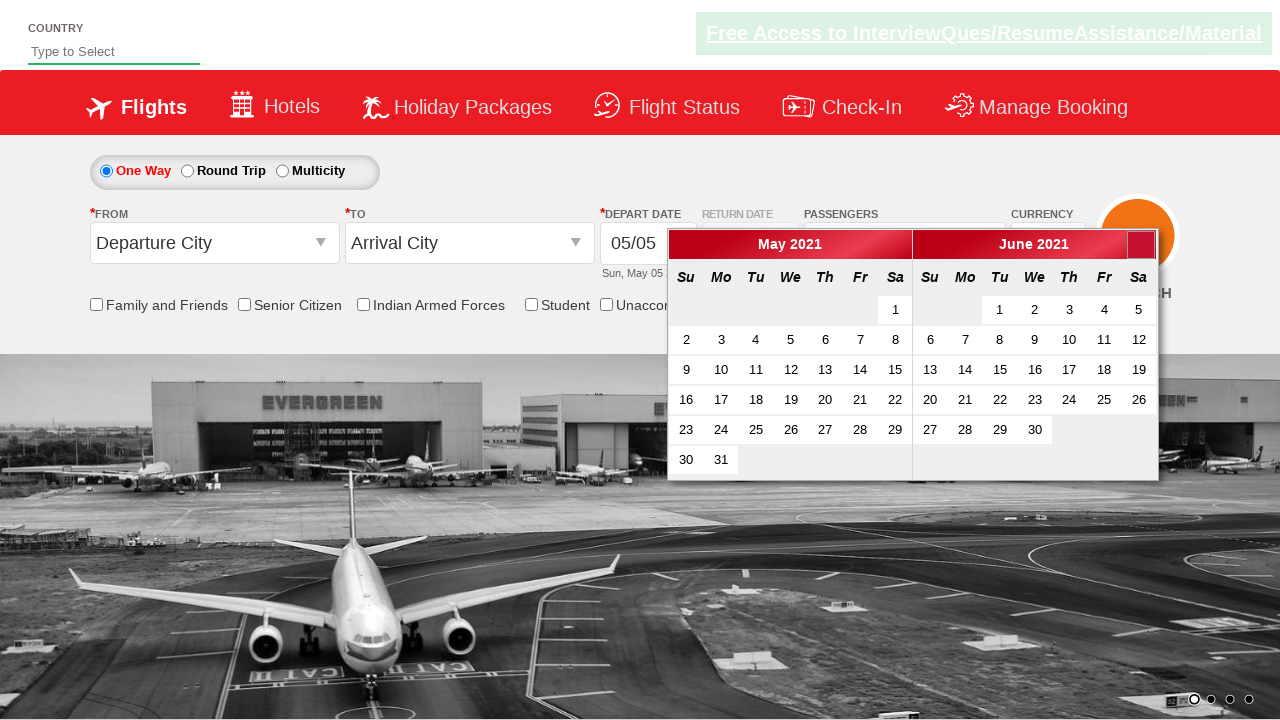

Navigated to next month (currently viewing May 2021) at (1141, 245) on a[data-handler='next']
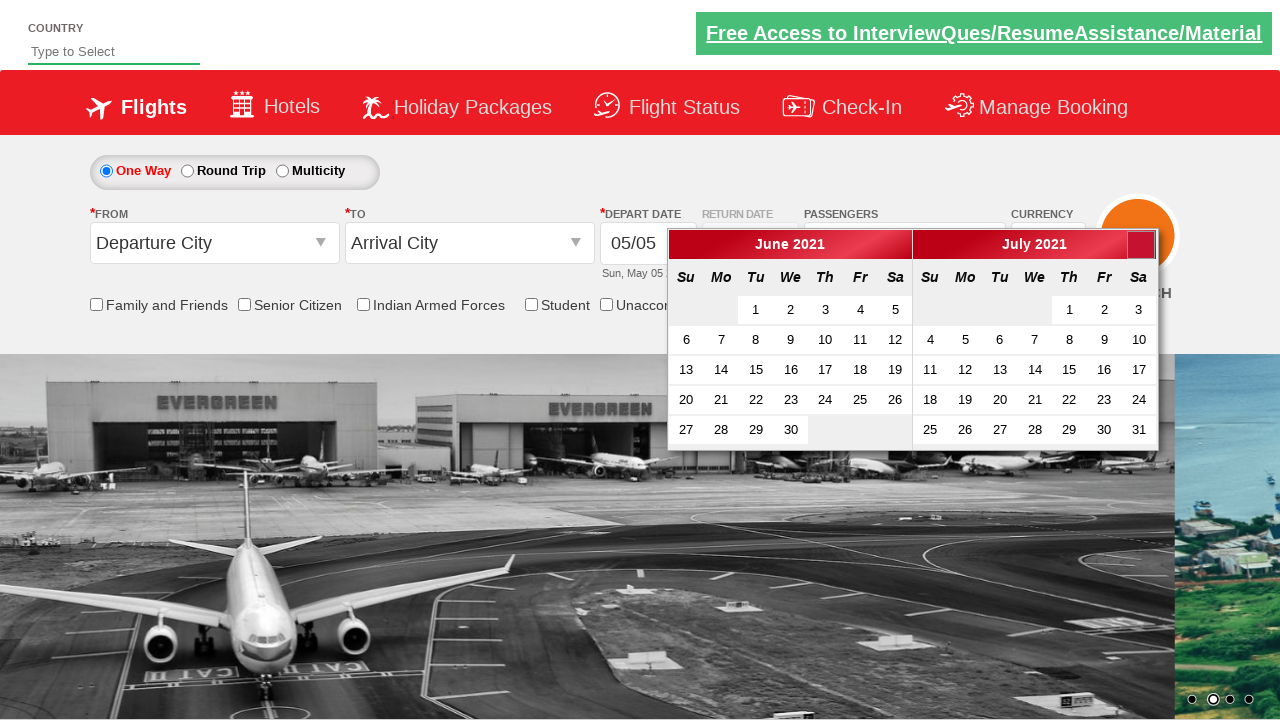

Retrieved current year from calendar display
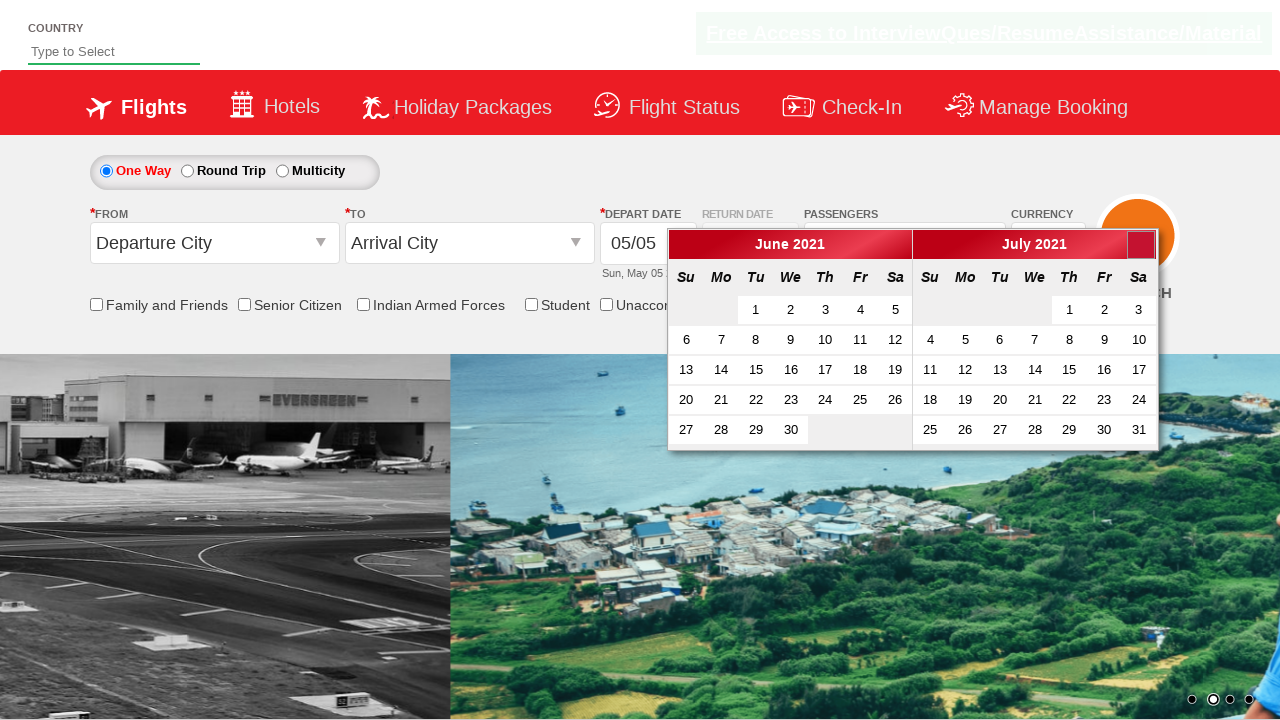

Retrieved current month from calendar display
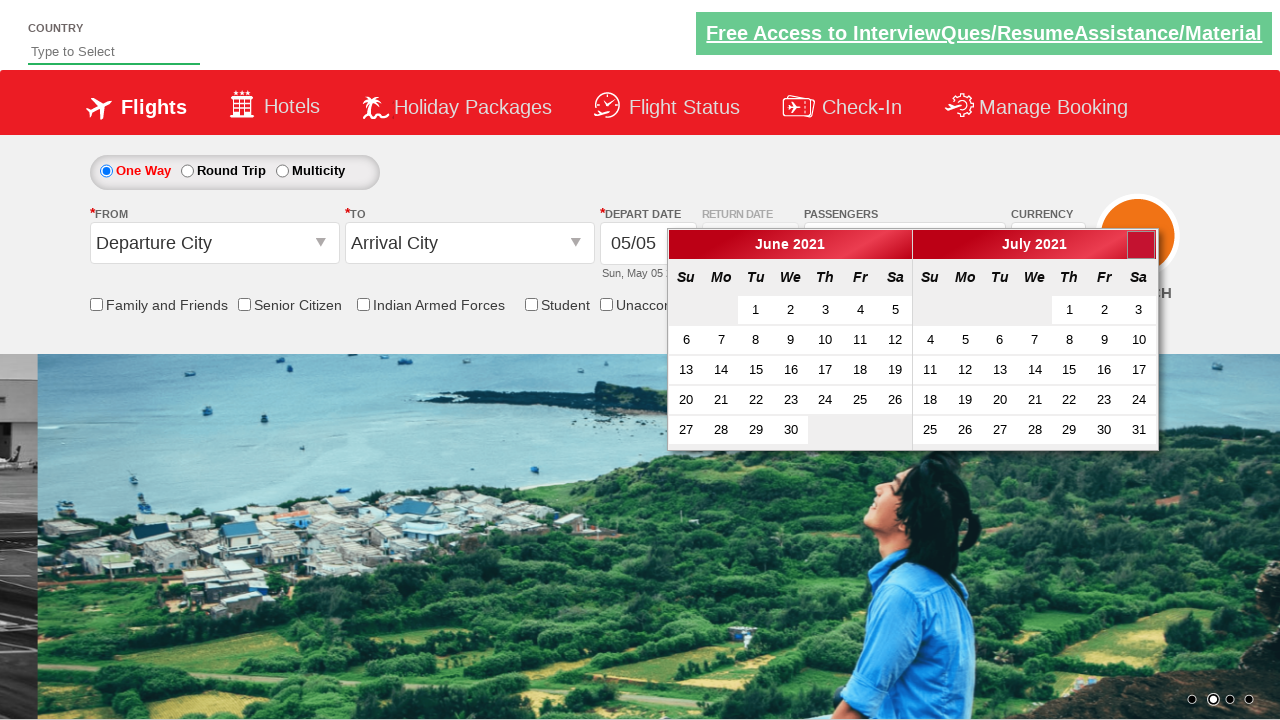

Navigated to next month (currently viewing June 2021) at (1141, 245) on a[data-handler='next']
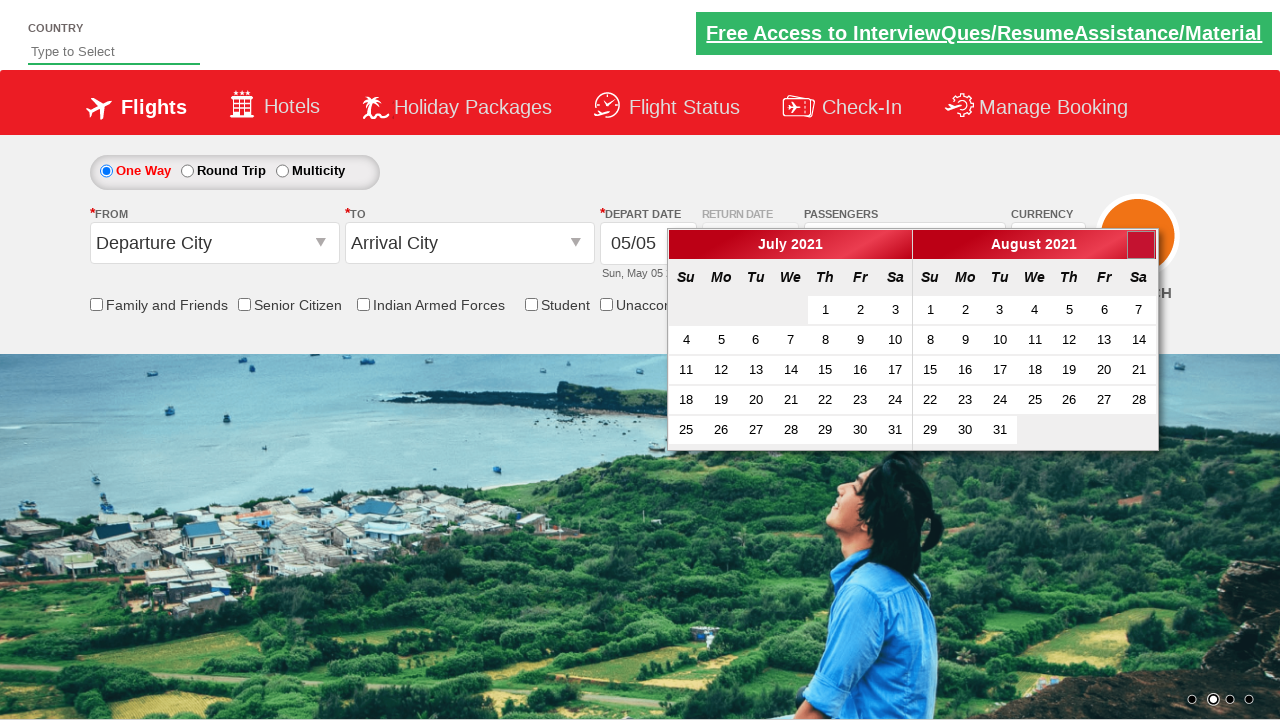

Retrieved current year from calendar display
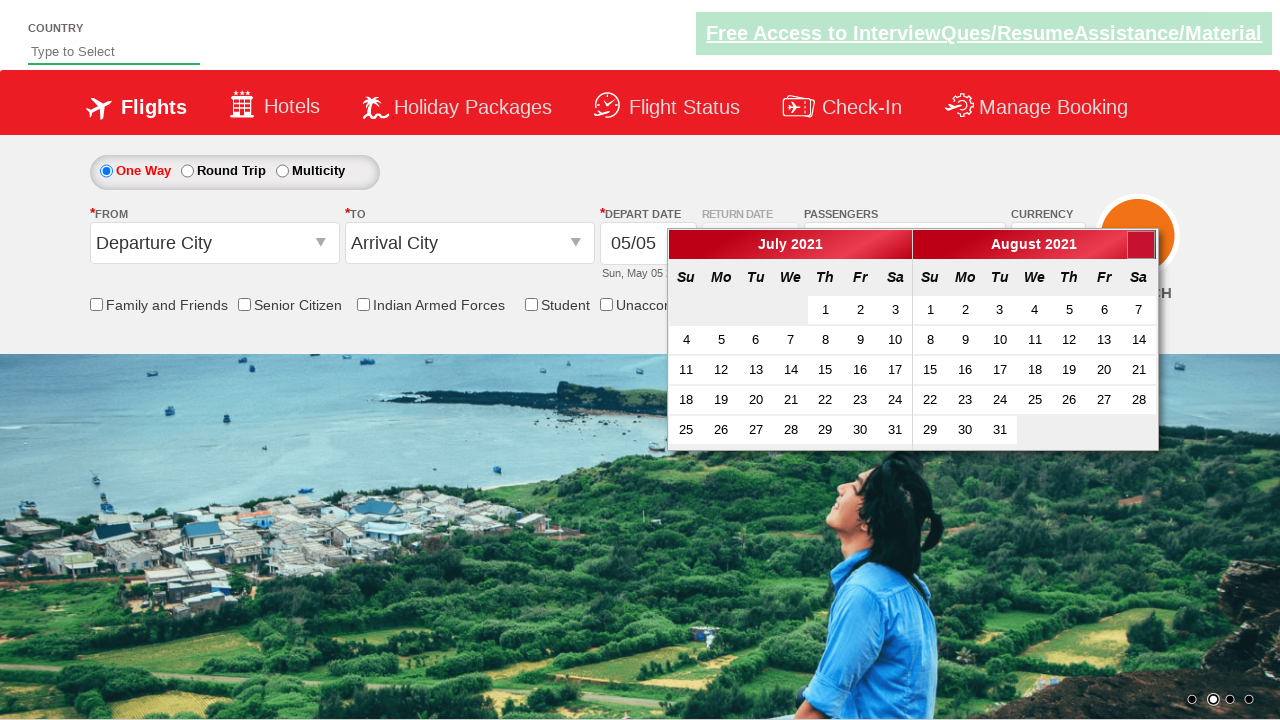

Retrieved current month from calendar display
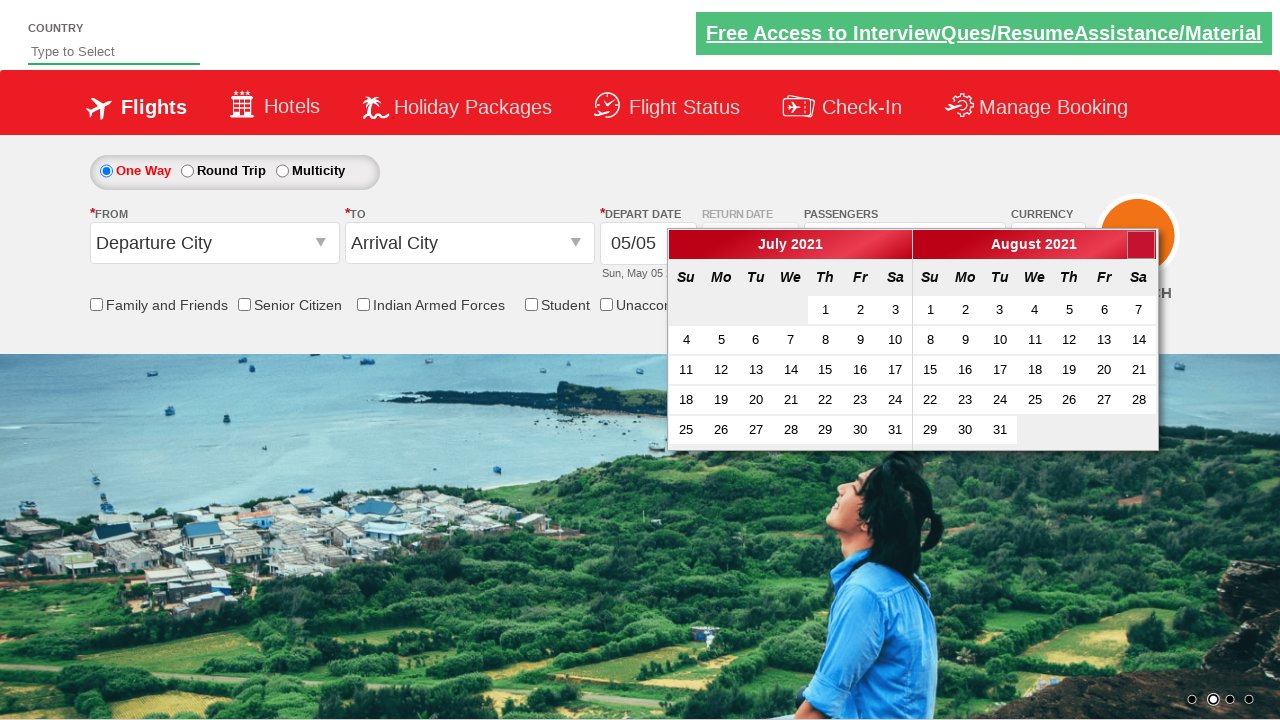

Navigated to next month (currently viewing July 2021) at (1141, 245) on a[data-handler='next']
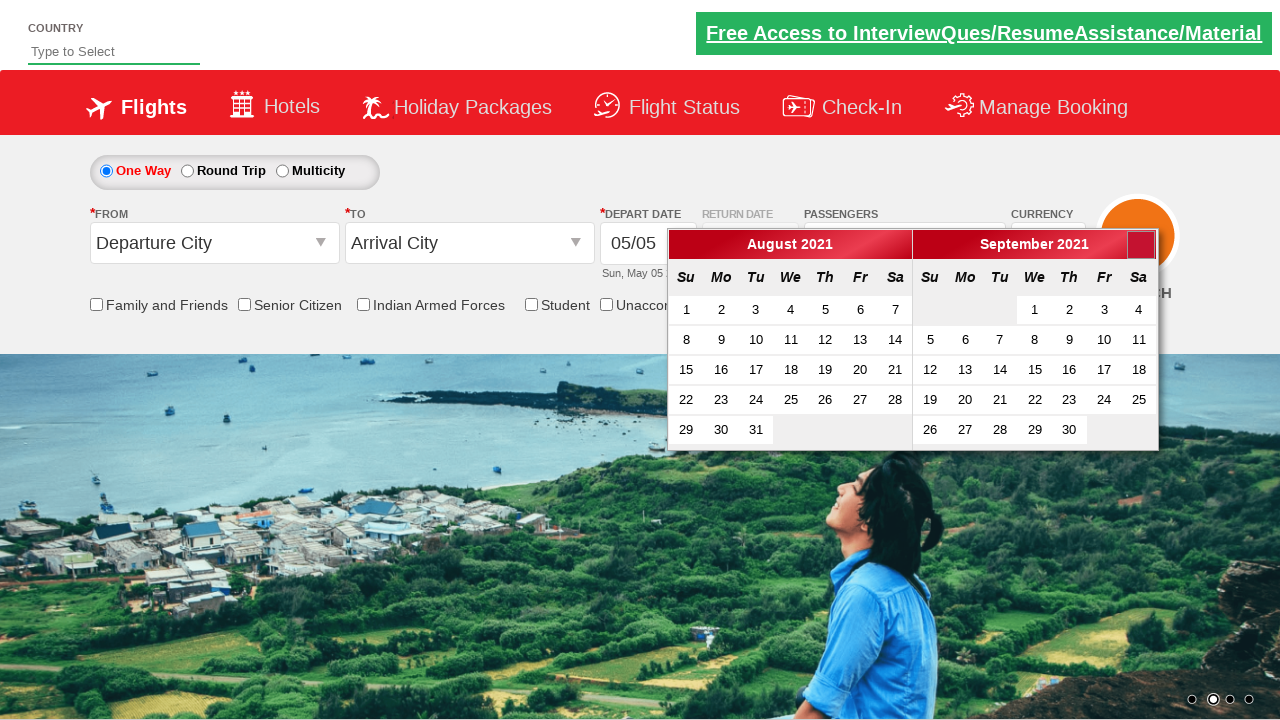

Retrieved current year from calendar display
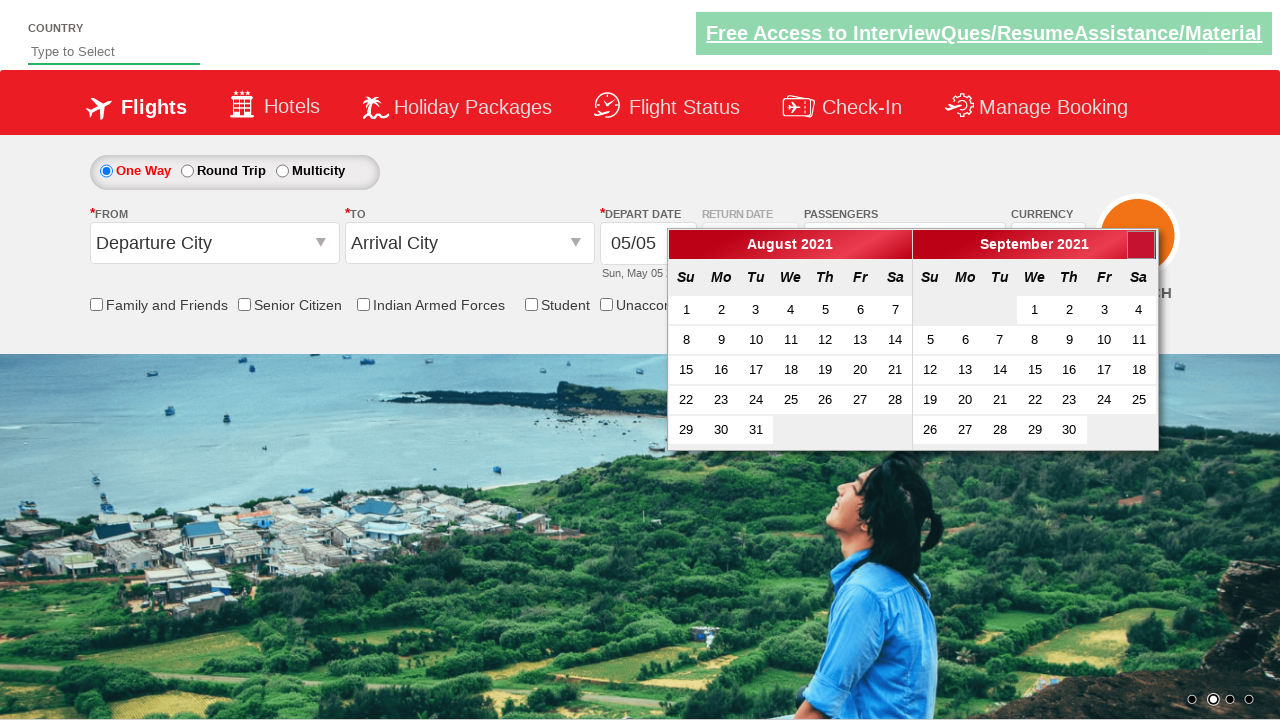

Retrieved current month from calendar display
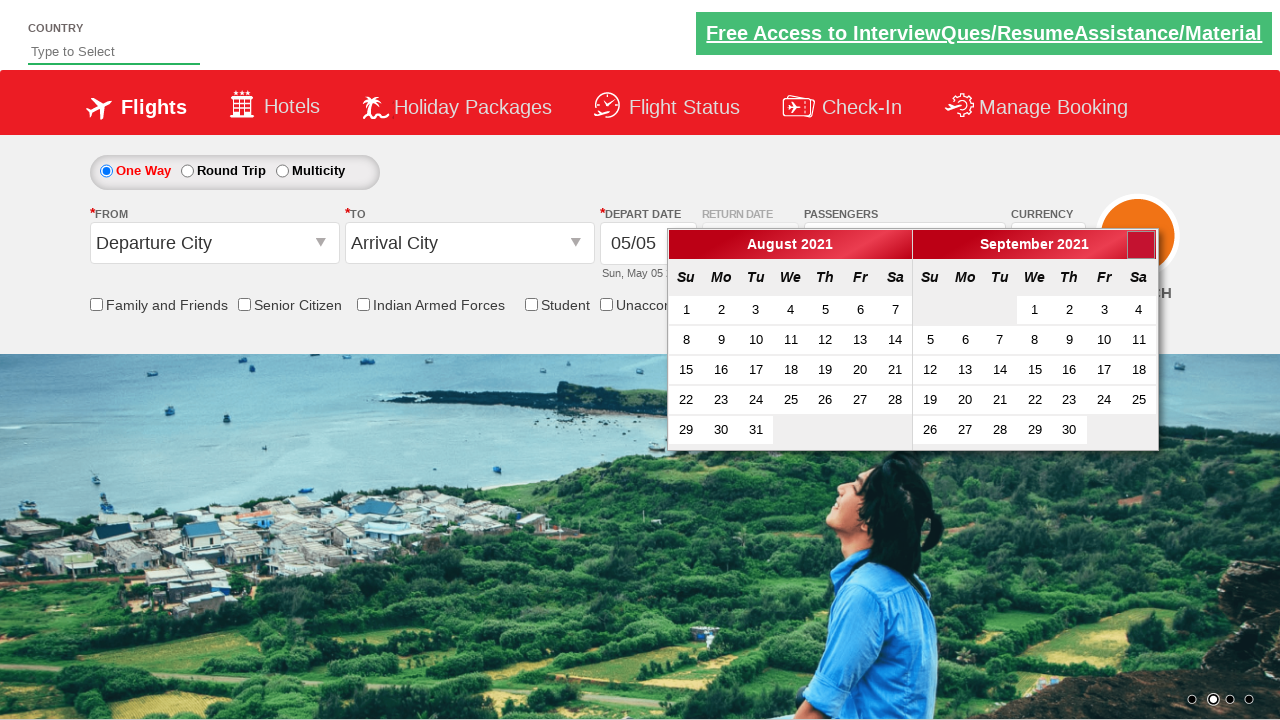

Navigated to next month (currently viewing August 2021) at (1141, 245) on a[data-handler='next']
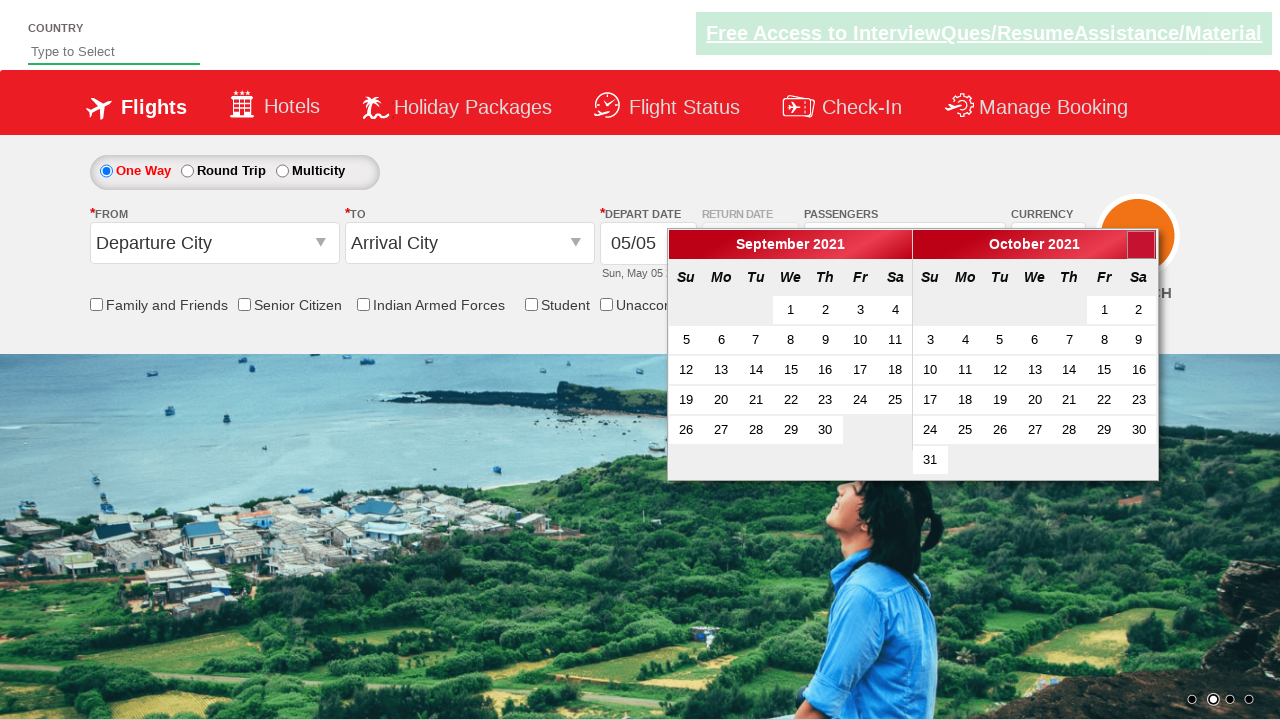

Retrieved current year from calendar display
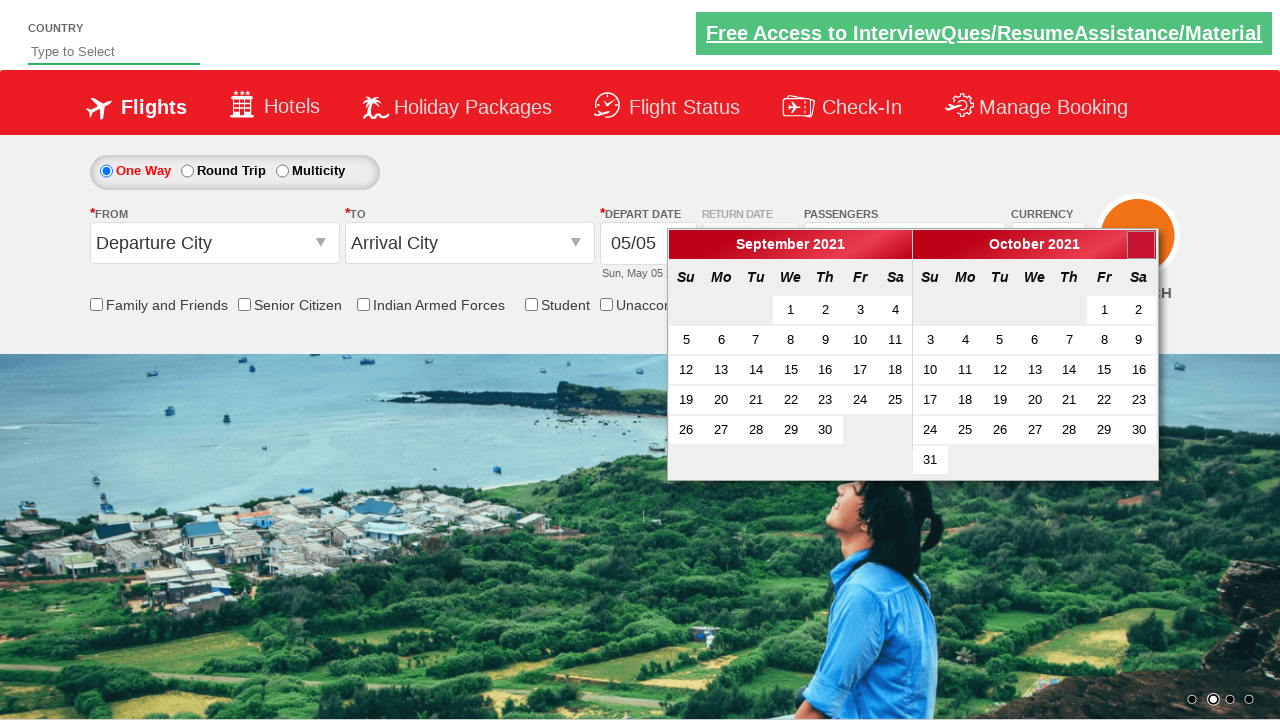

Retrieved current month from calendar display
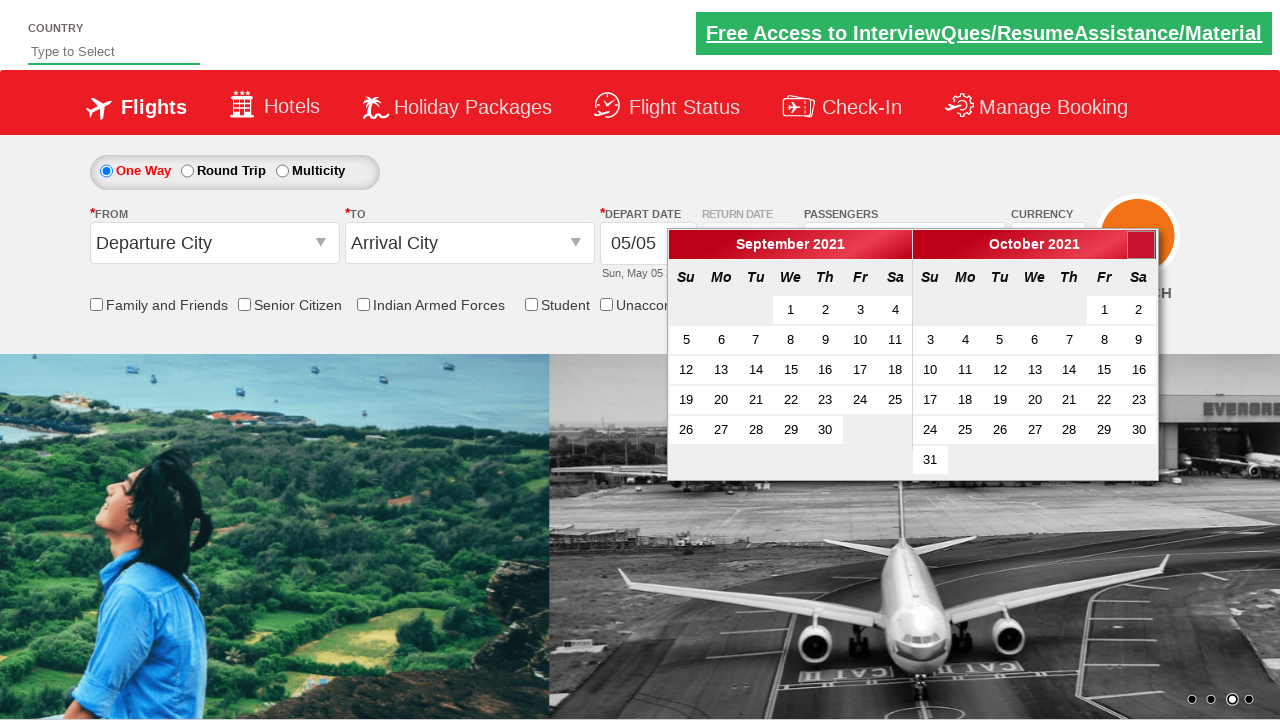

Navigated to next month (currently viewing September 2021) at (1141, 245) on a[data-handler='next']
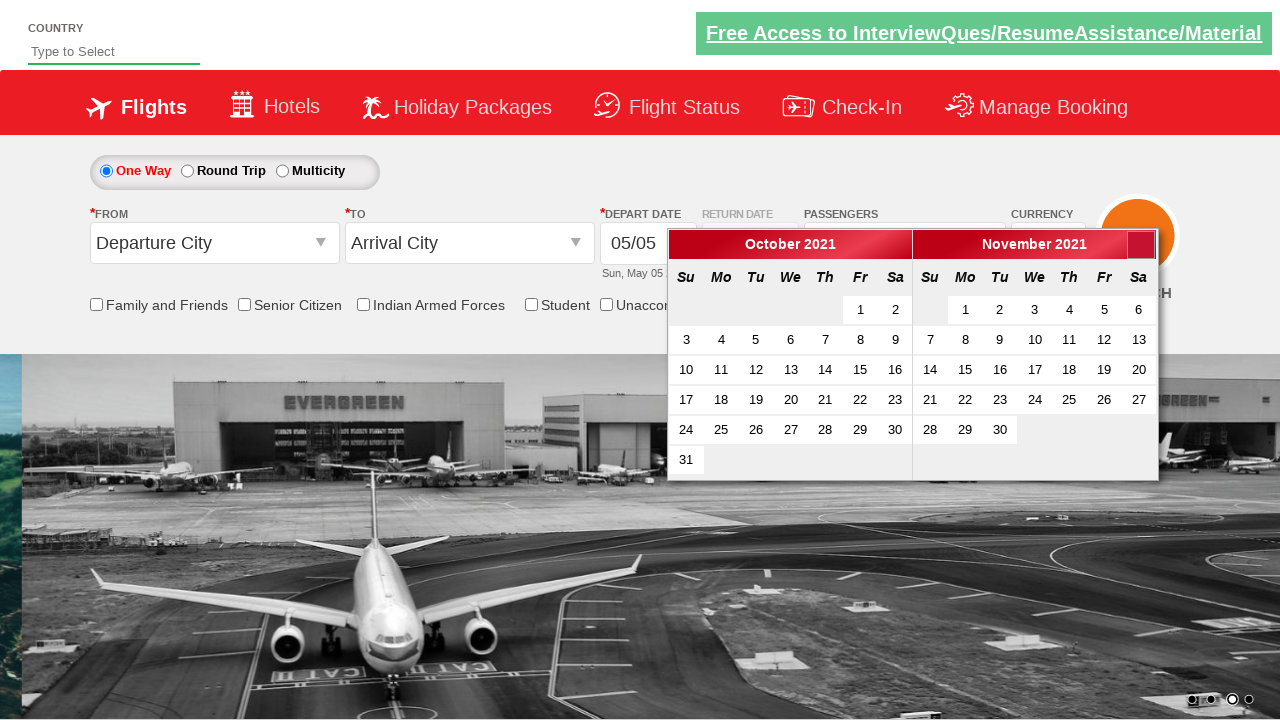

Retrieved current year from calendar display
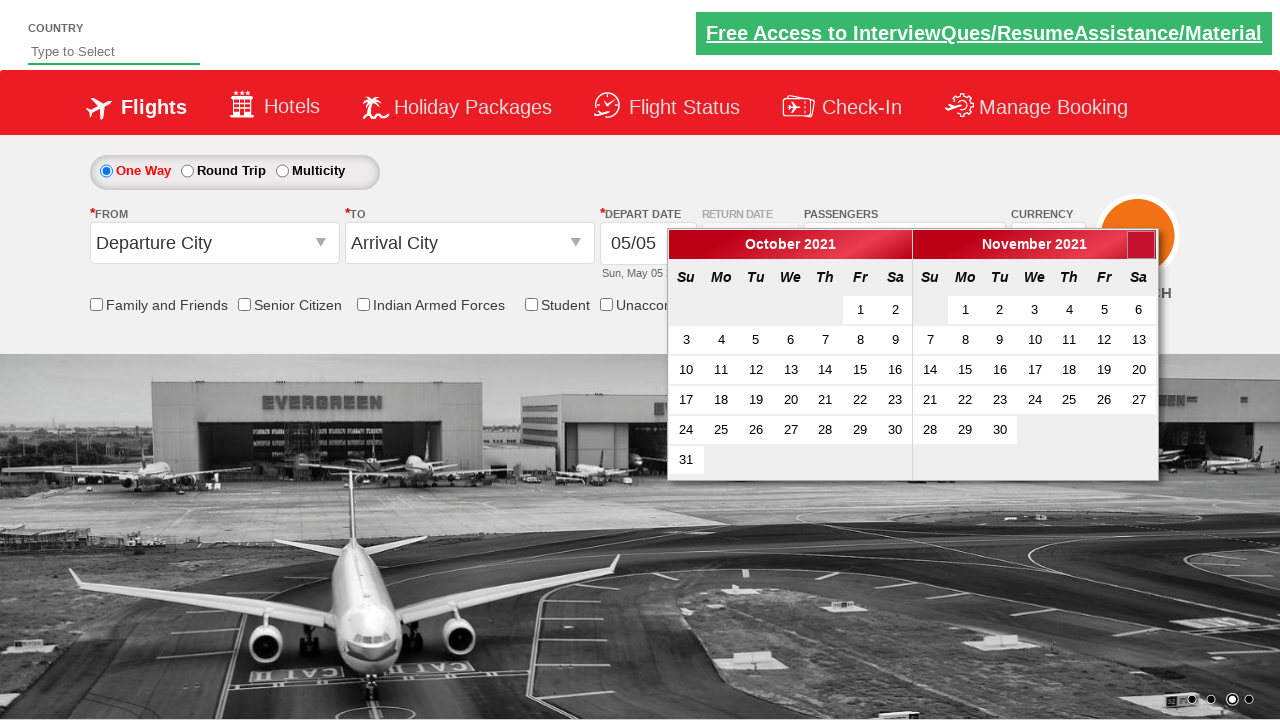

Retrieved current month from calendar display
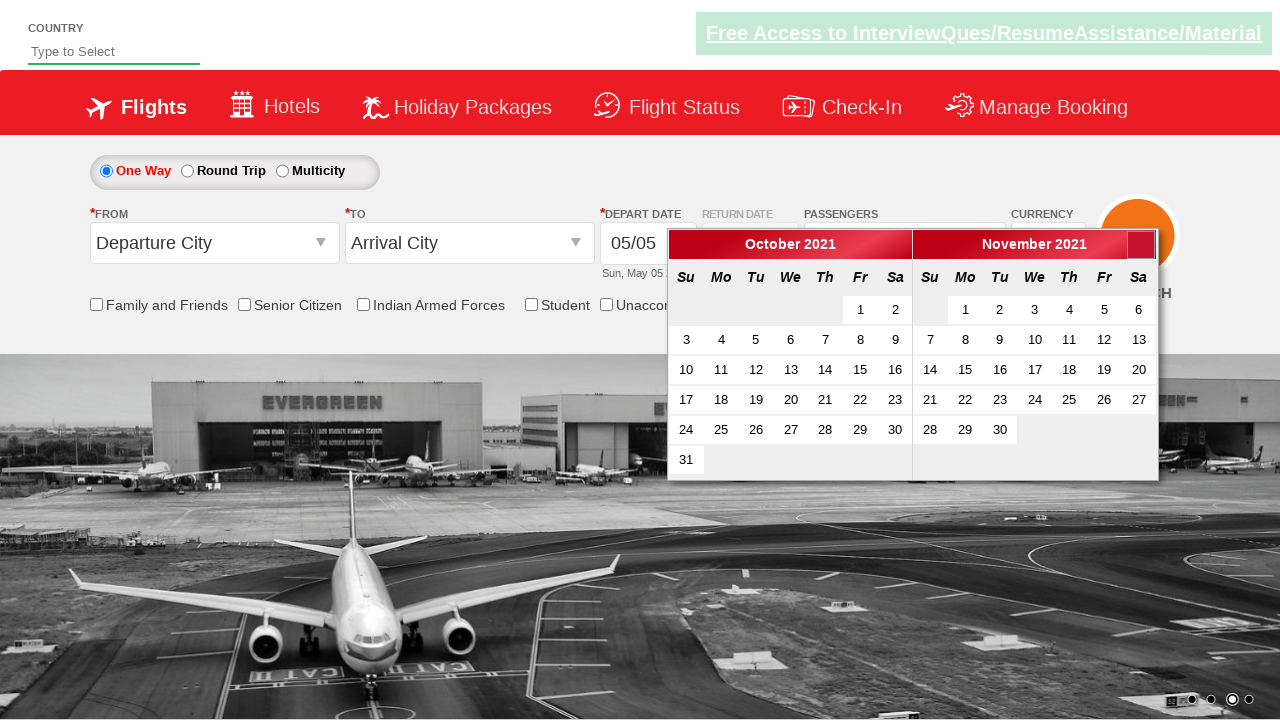

Navigated to next month (currently viewing October 2021) at (1141, 245) on a[data-handler='next']
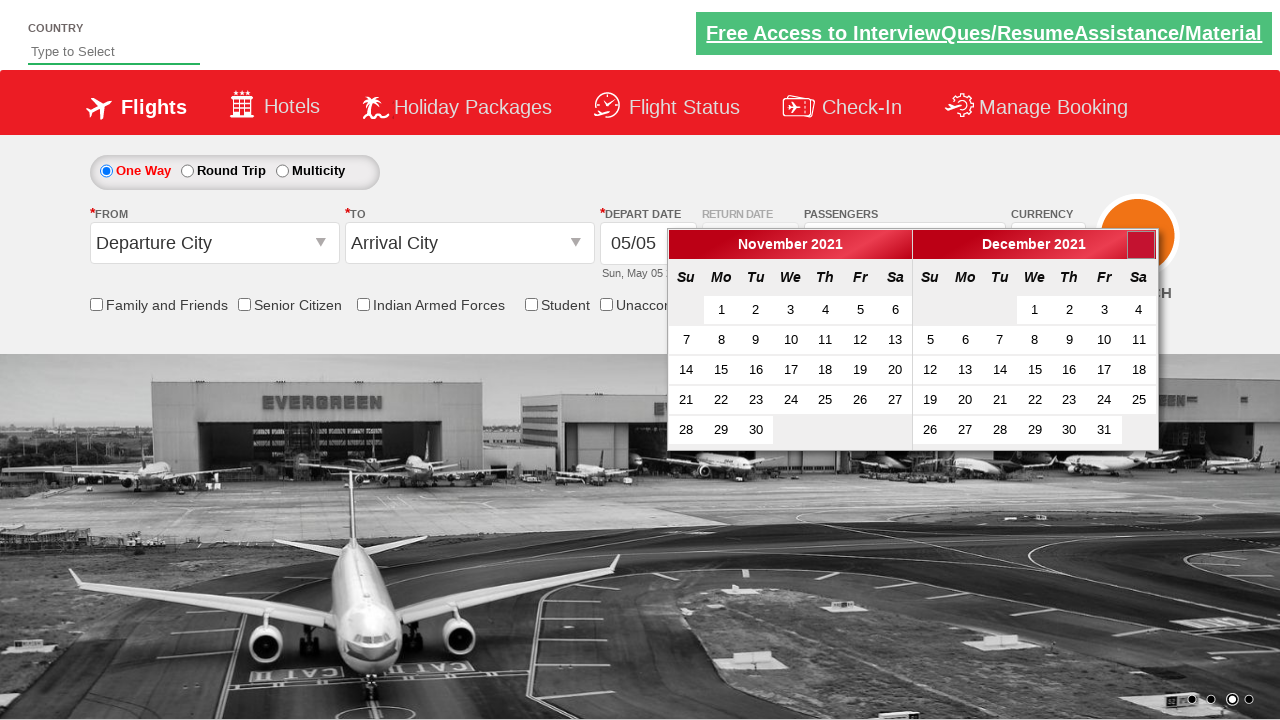

Retrieved current year from calendar display
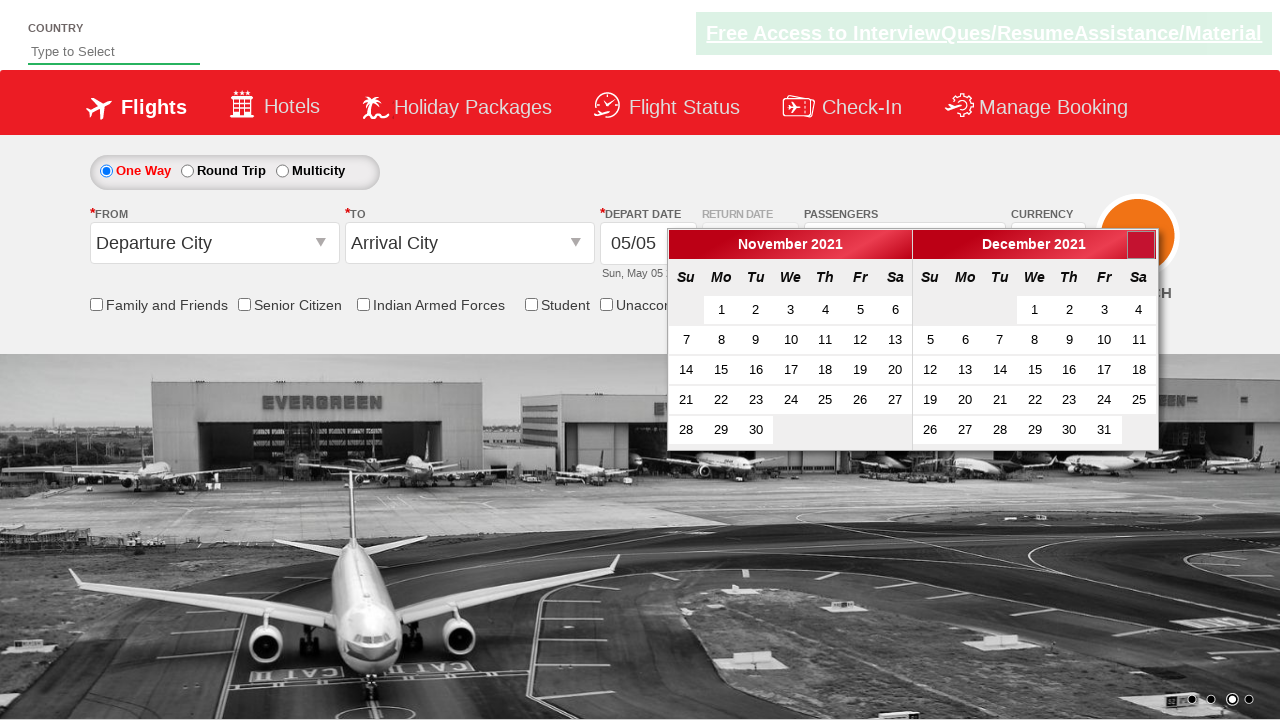

Retrieved current month from calendar display
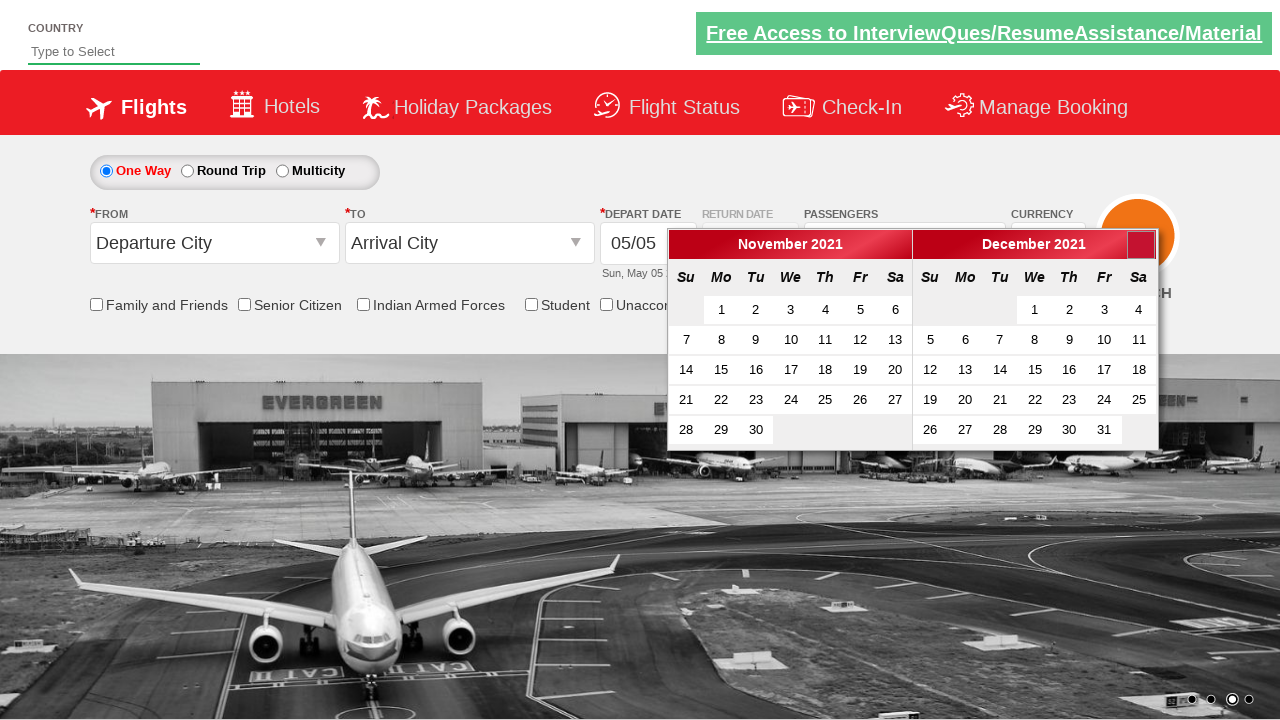

Navigated to next month (currently viewing November 2021) at (1141, 245) on a[data-handler='next']
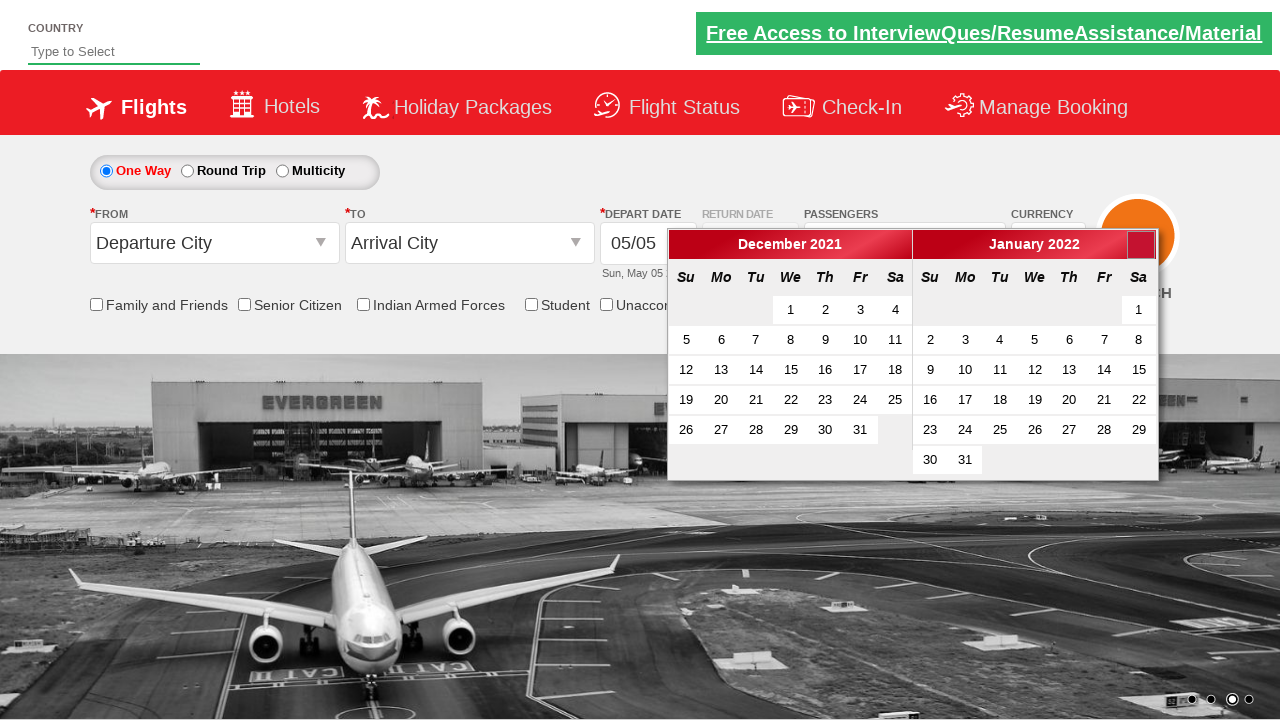

Retrieved current year from calendar display
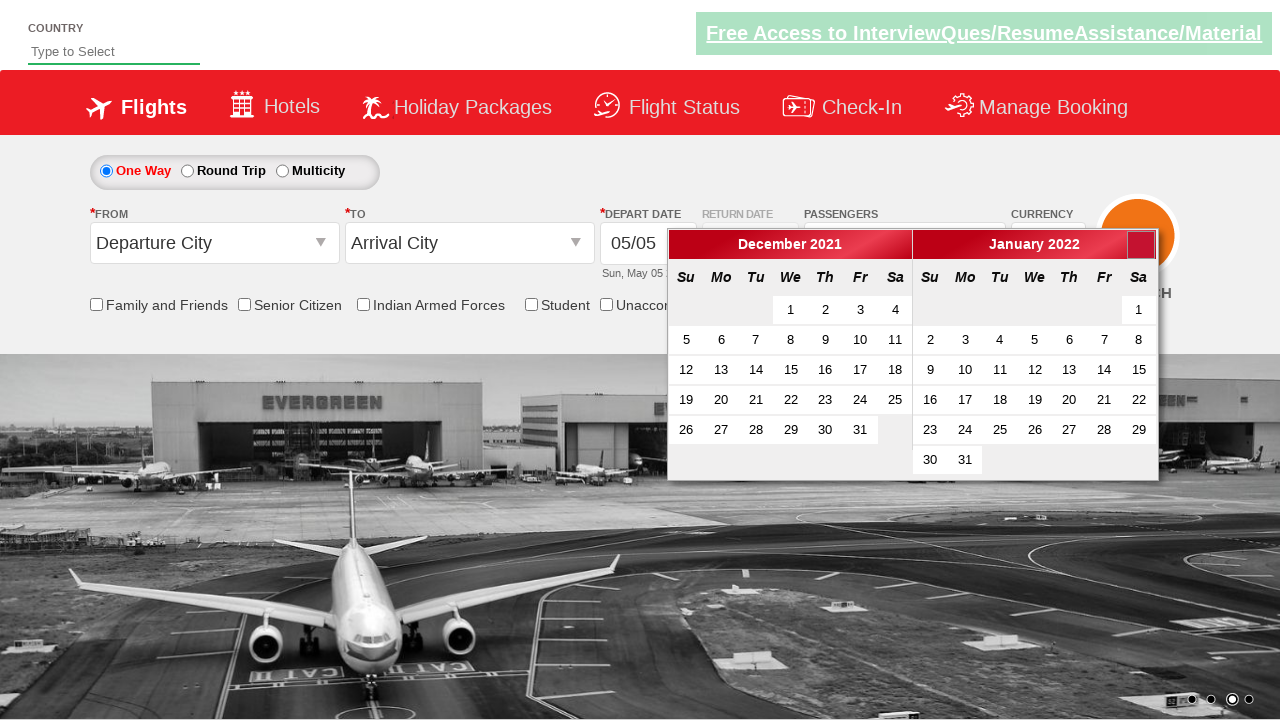

Retrieved current month from calendar display
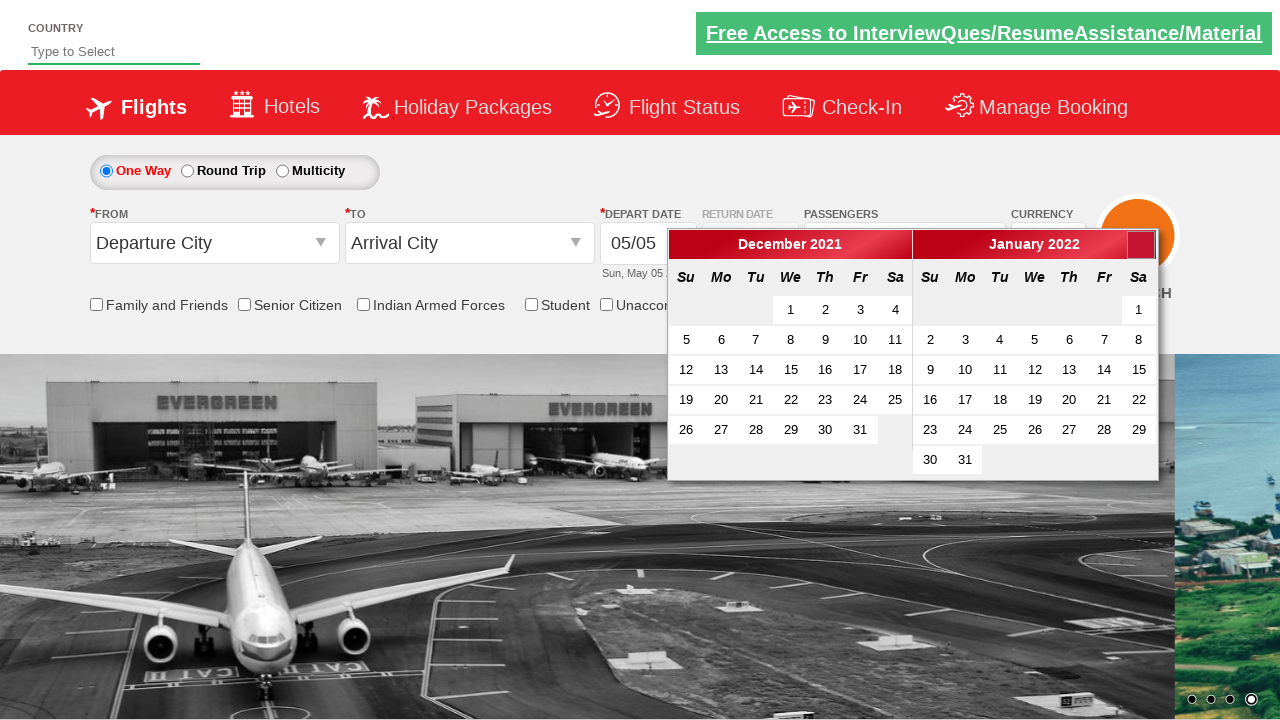

Navigated to next month (currently viewing December 2021) at (1141, 245) on a[data-handler='next']
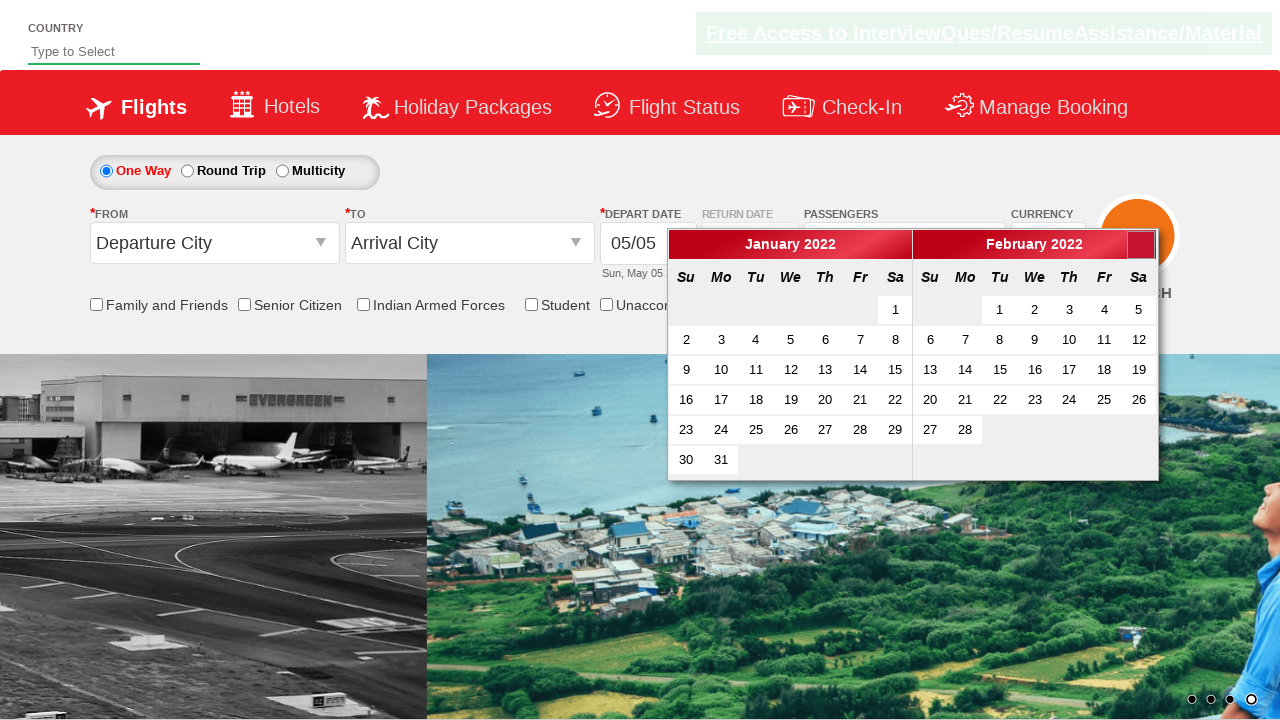

Retrieved current year from calendar display
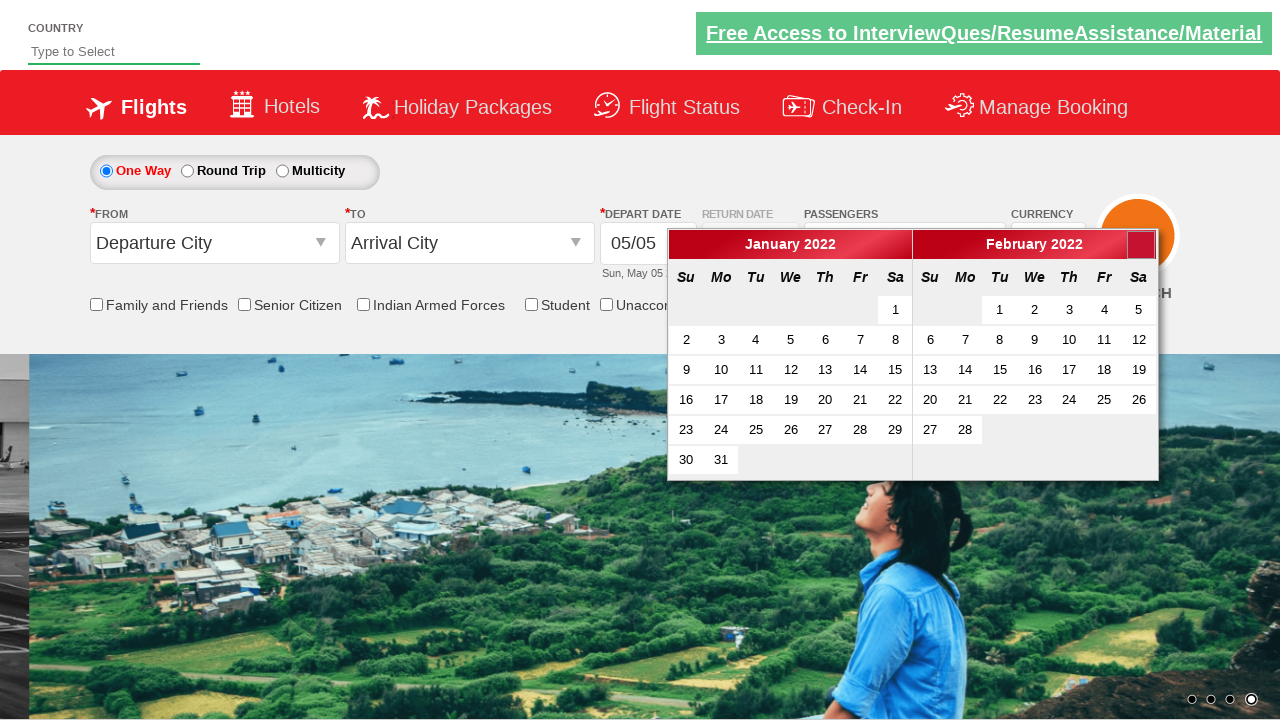

Retrieved current month from calendar display
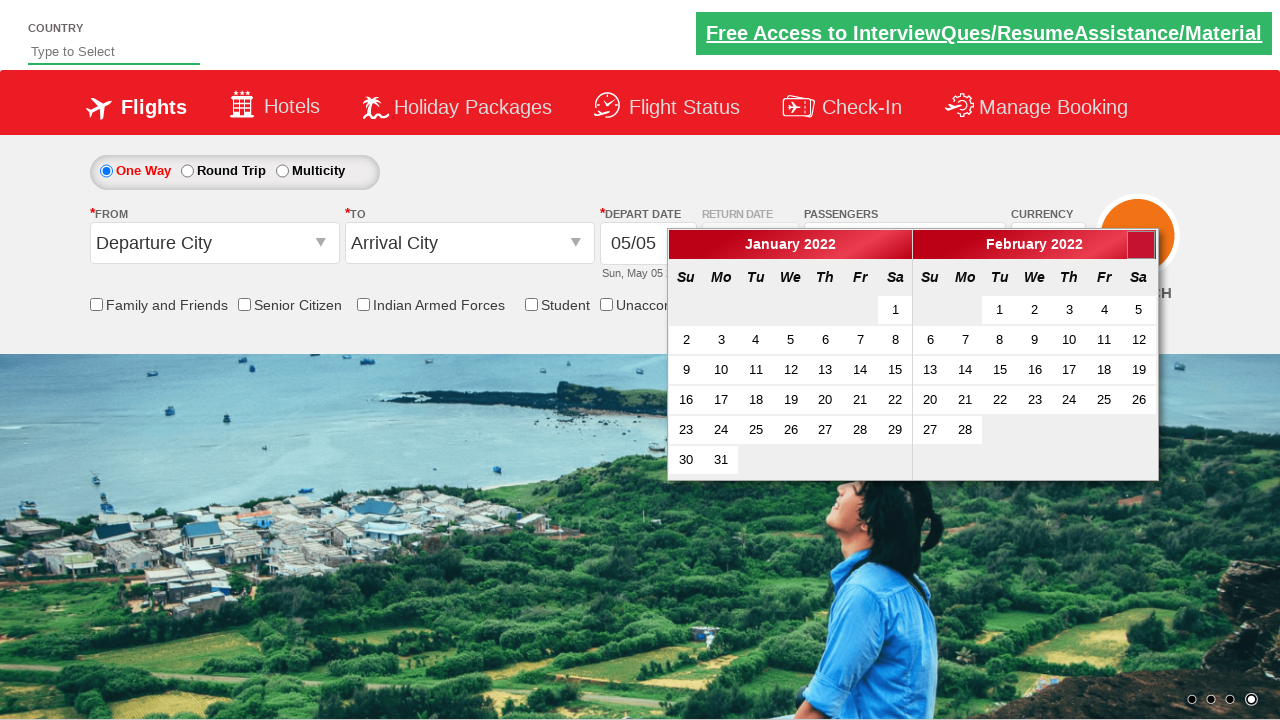

Navigated to next month (currently viewing January 2022) at (1141, 245) on a[data-handler='next']
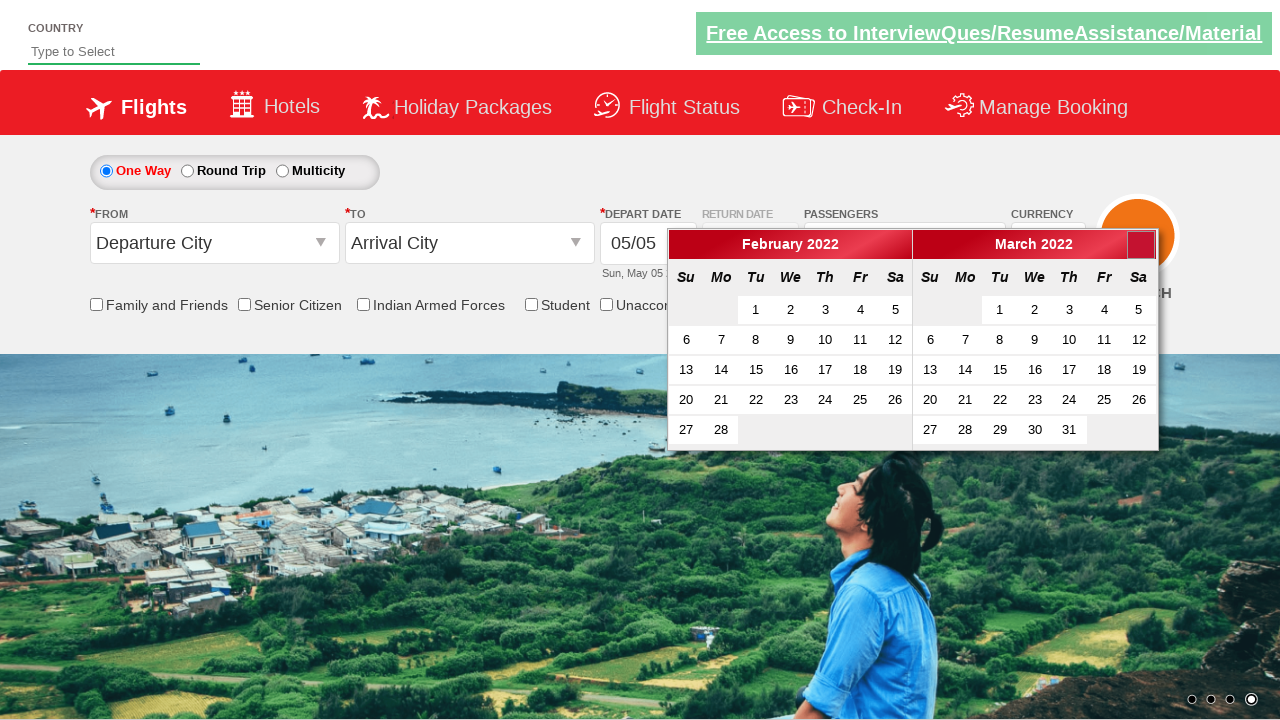

Retrieved current year from calendar display
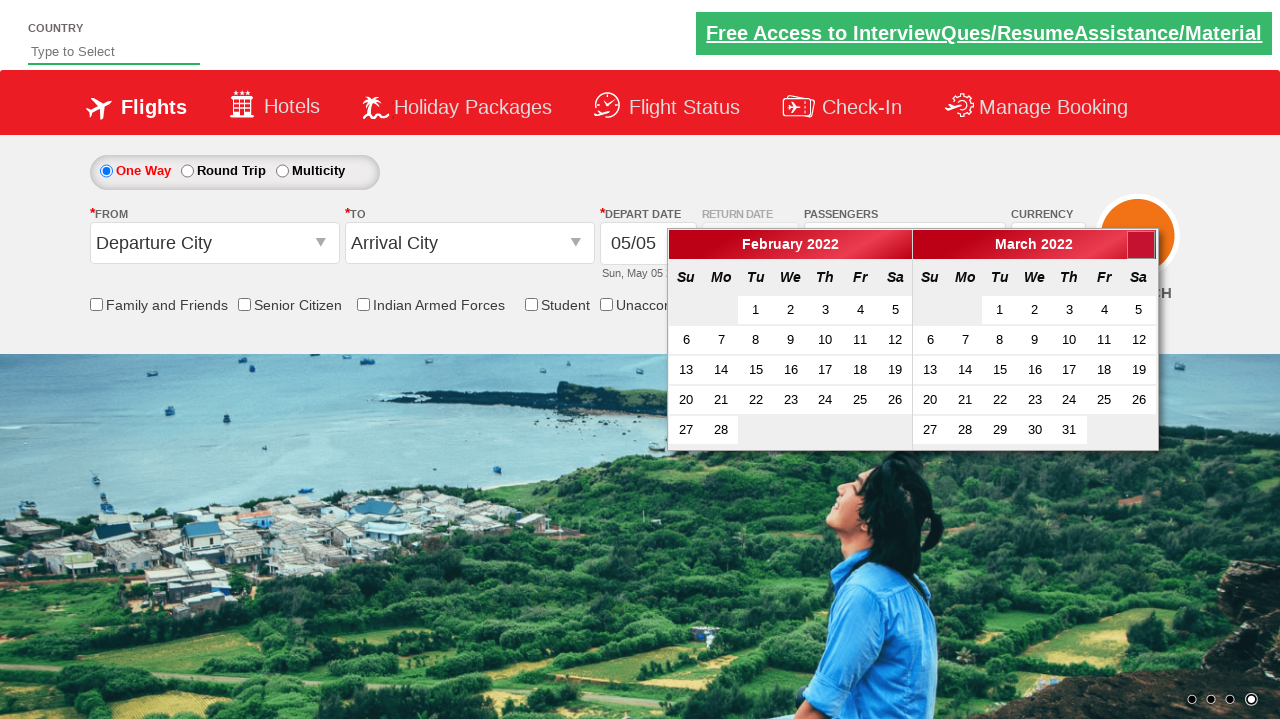

Retrieved current month from calendar display
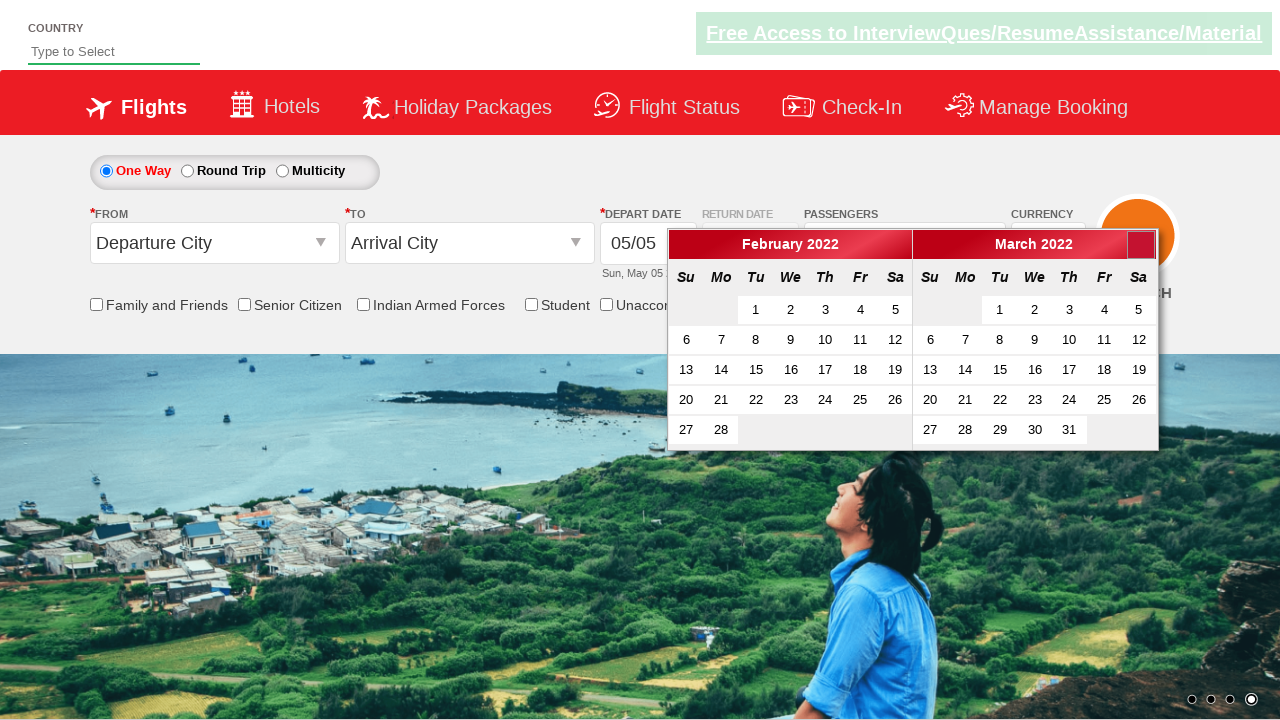

Navigated to next month (currently viewing February 2022) at (1141, 245) on a[data-handler='next']
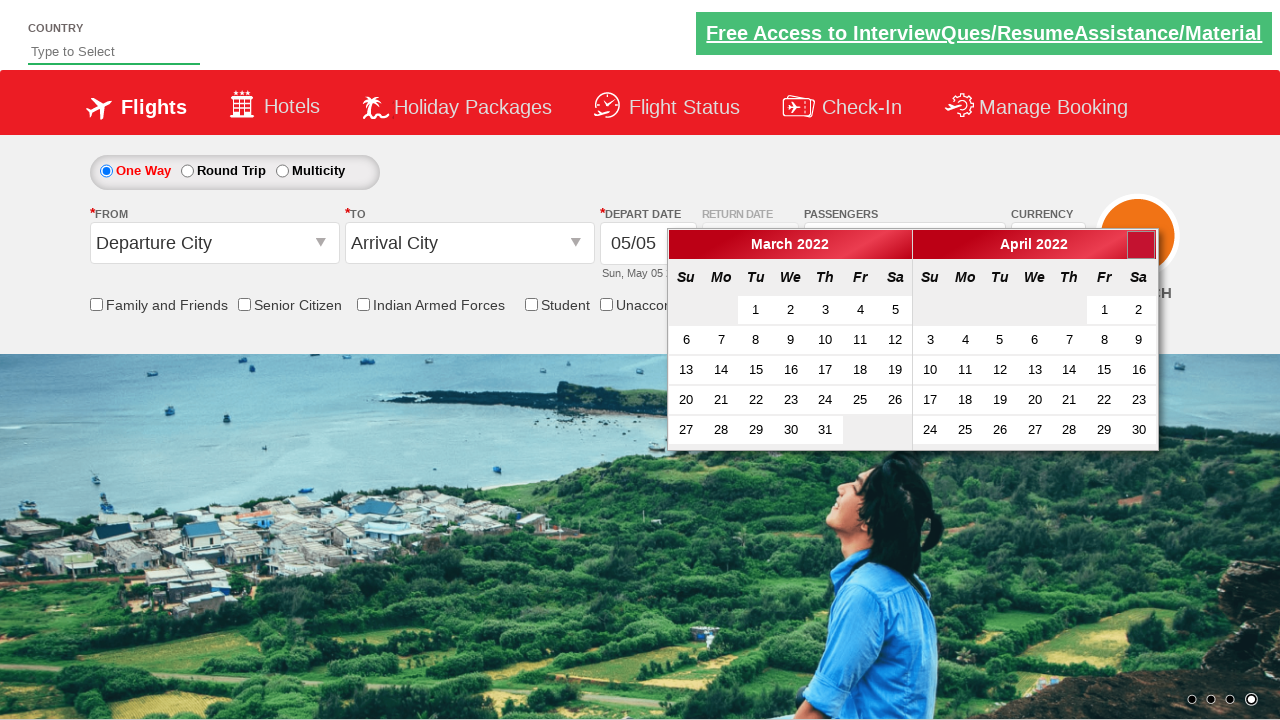

Retrieved current year from calendar display
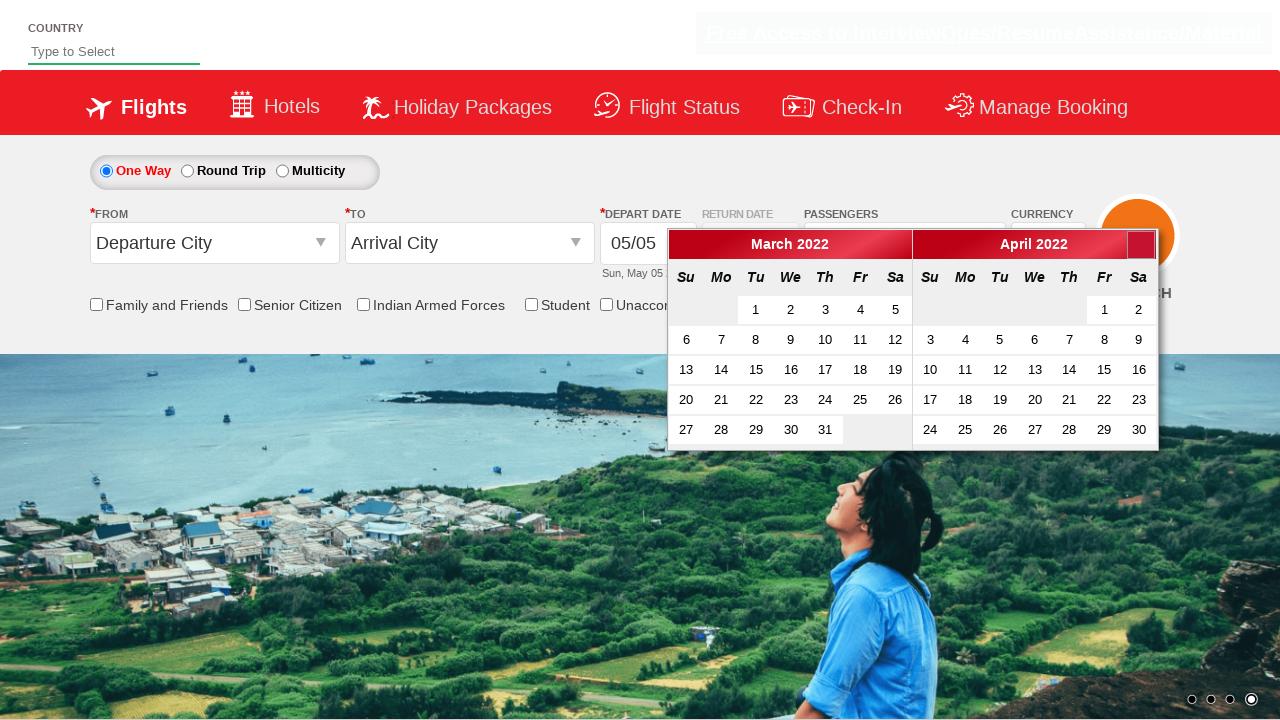

Retrieved current month from calendar display
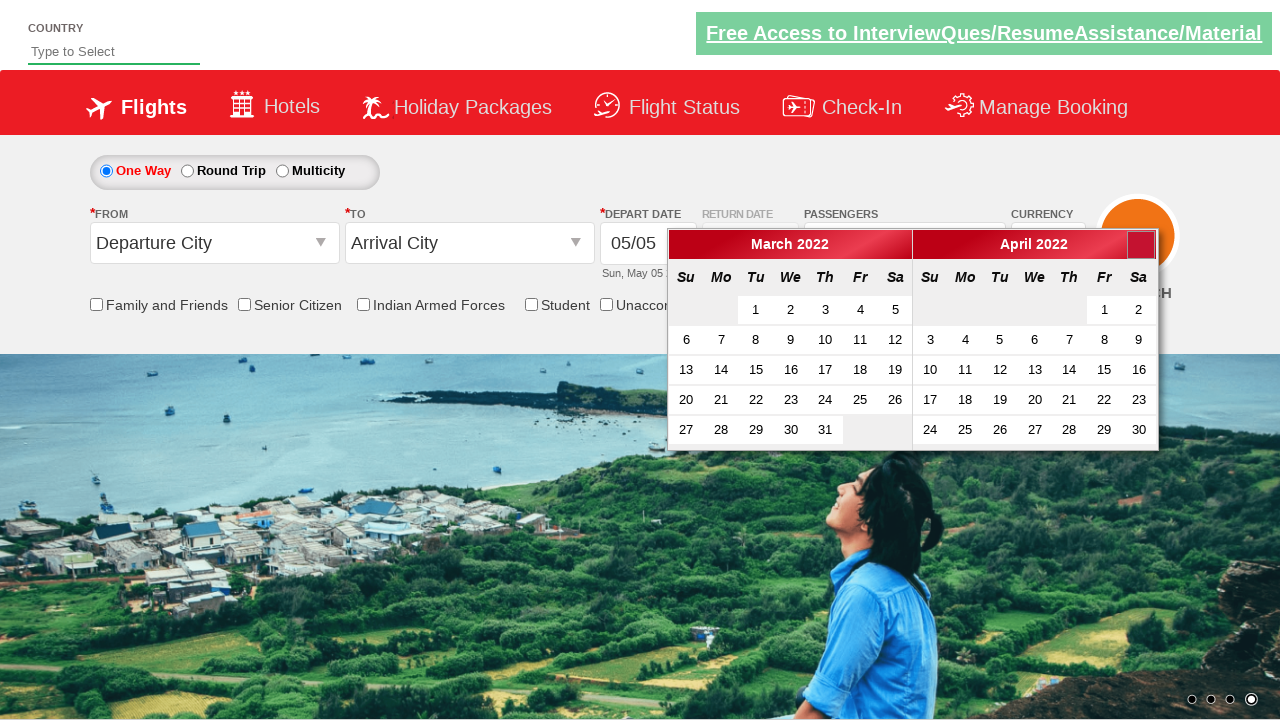

Navigated to next month (currently viewing March 2022) at (1141, 245) on a[data-handler='next']
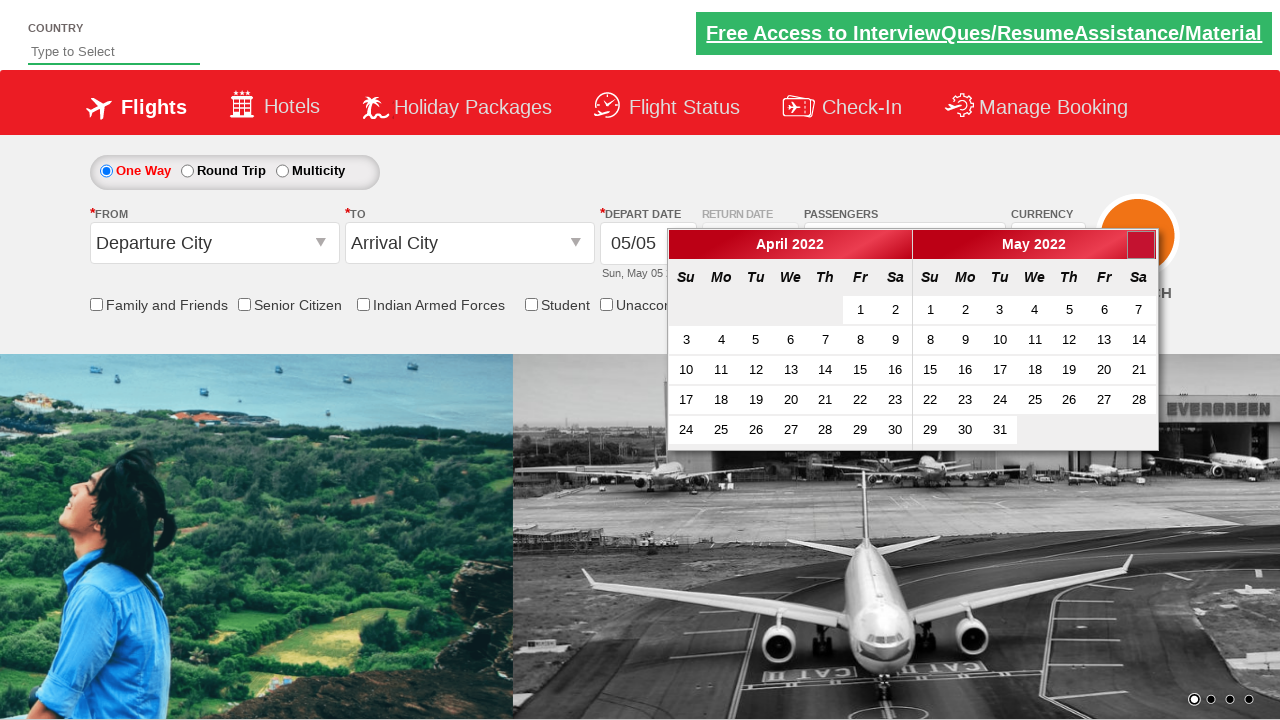

Retrieved current year from calendar display
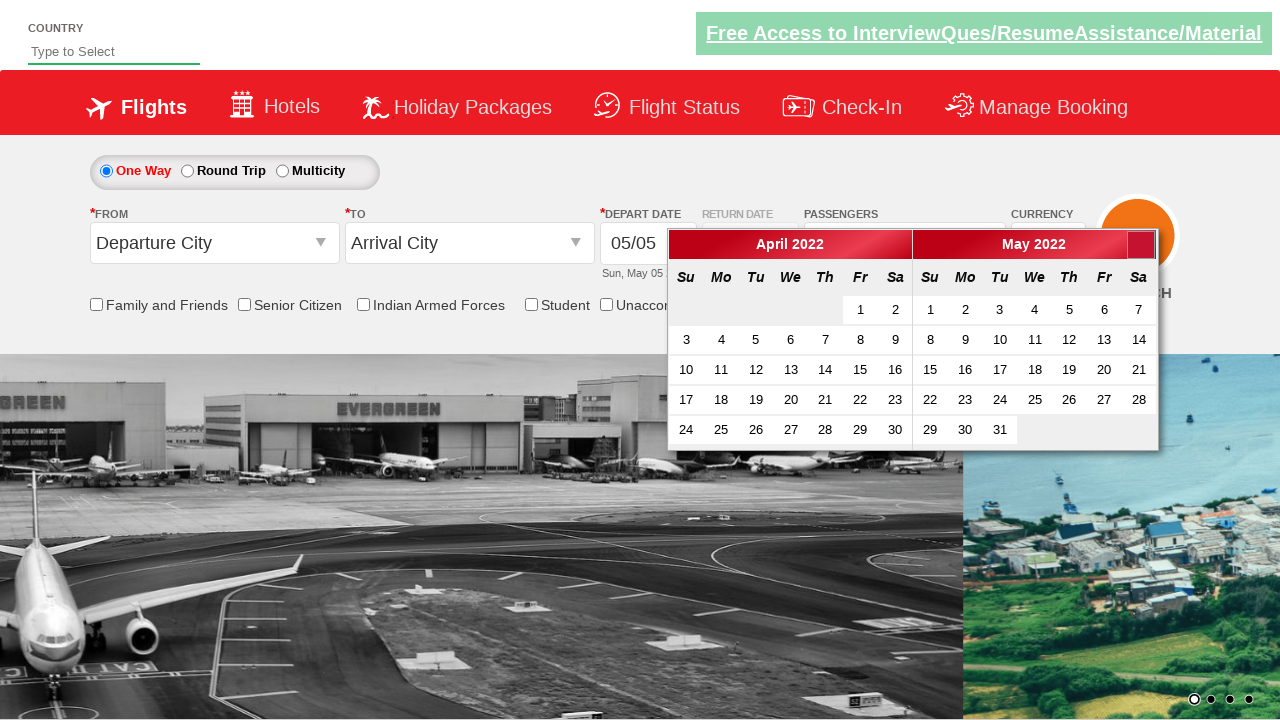

Retrieved current month from calendar display
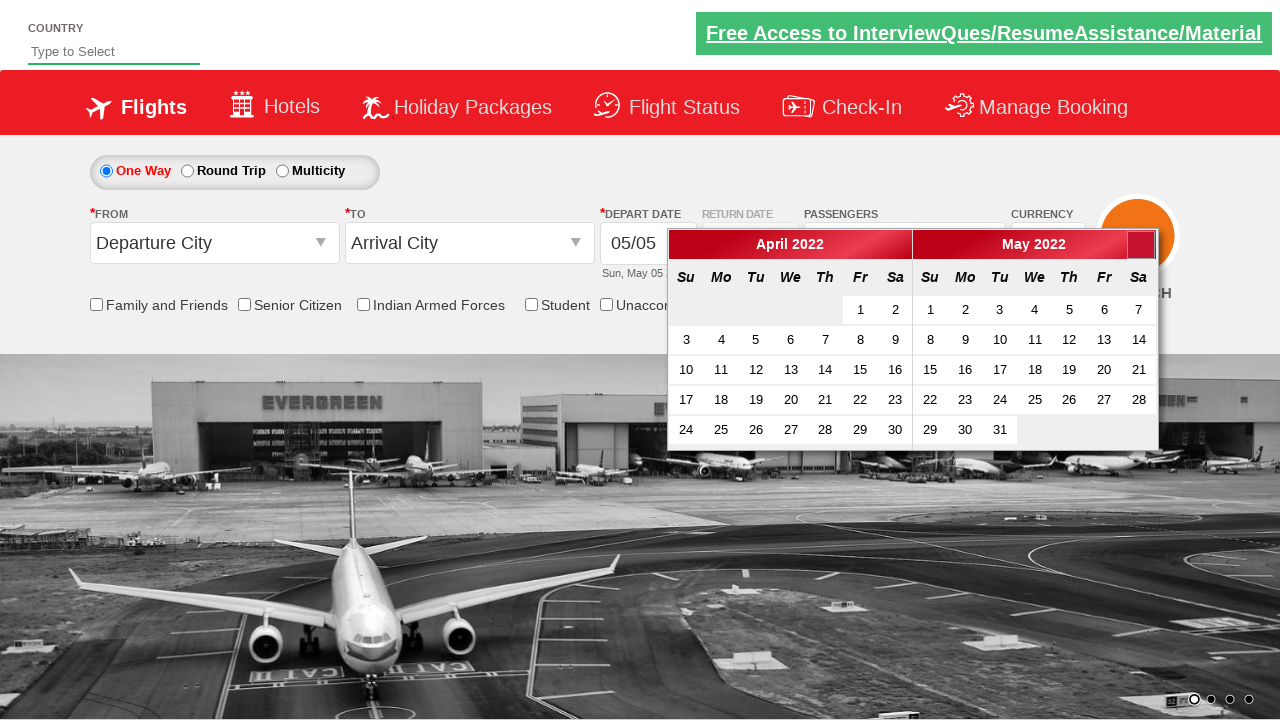

Navigated to next month (currently viewing April 2022) at (1141, 245) on a[data-handler='next']
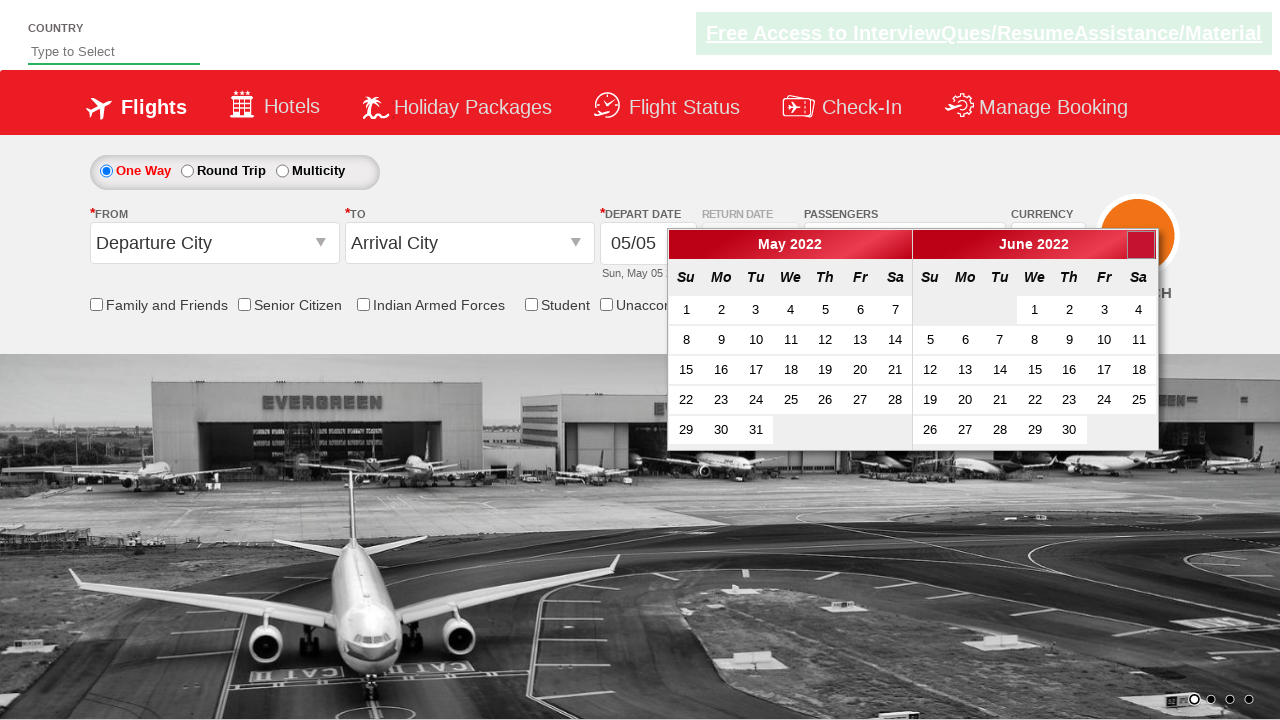

Retrieved current year from calendar display
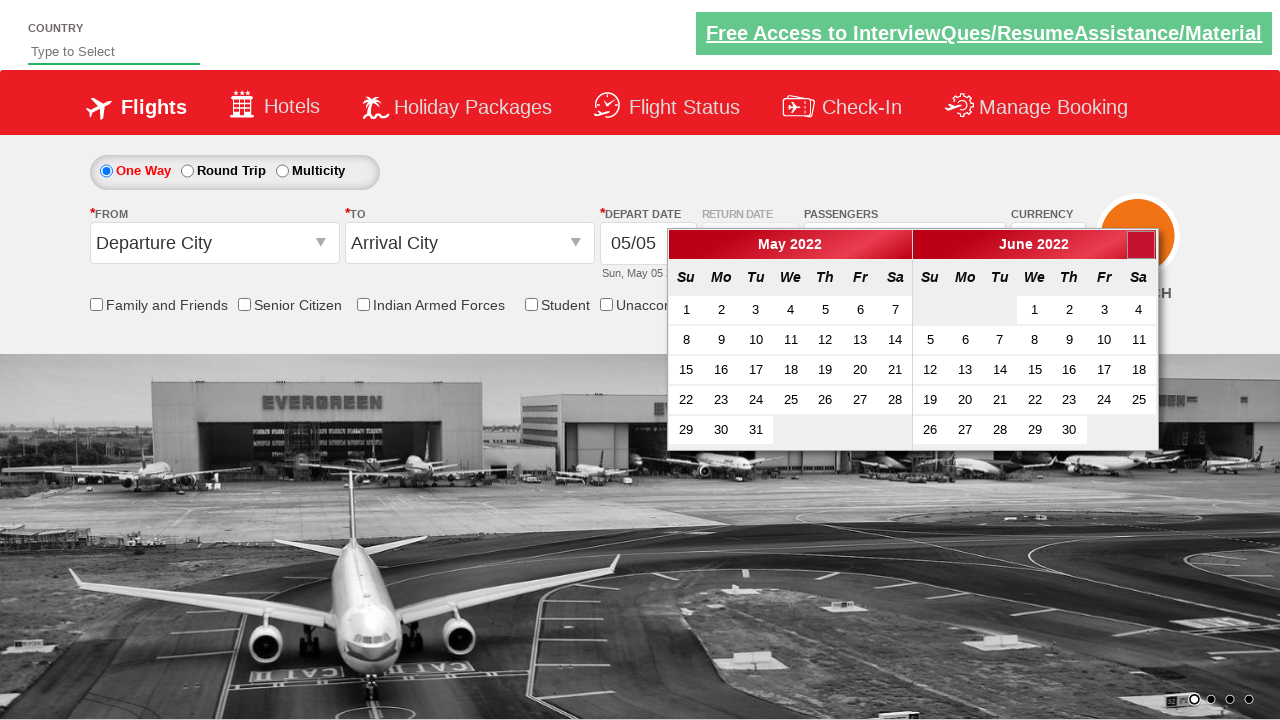

Retrieved current month from calendar display
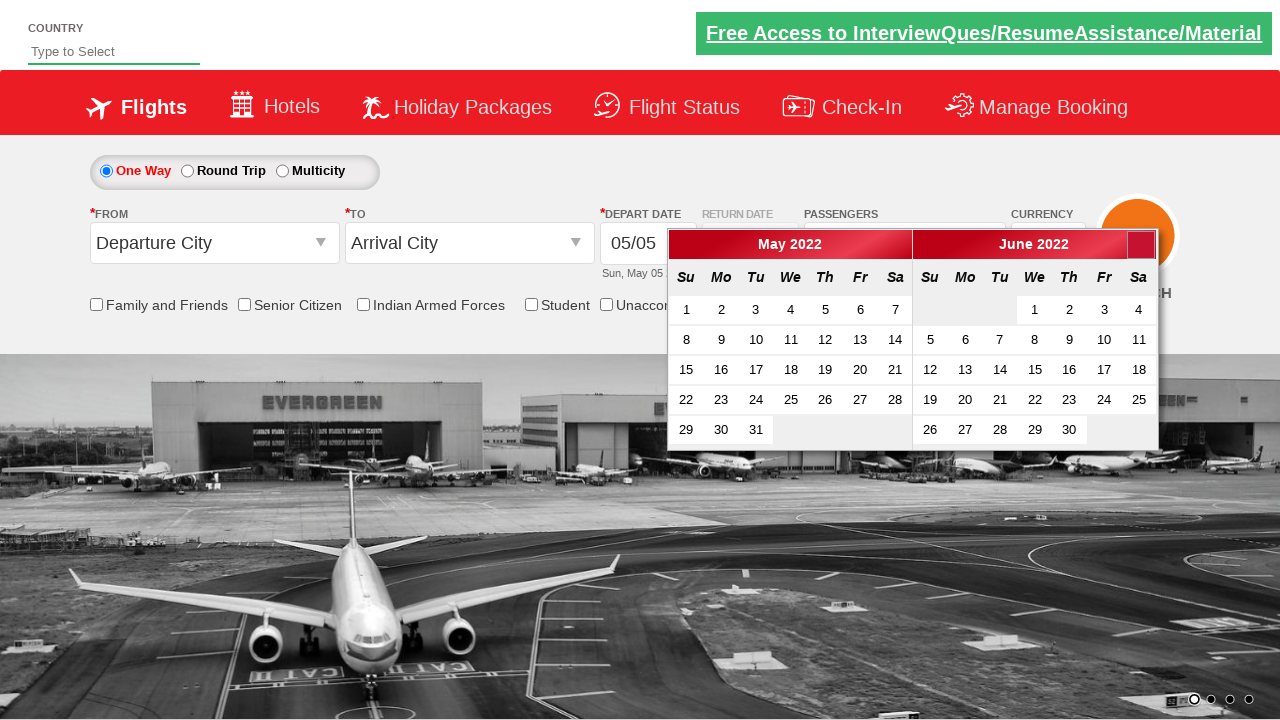

Navigated to next month (currently viewing May 2022) at (1141, 245) on a[data-handler='next']
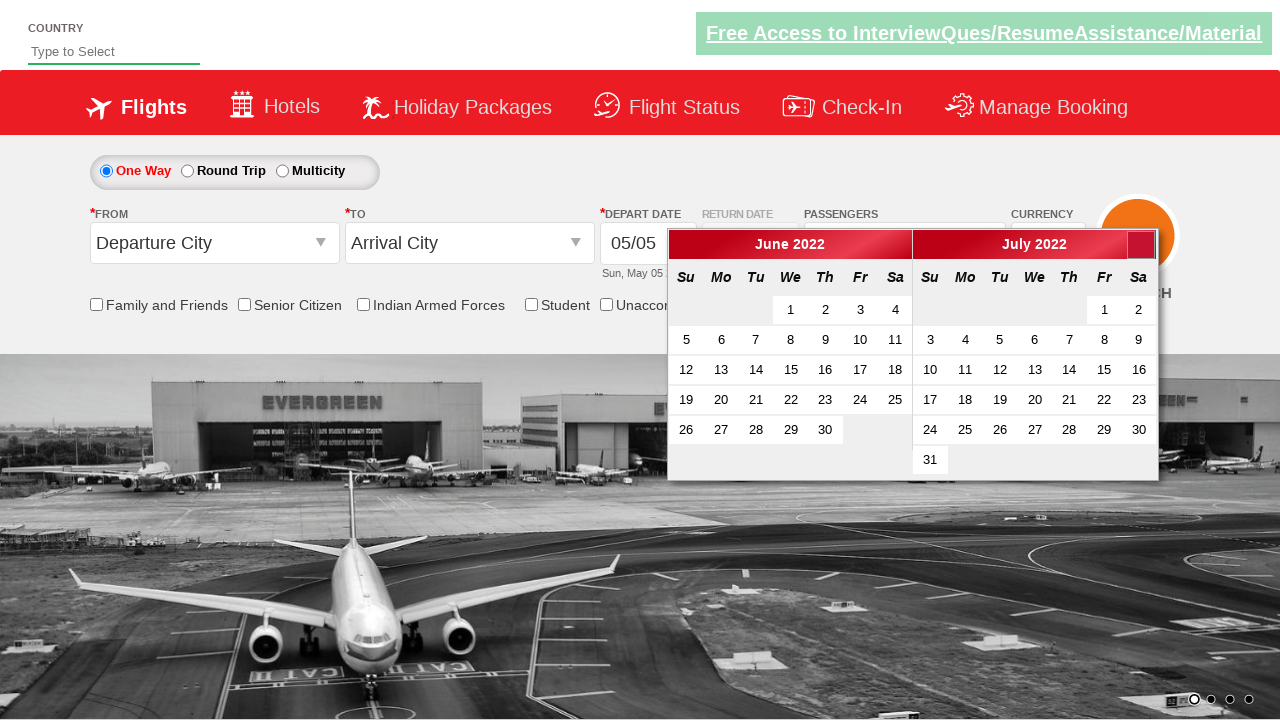

Retrieved current year from calendar display
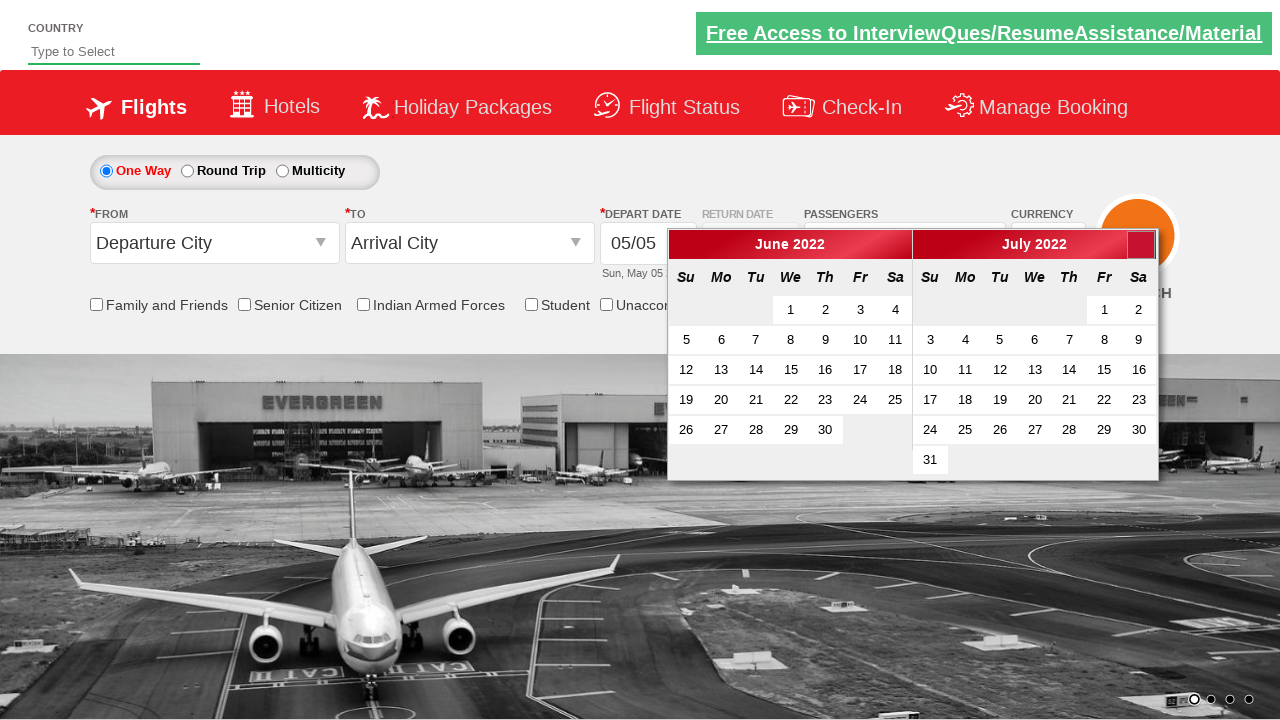

Retrieved current month from calendar display
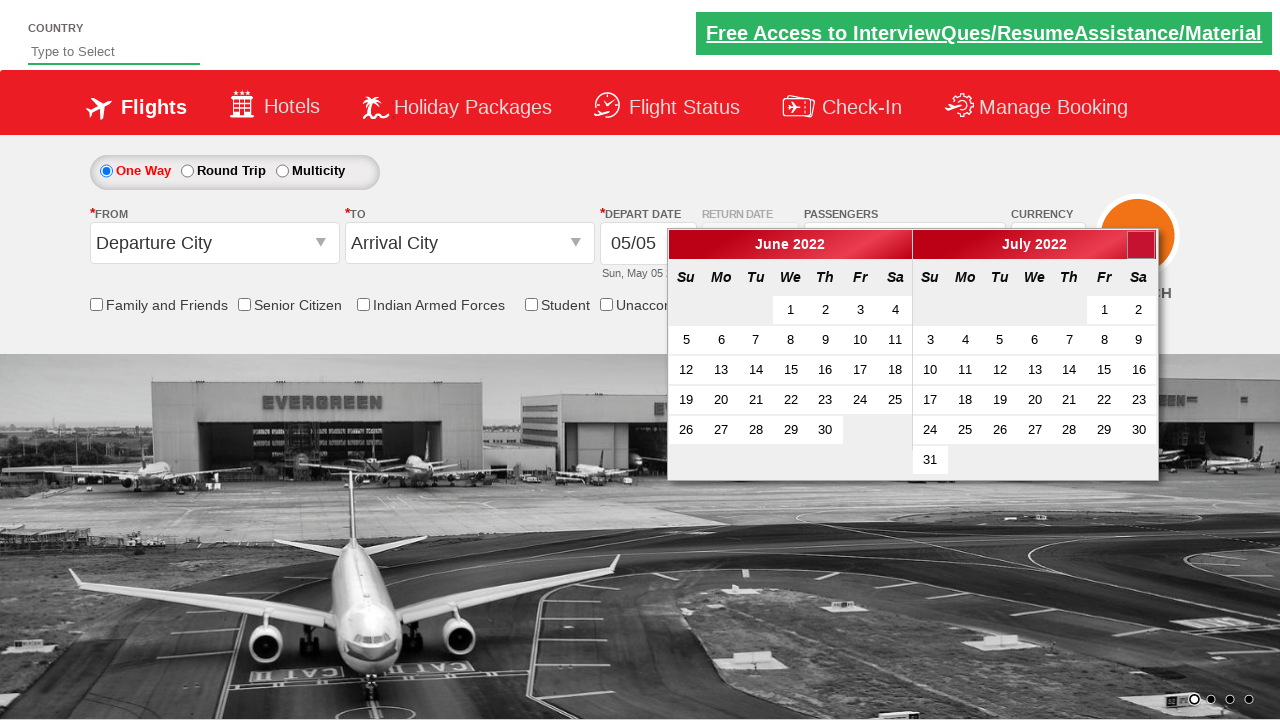

Navigated to next month (currently viewing June 2022) at (1141, 245) on a[data-handler='next']
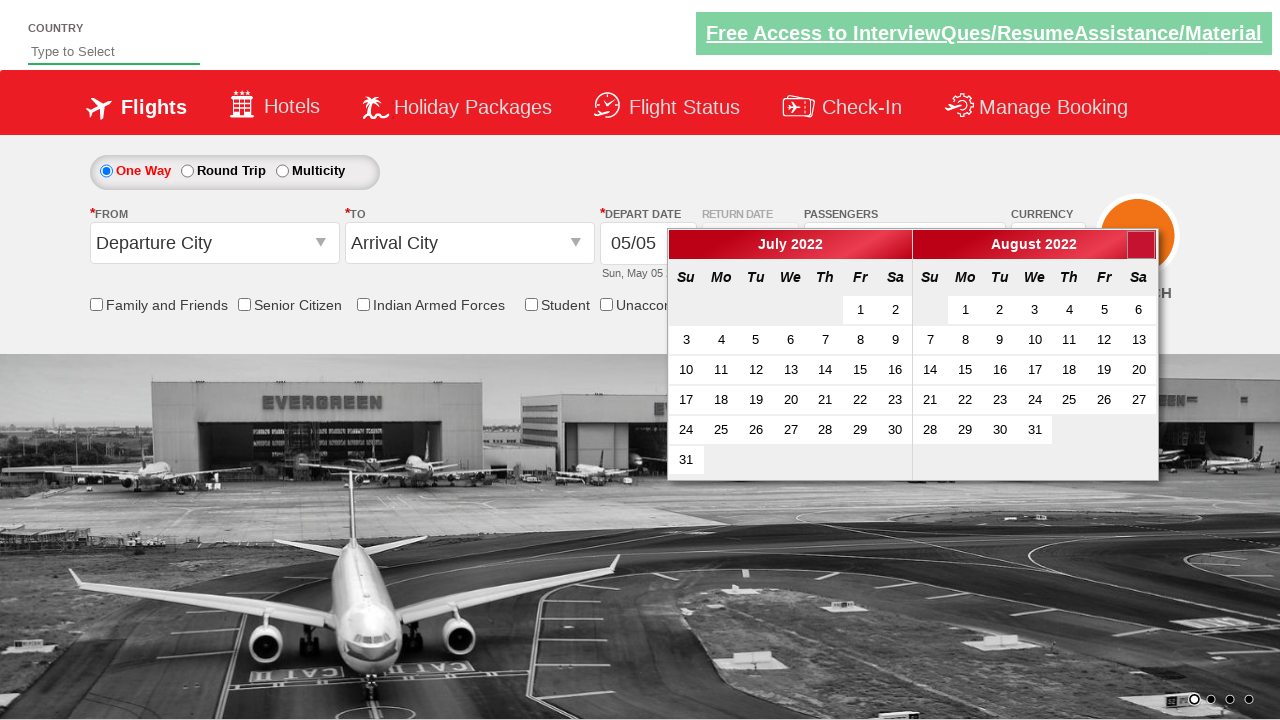

Retrieved current year from calendar display
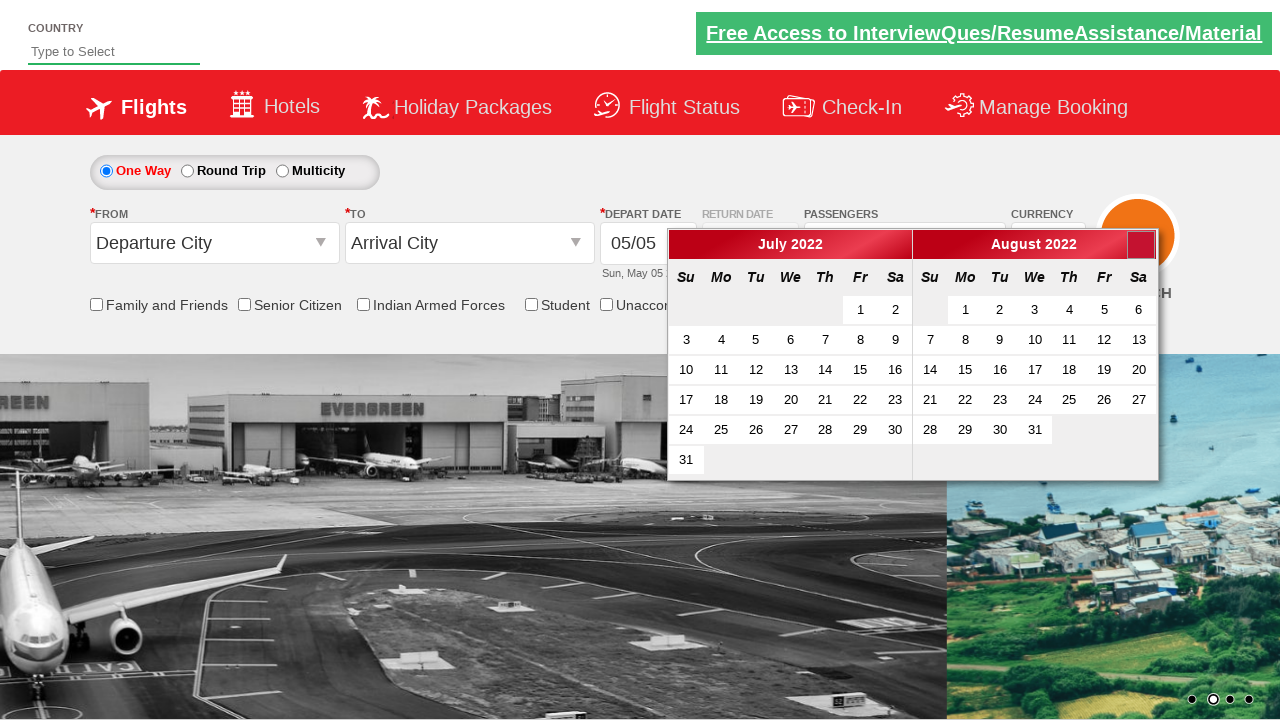

Retrieved current month from calendar display
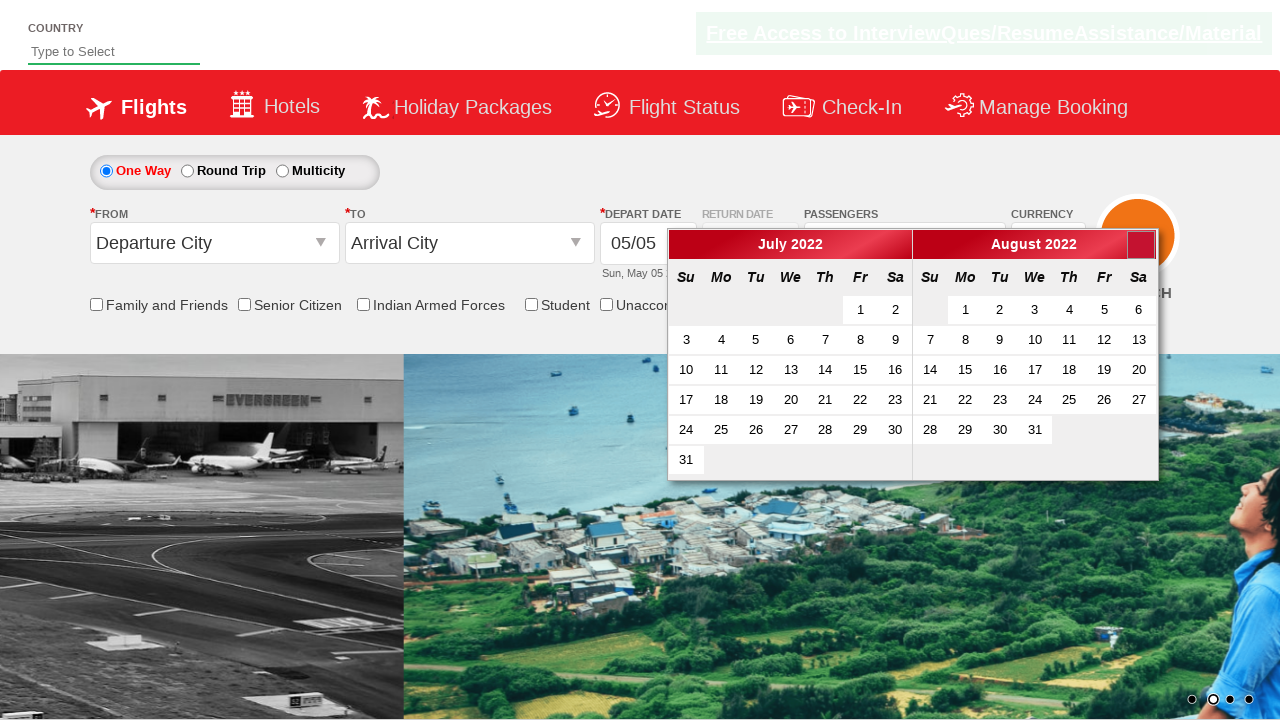

Navigated to next month (currently viewing July 2022) at (1141, 245) on a[data-handler='next']
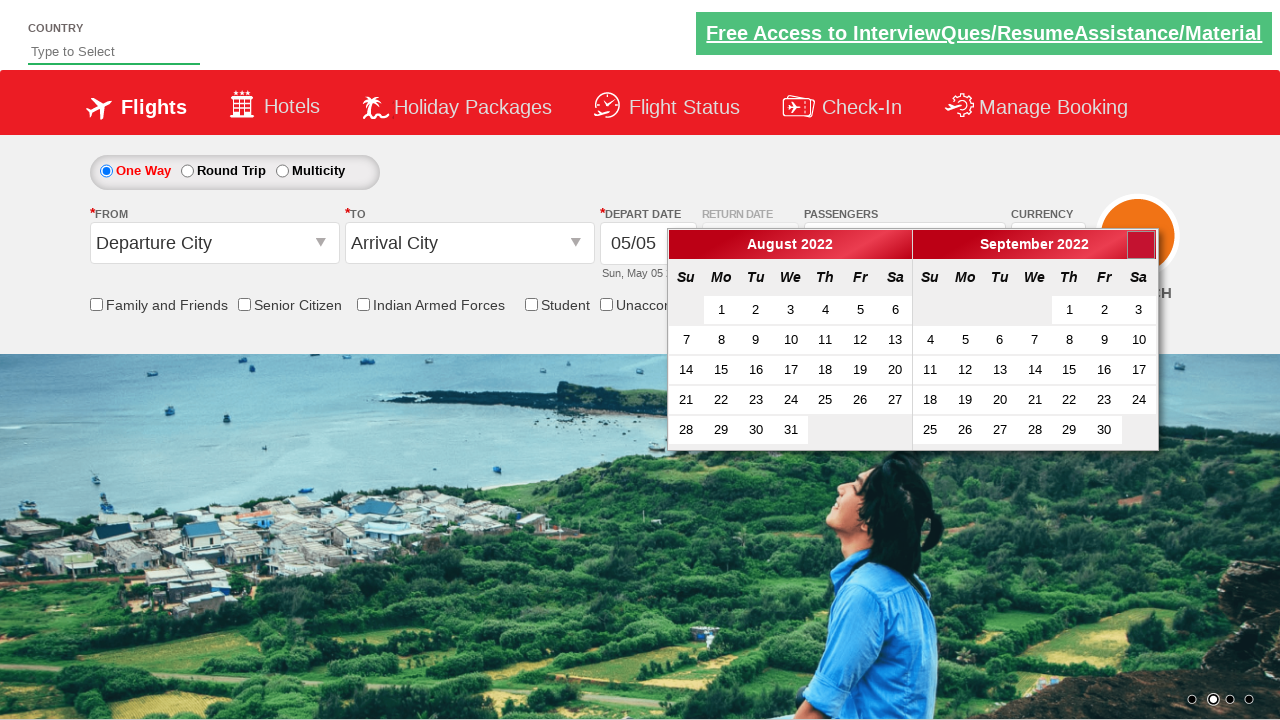

Retrieved current year from calendar display
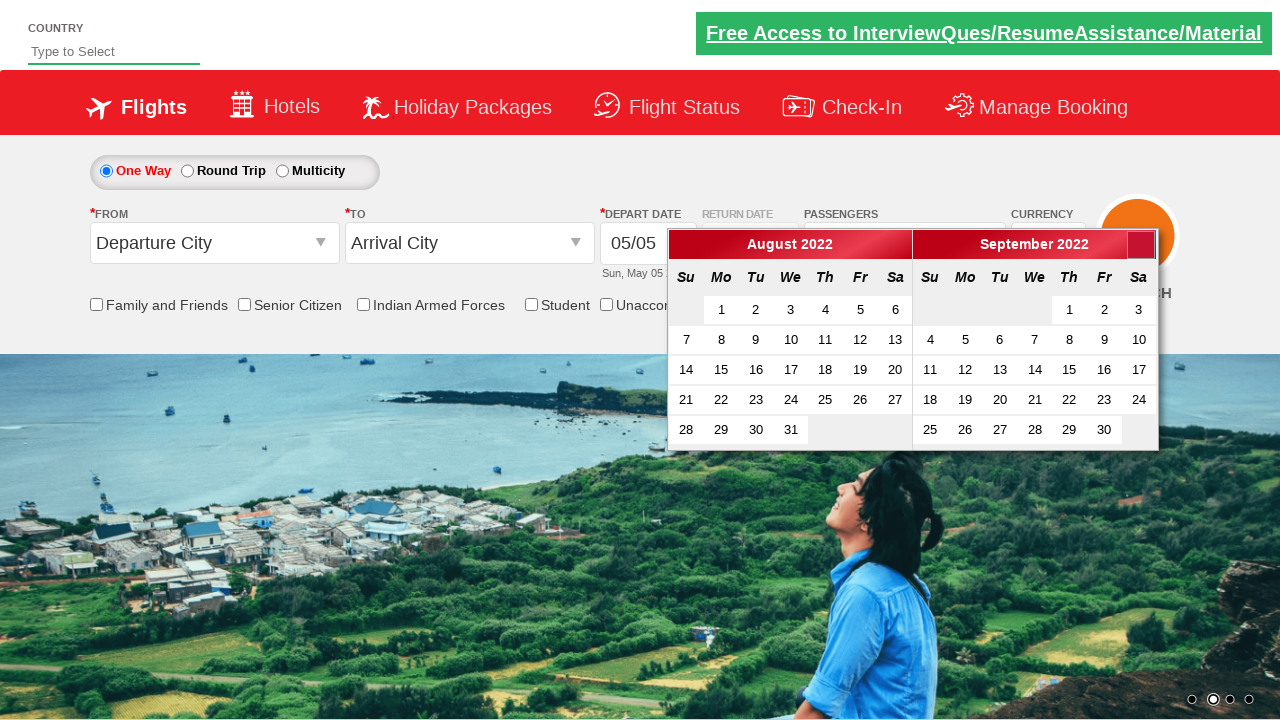

Retrieved current month from calendar display
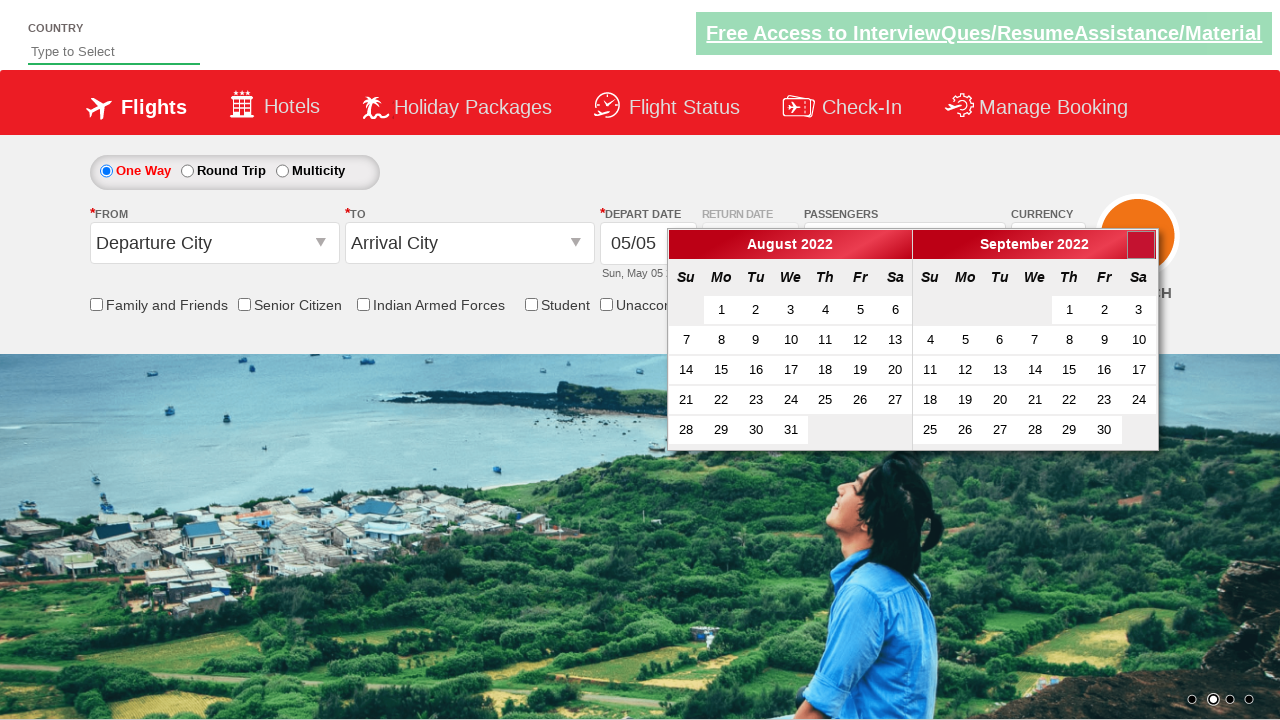

Navigated to next month (currently viewing August 2022) at (1141, 245) on a[data-handler='next']
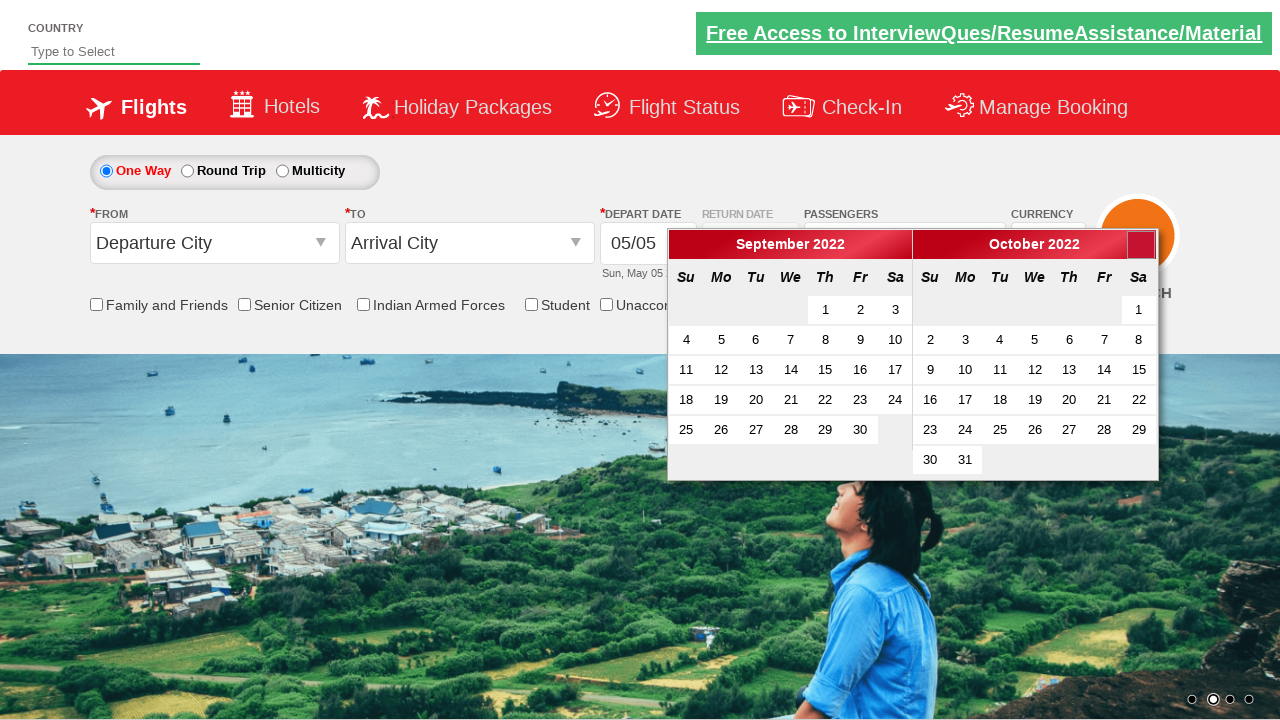

Retrieved current year from calendar display
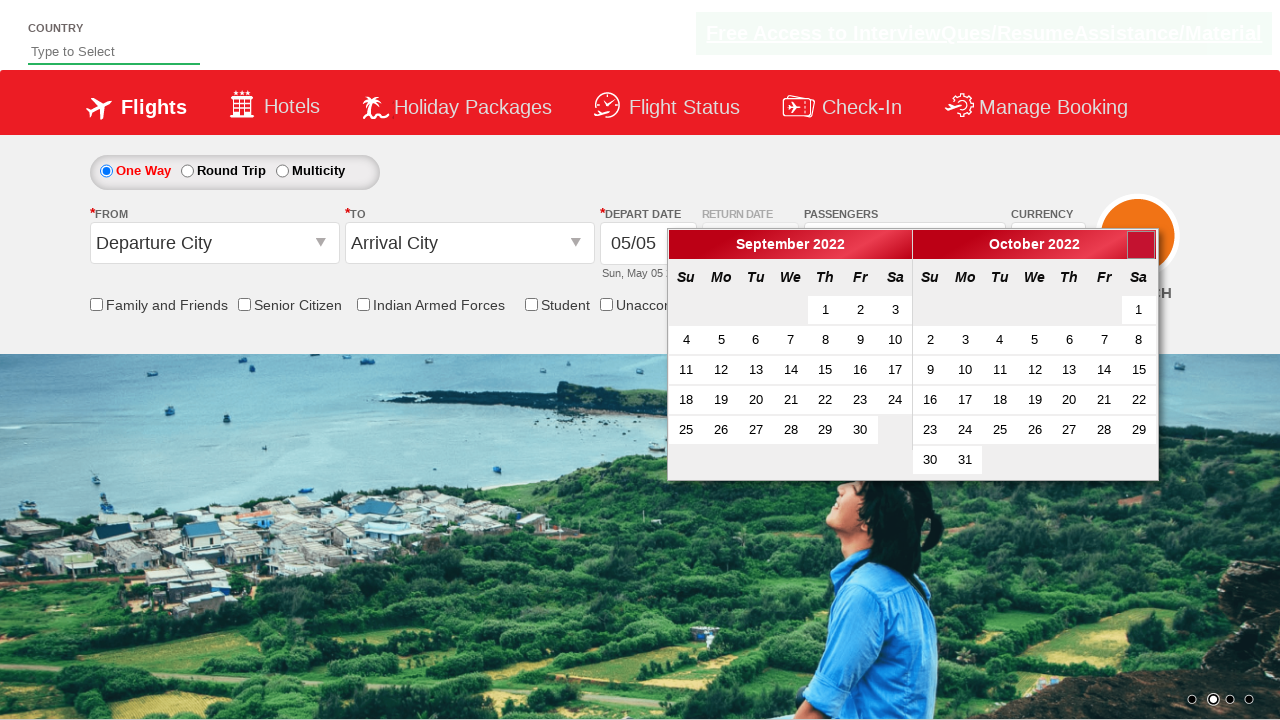

Retrieved current month from calendar display
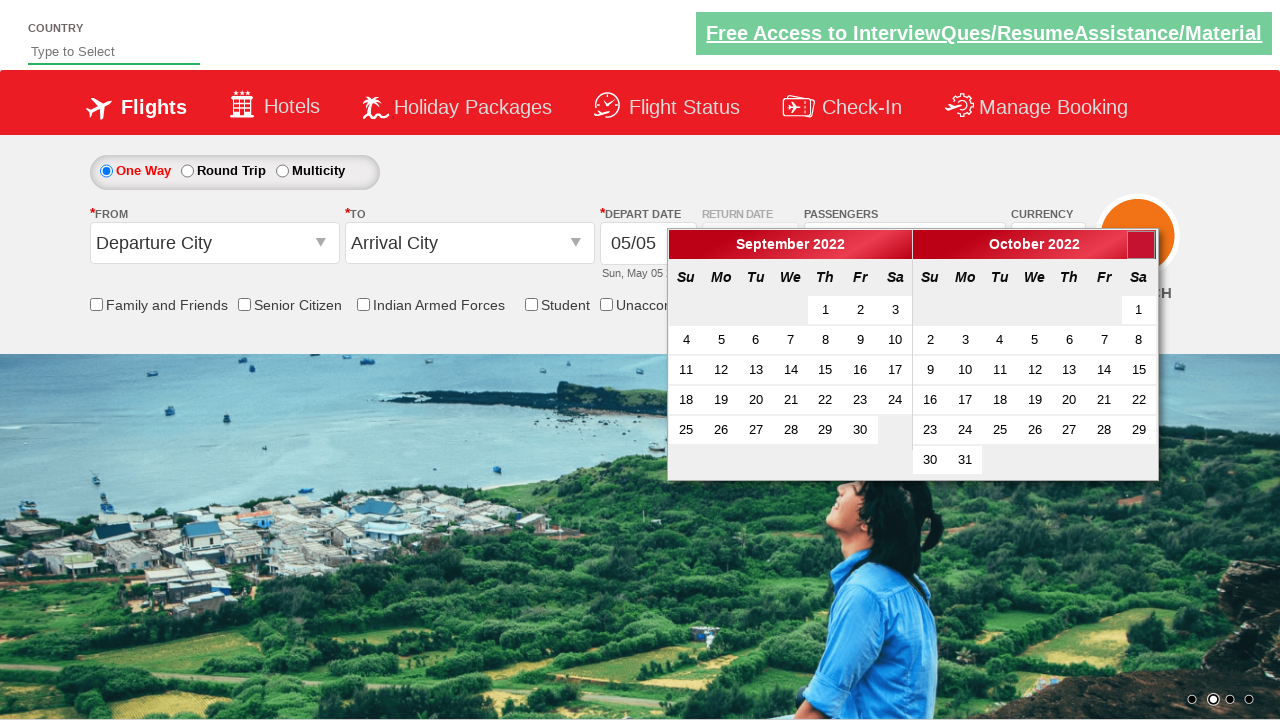

Navigated to next month (currently viewing September 2022) at (1141, 245) on a[data-handler='next']
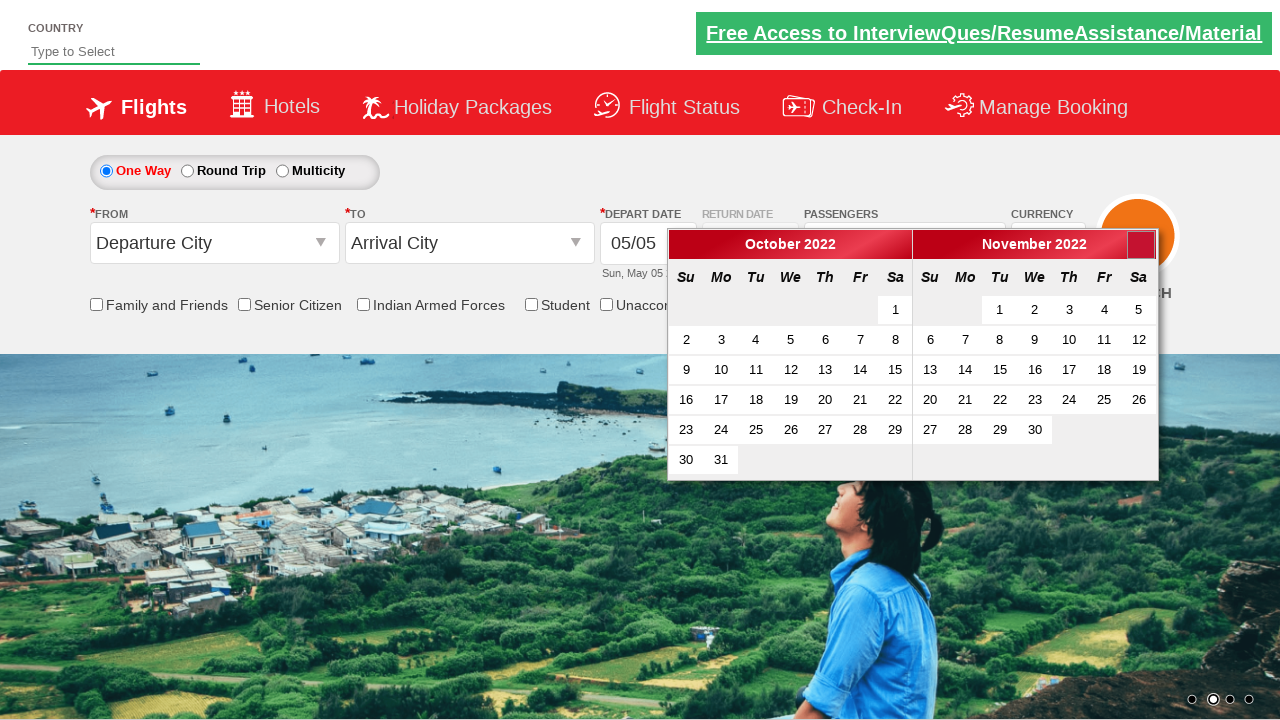

Retrieved current year from calendar display
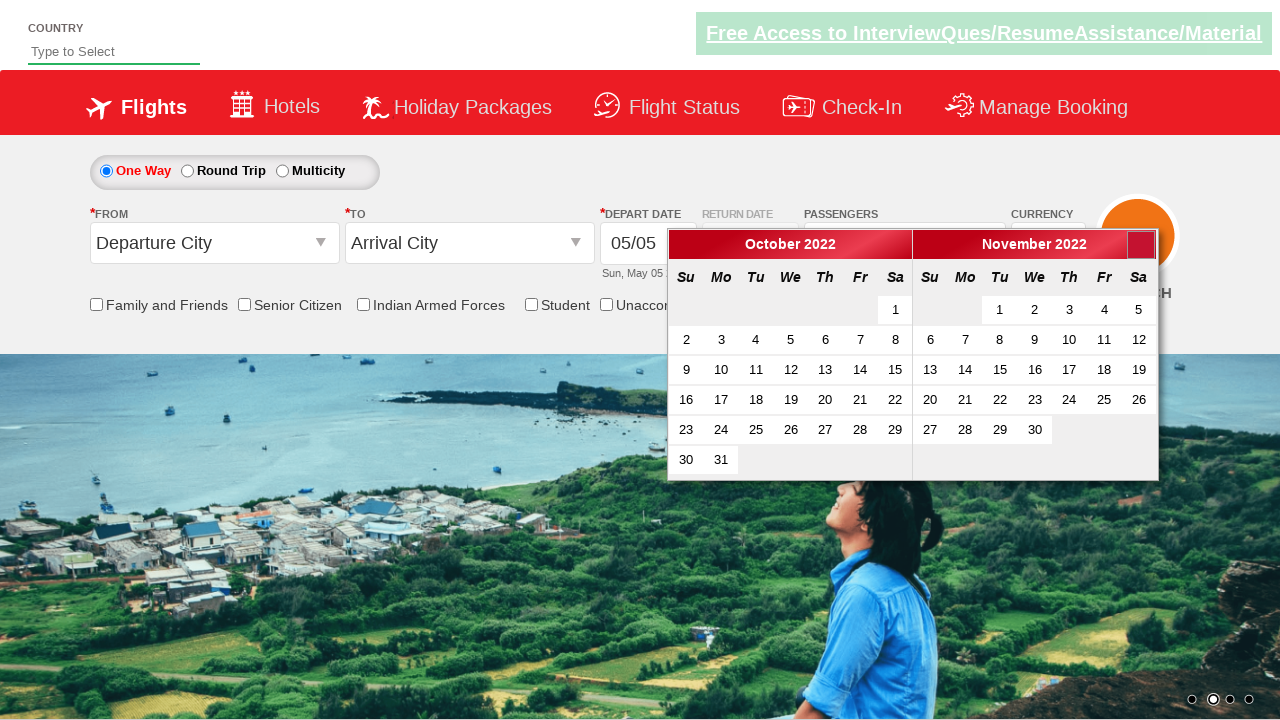

Retrieved current month from calendar display
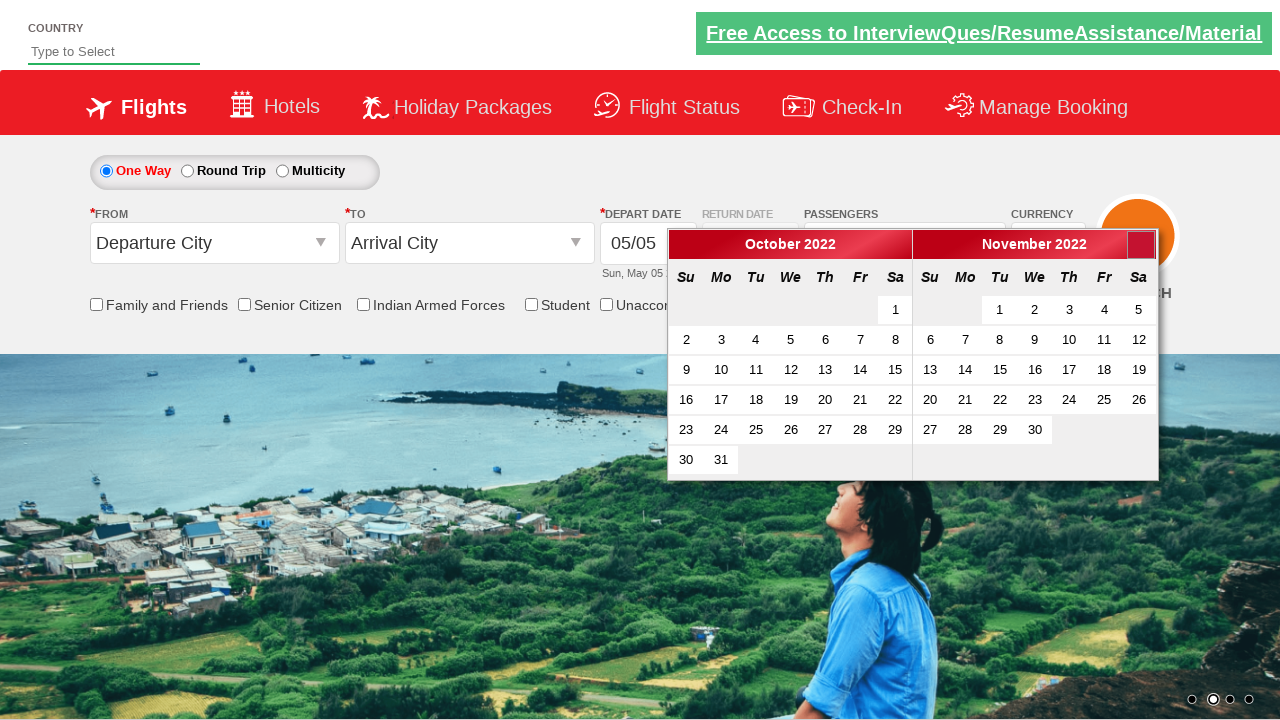

Navigated to next month (currently viewing October 2022) at (1141, 245) on a[data-handler='next']
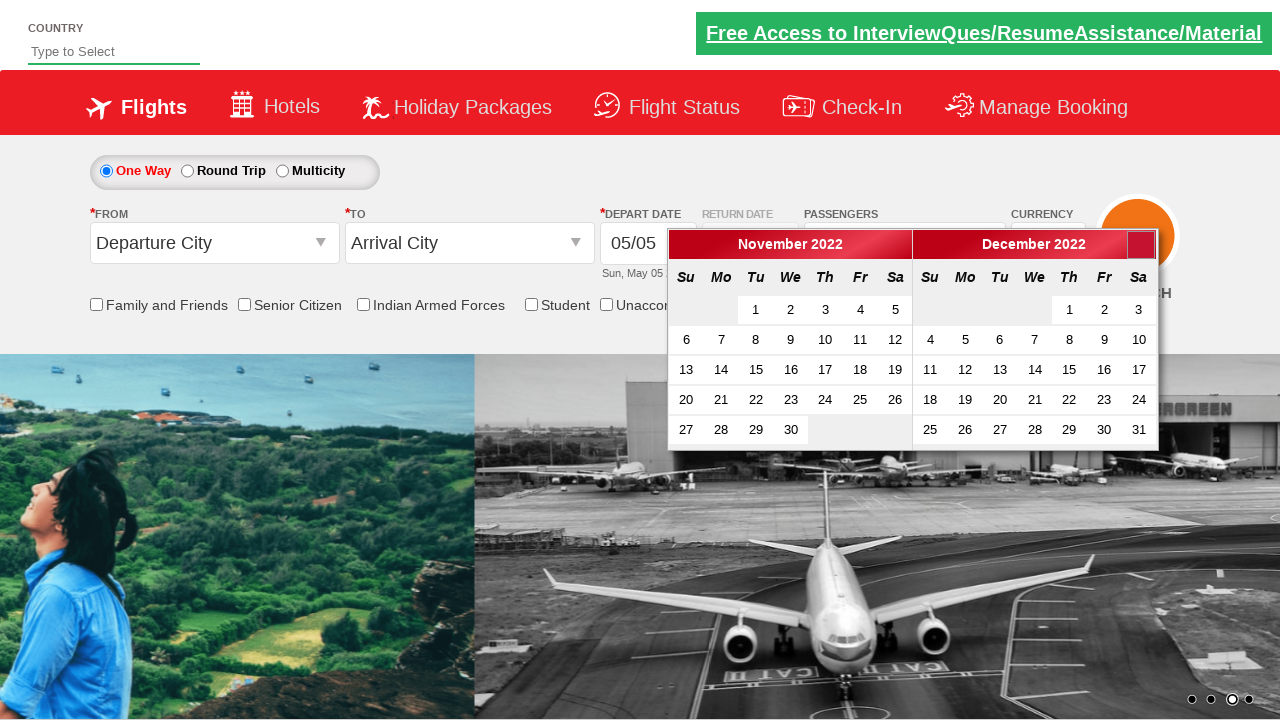

Retrieved current year from calendar display
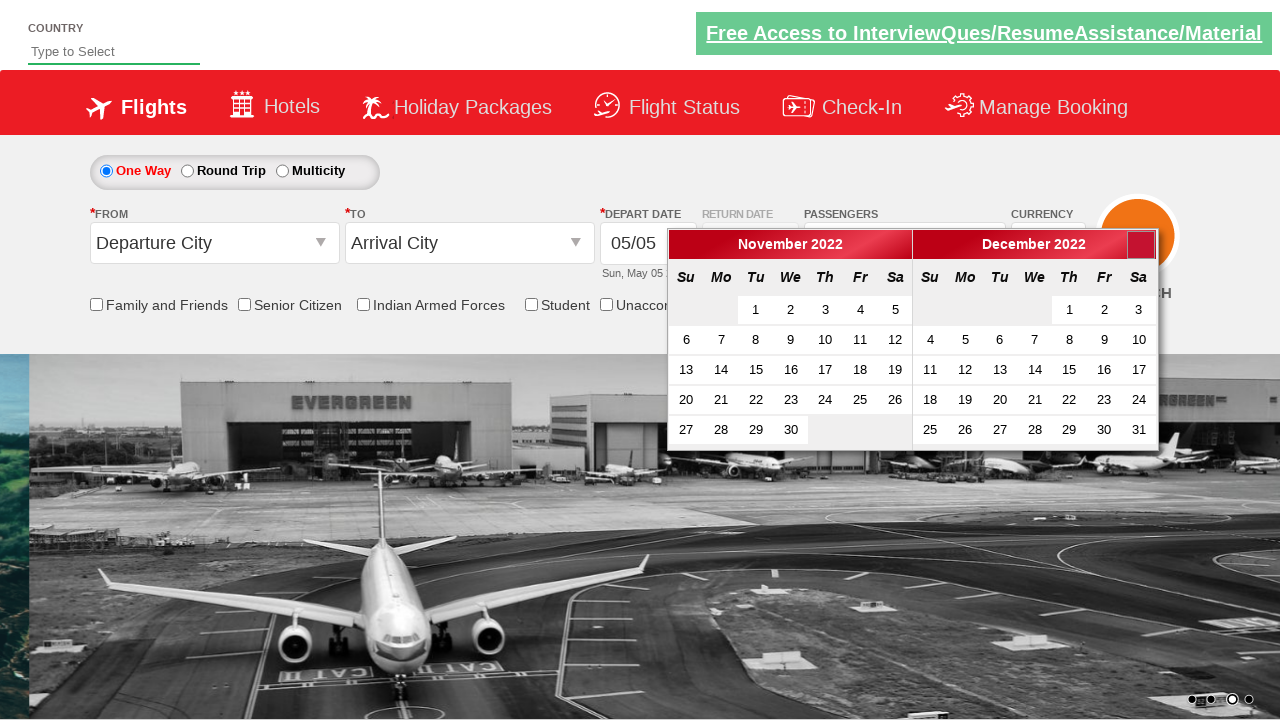

Retrieved current month from calendar display
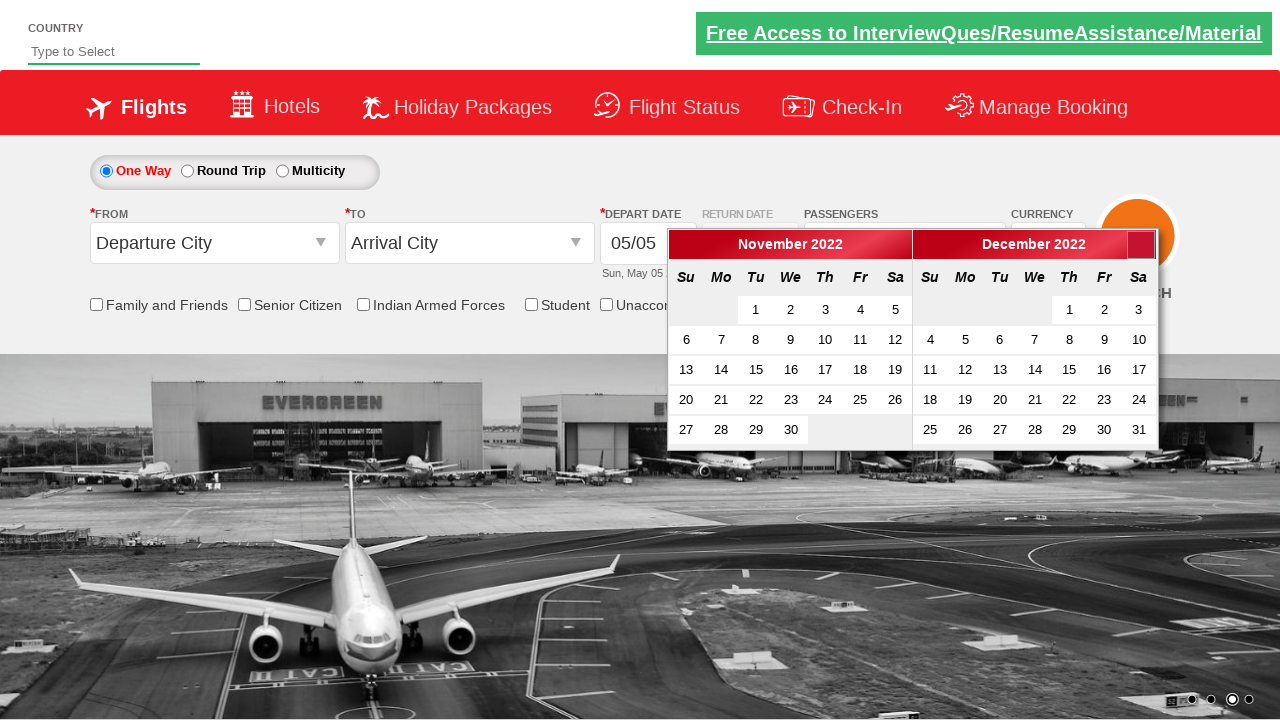

Navigated to next month (currently viewing November 2022) at (1141, 245) on a[data-handler='next']
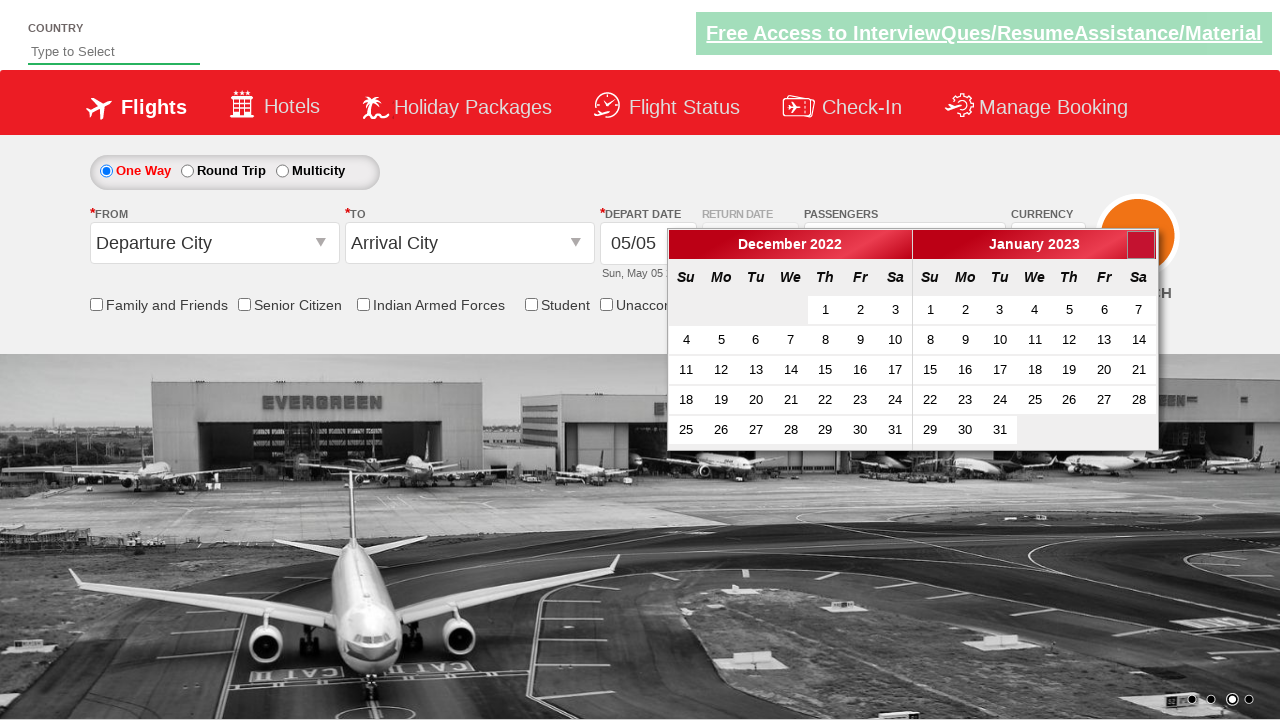

Retrieved current year from calendar display
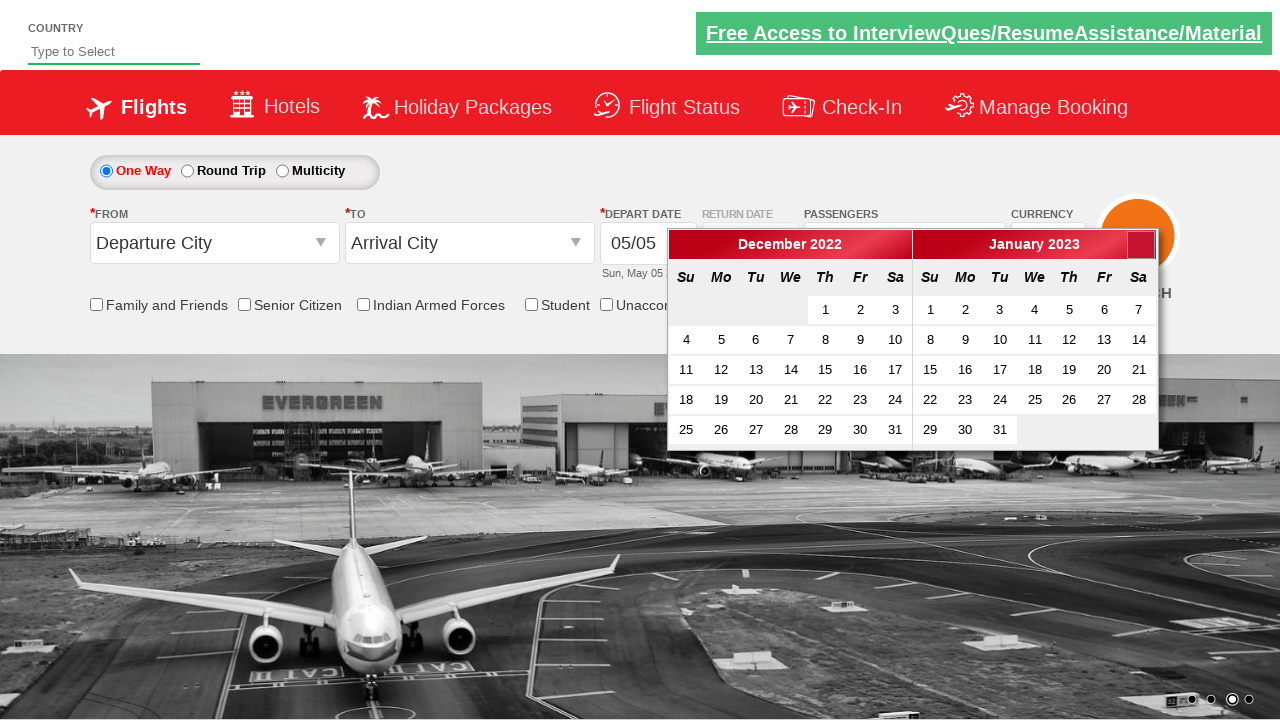

Retrieved current month from calendar display
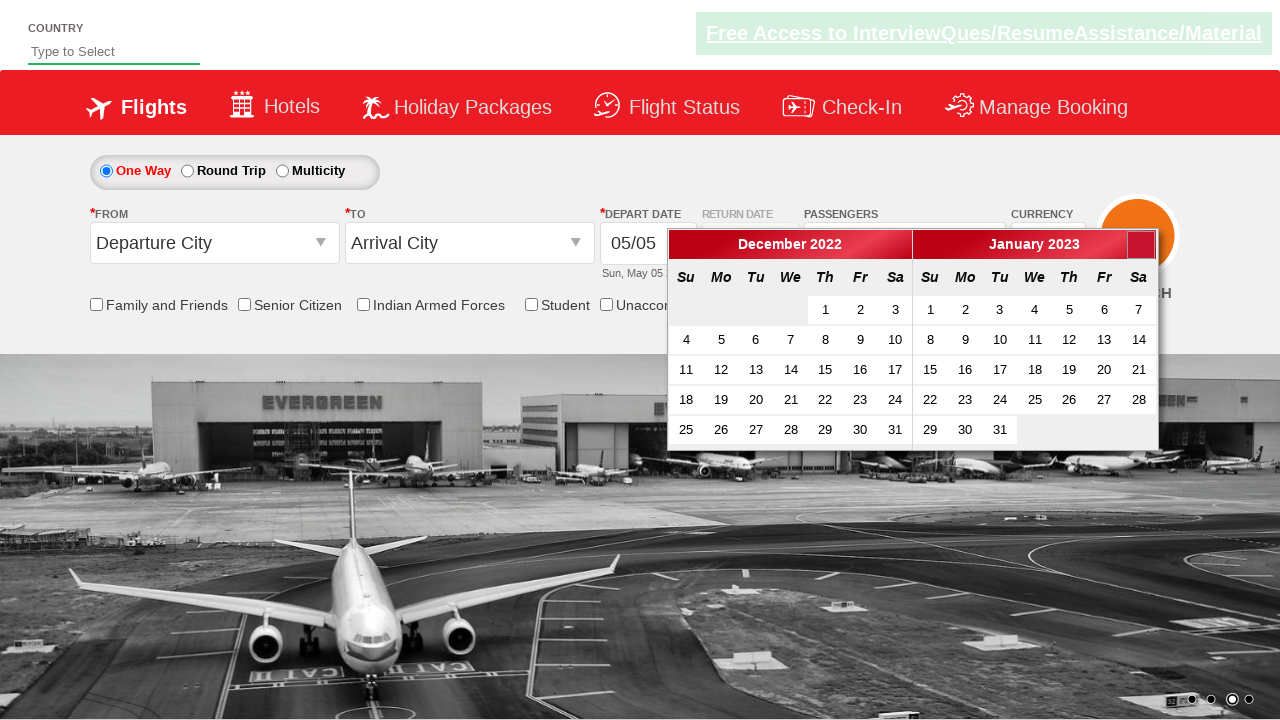

Navigated to next month (currently viewing December 2022) at (1141, 245) on a[data-handler='next']
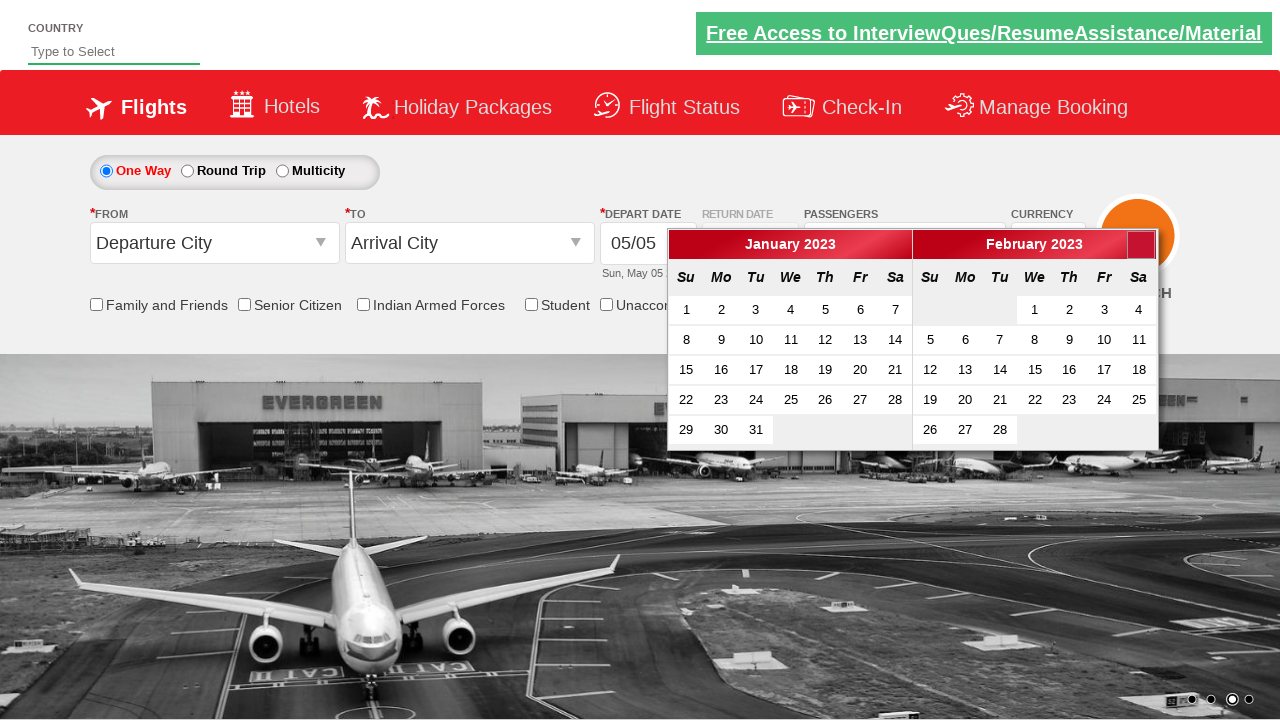

Retrieved current year from calendar display
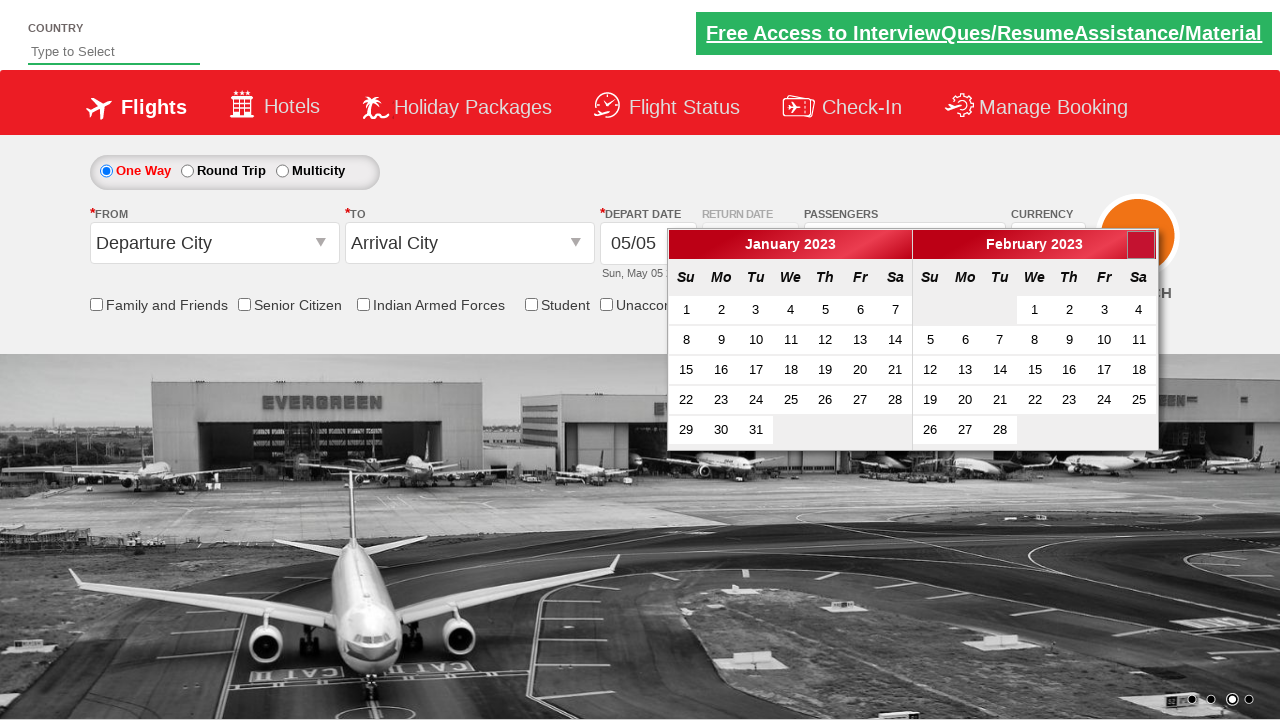

Retrieved current month from calendar display
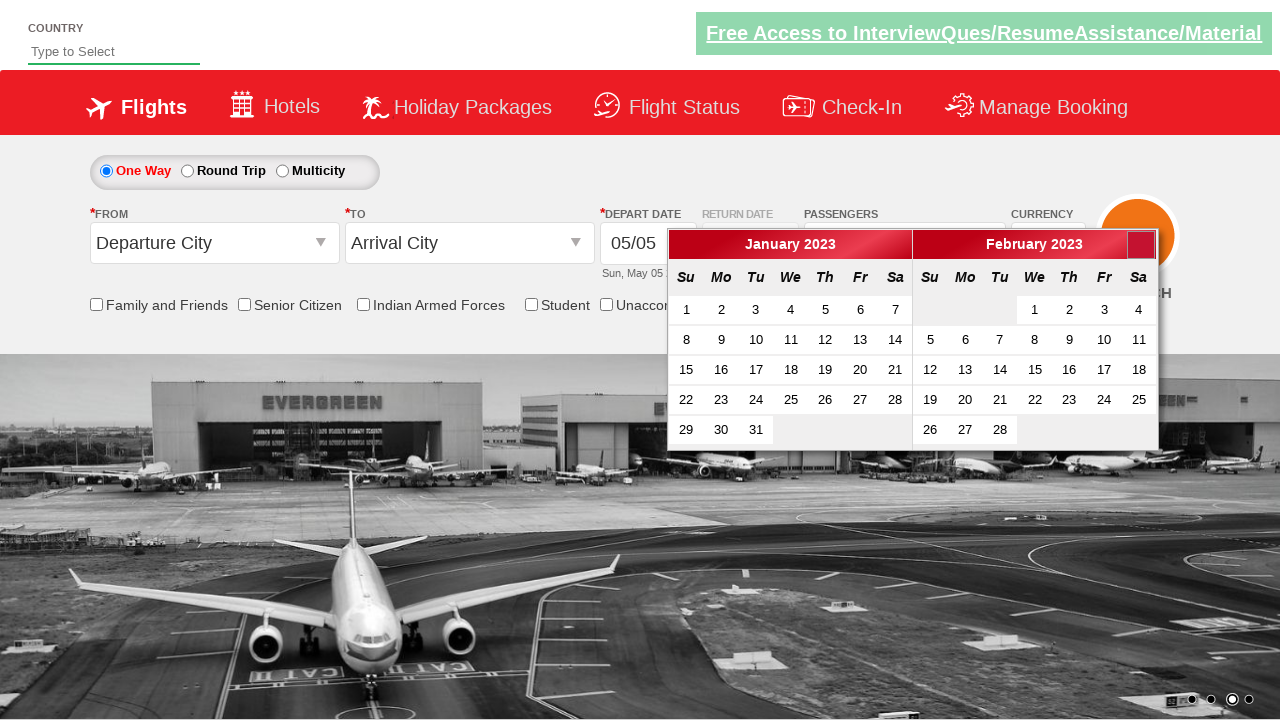

Navigated to next month (currently viewing January 2023) at (1141, 245) on a[data-handler='next']
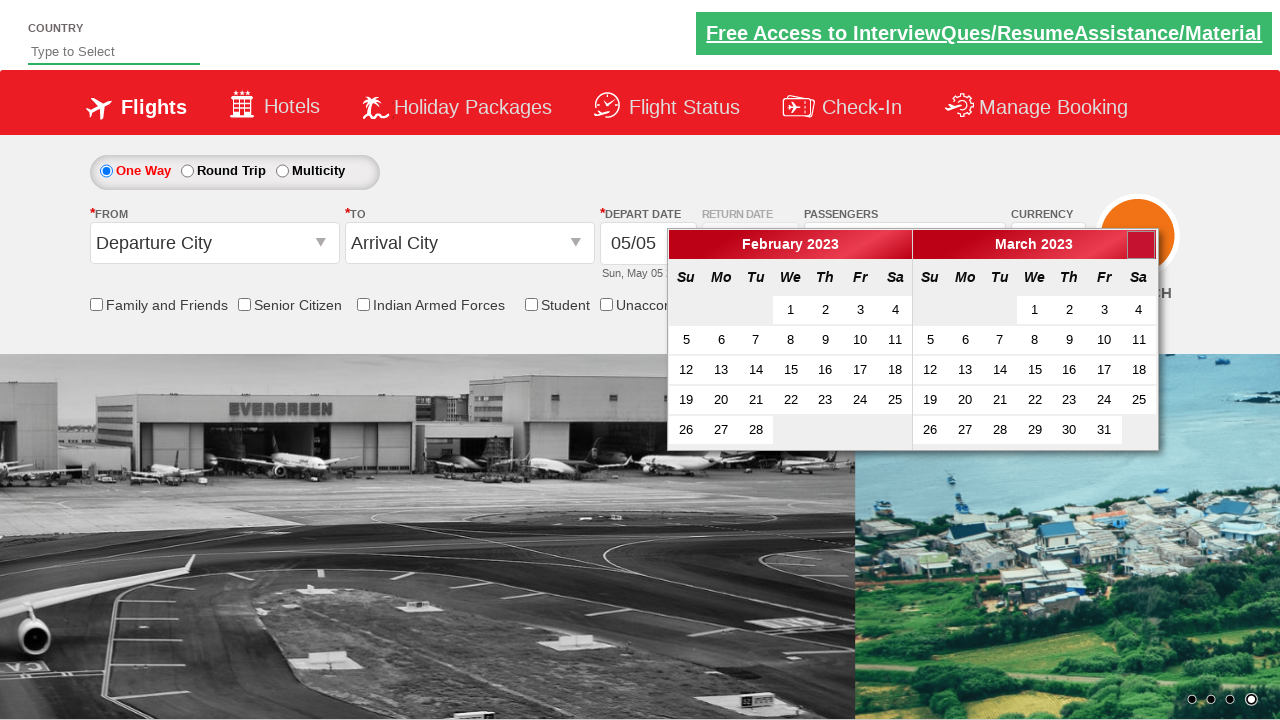

Retrieved current year from calendar display
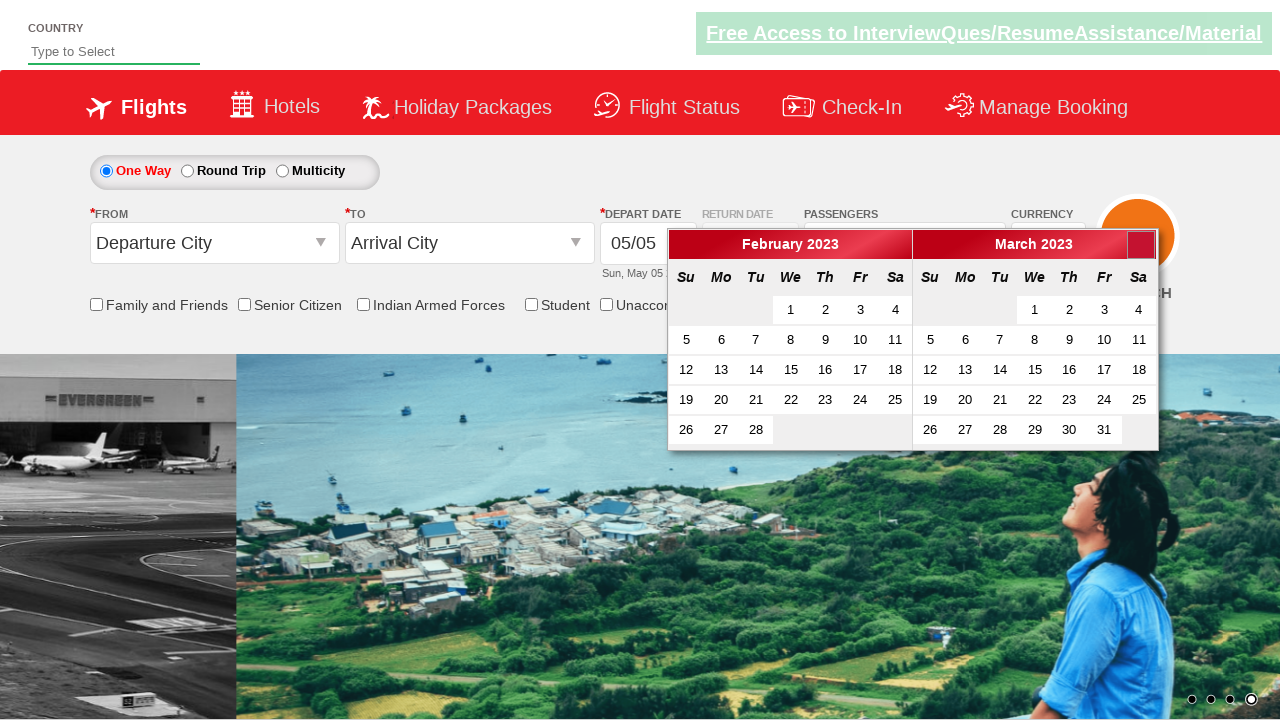

Retrieved current month from calendar display
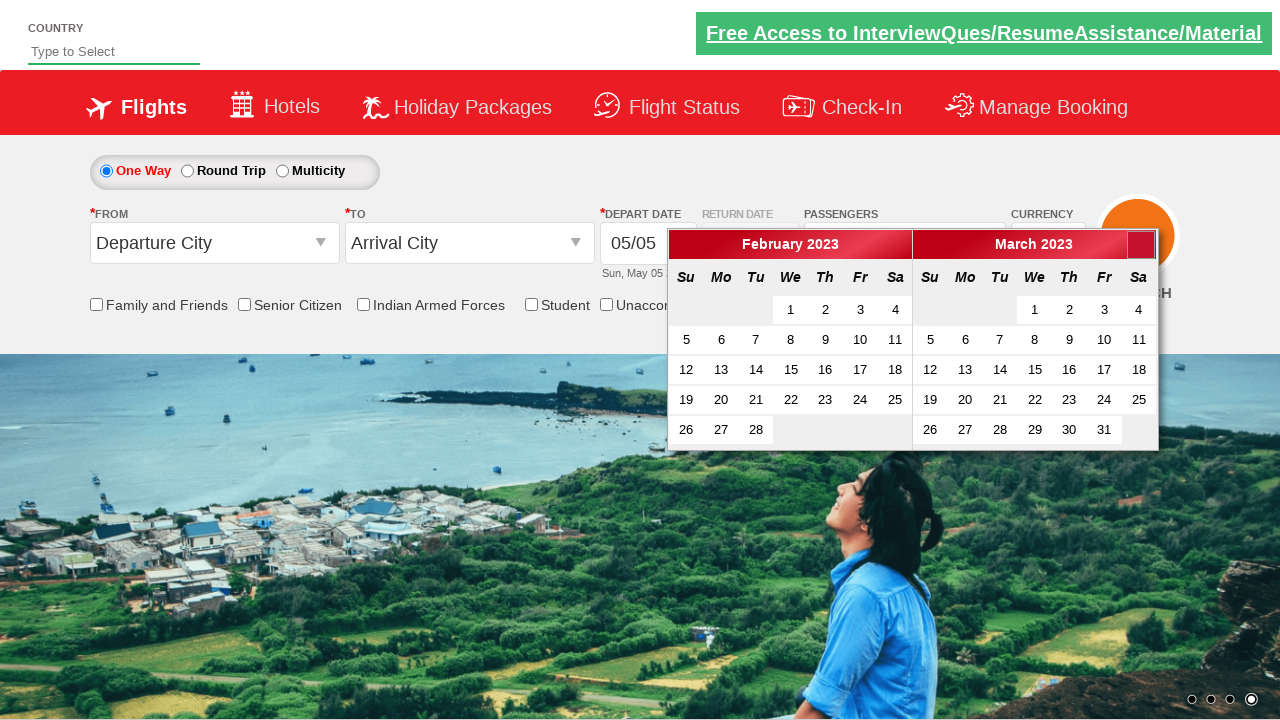

Navigated to next month (currently viewing February 2023) at (1141, 245) on a[data-handler='next']
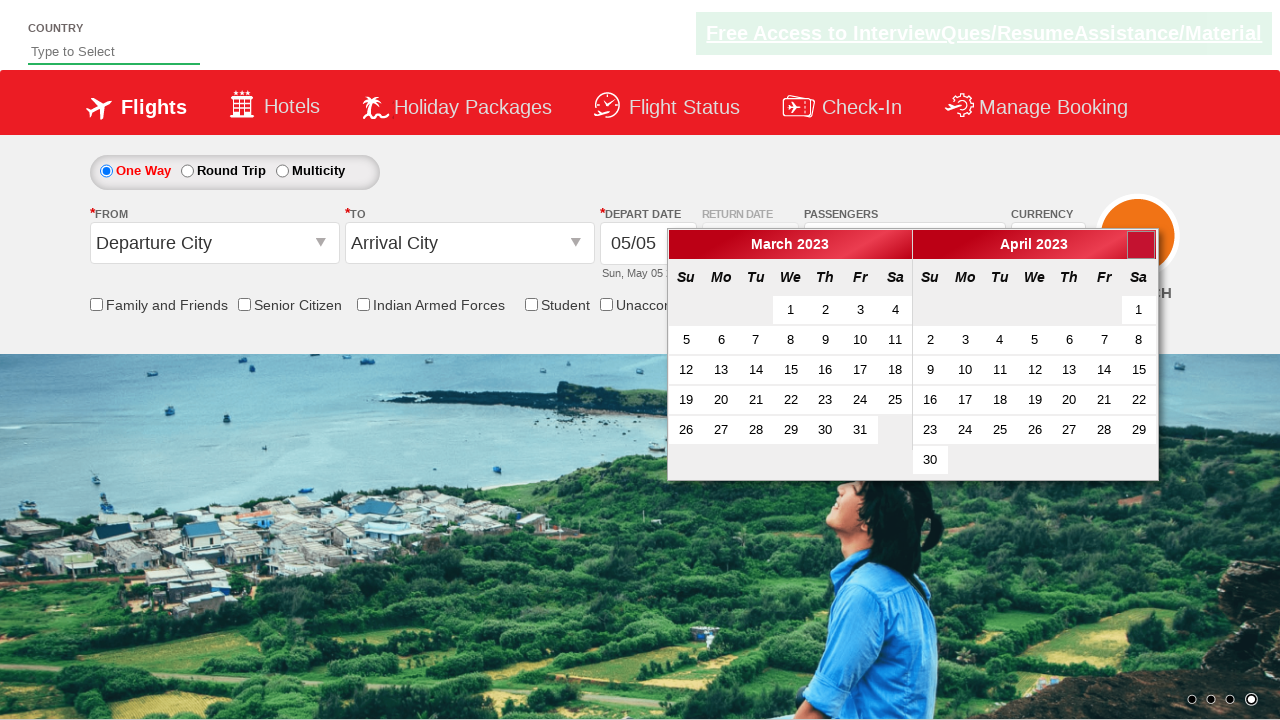

Retrieved current year from calendar display
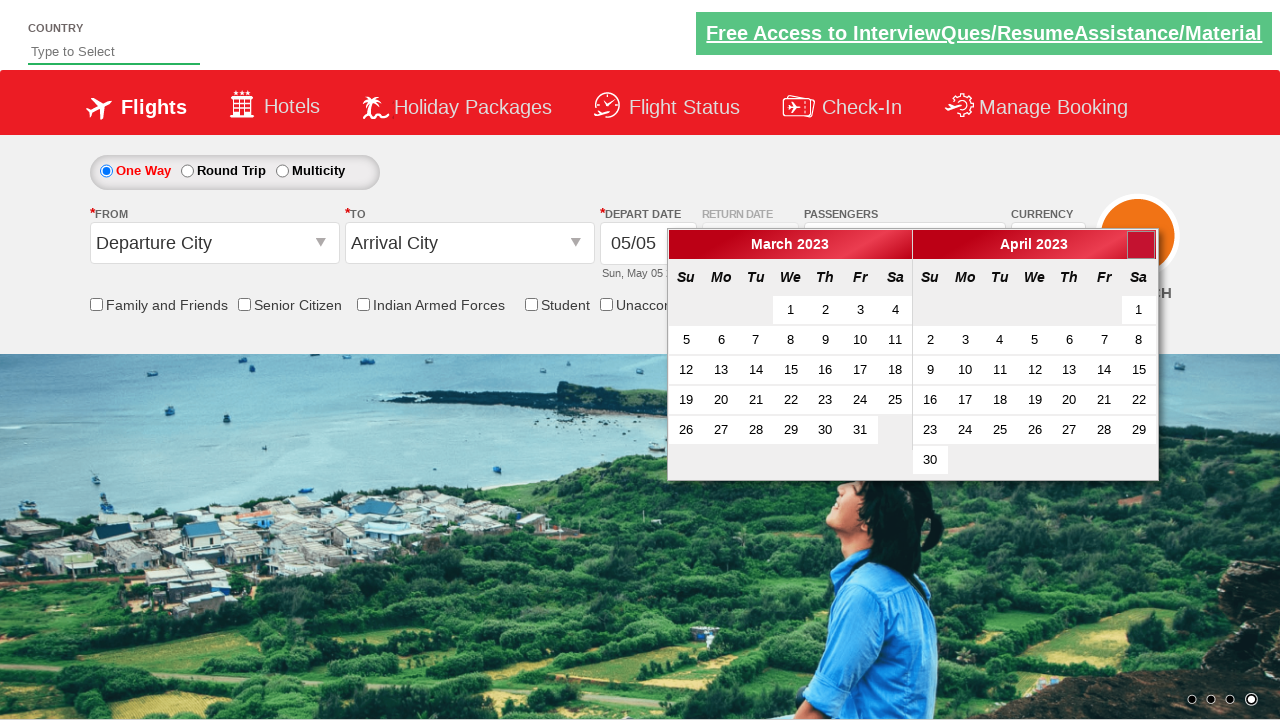

Retrieved current month from calendar display
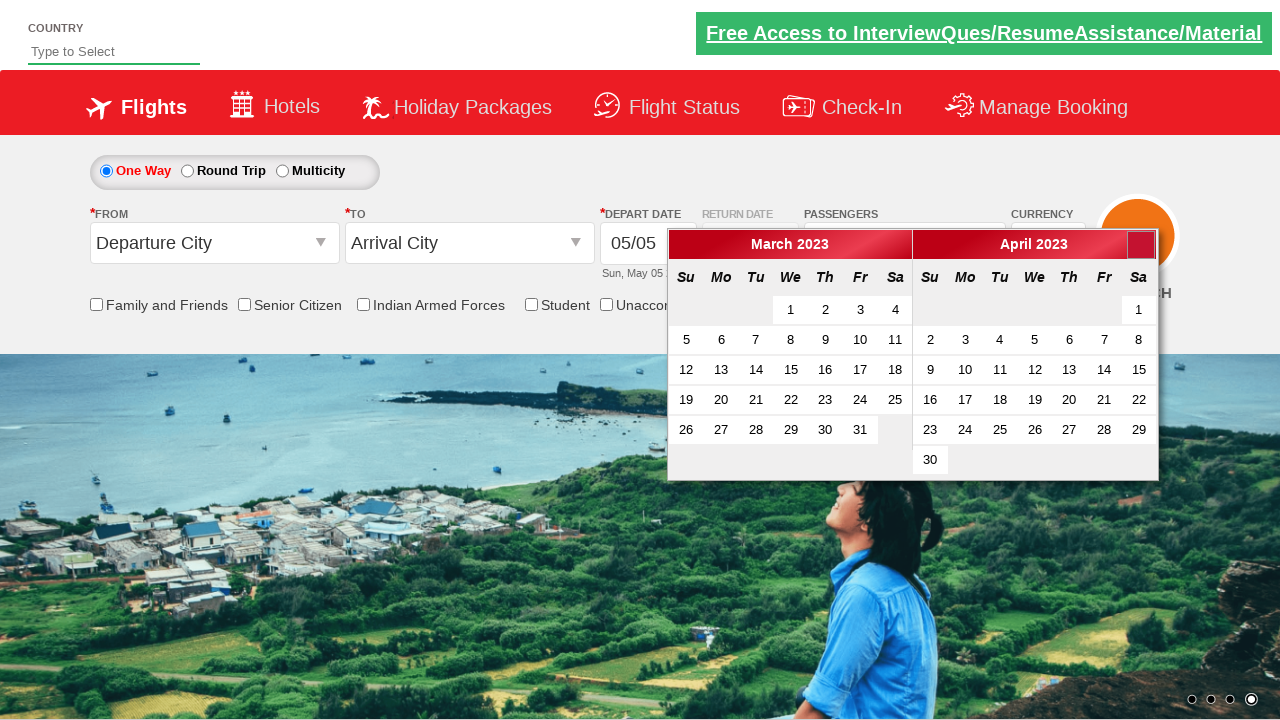

Located all available dates in March 2023
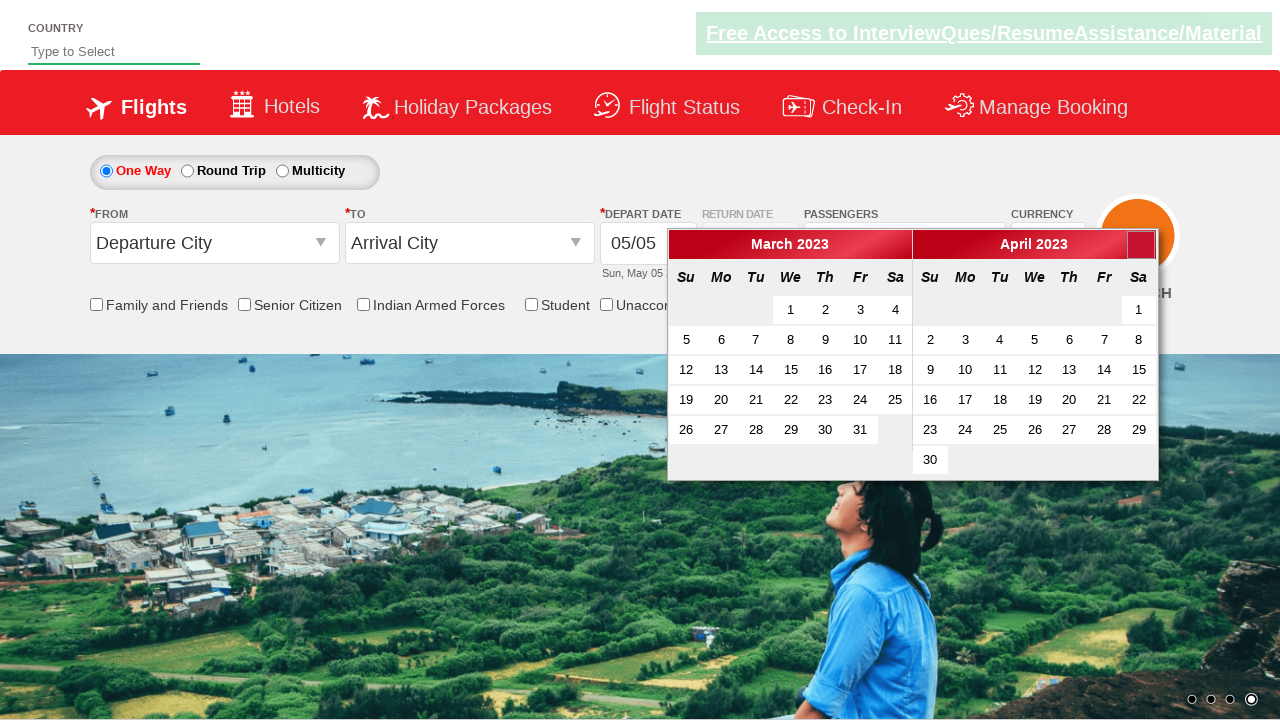

Clicked on day 12 to select March 12, 2023 at (686, 370) on a.ui-state-default >> nth=11
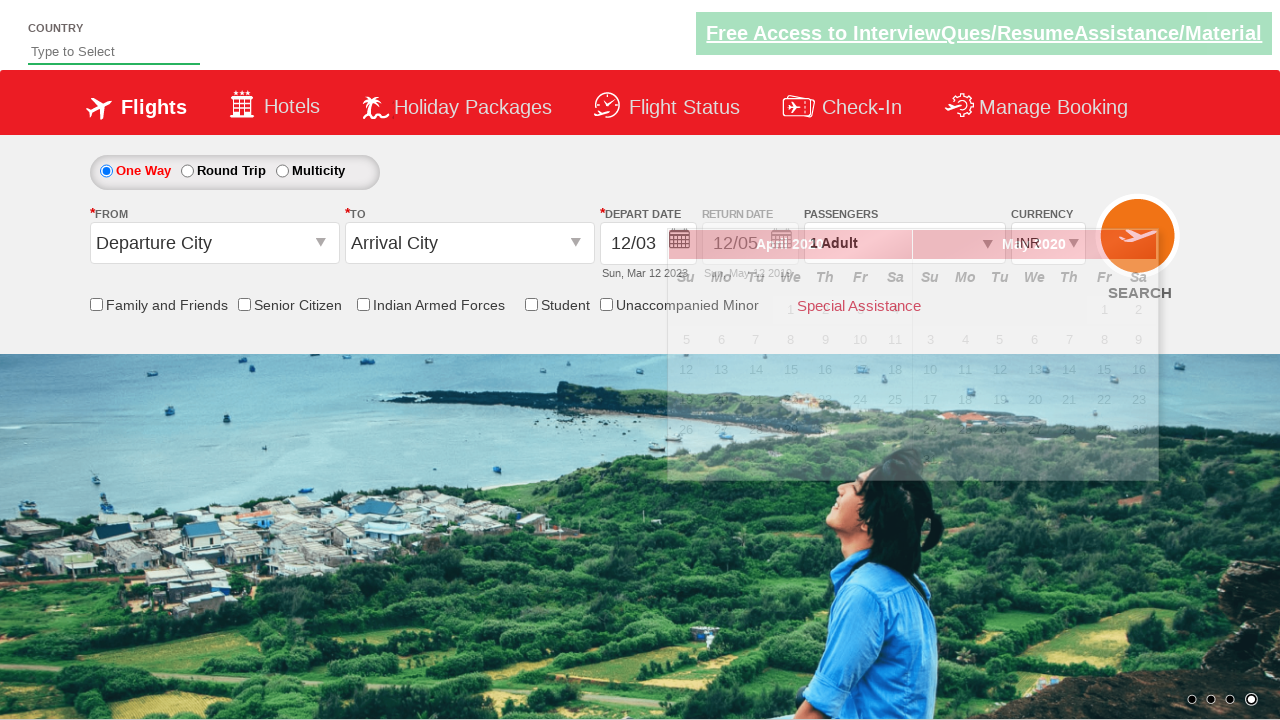

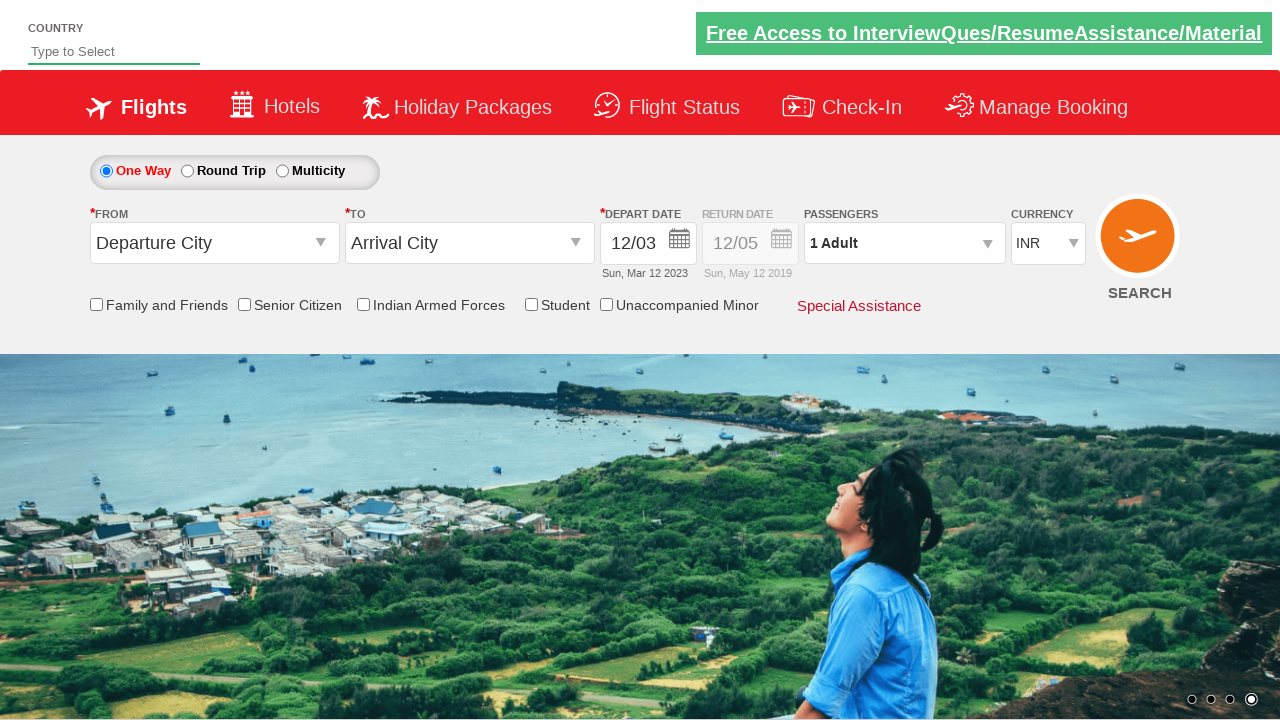